Tests filling out a large form by entering text into all input fields and submitting the form

Starting URL: http://suninjuly.github.io/huge_form.html

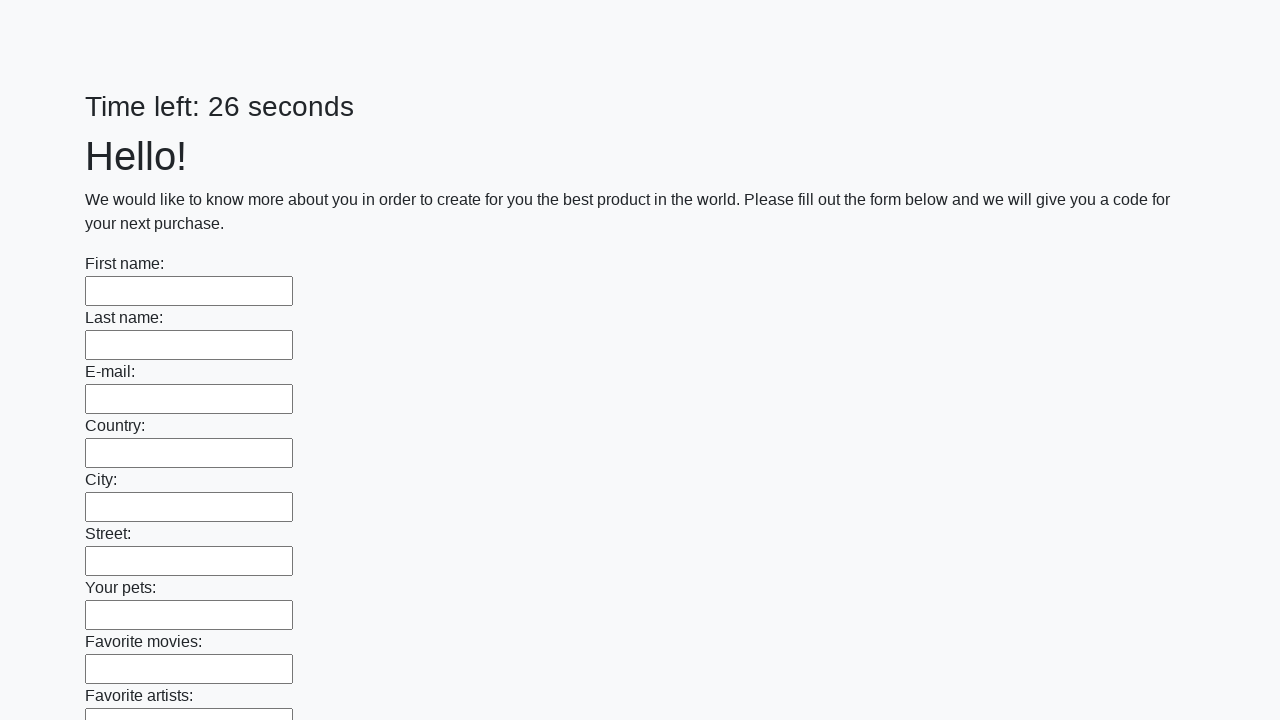

Located all input fields on the form
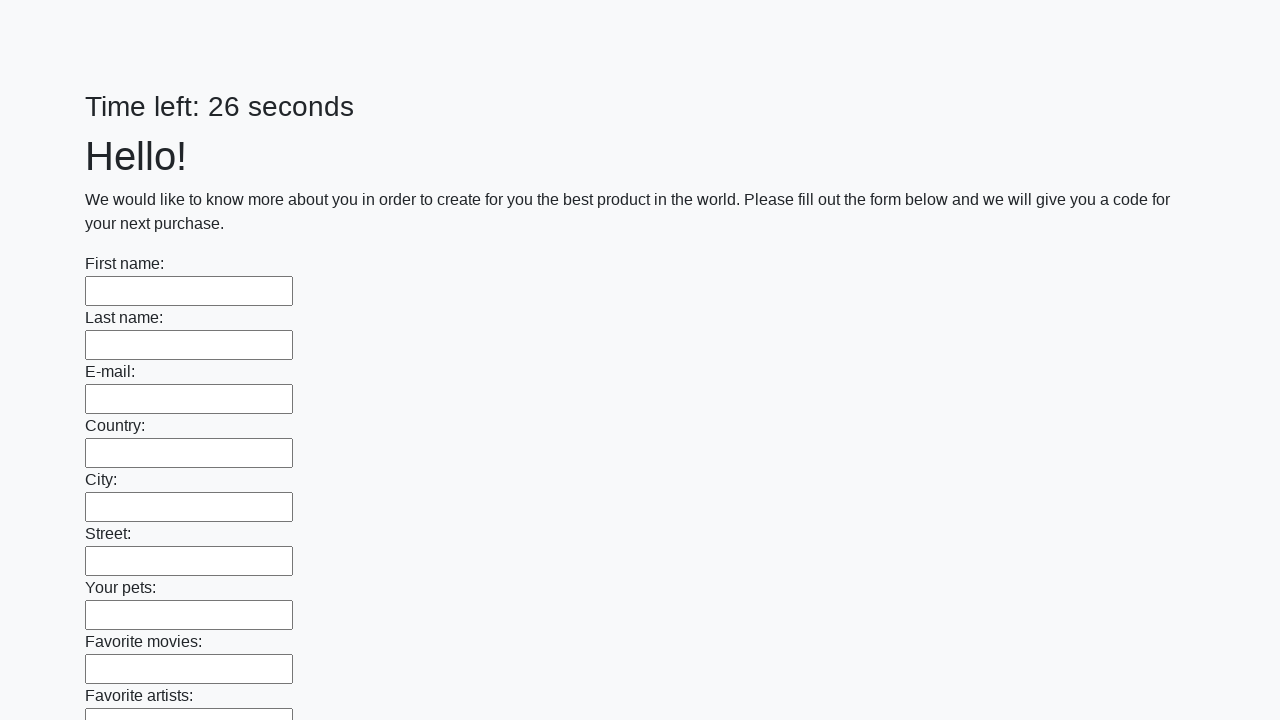

Filled an input field with 'blah-blah-blah' on input >> nth=0
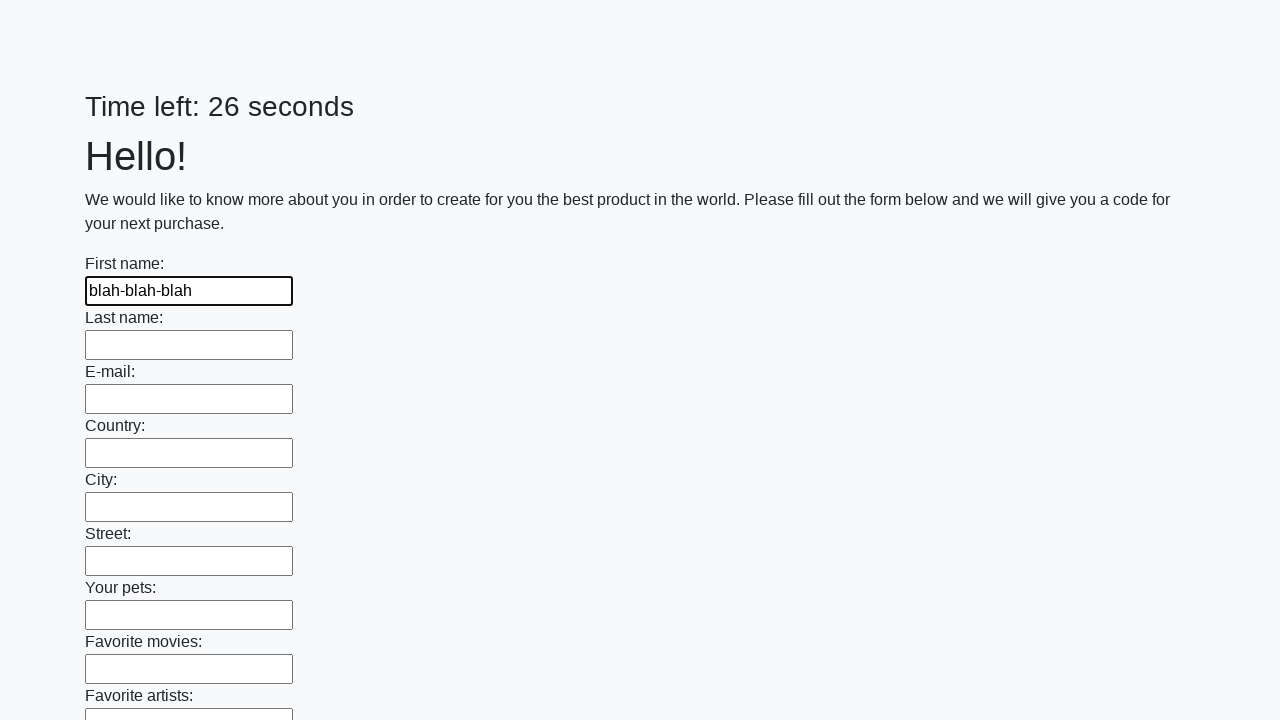

Filled an input field with 'blah-blah-blah' on input >> nth=1
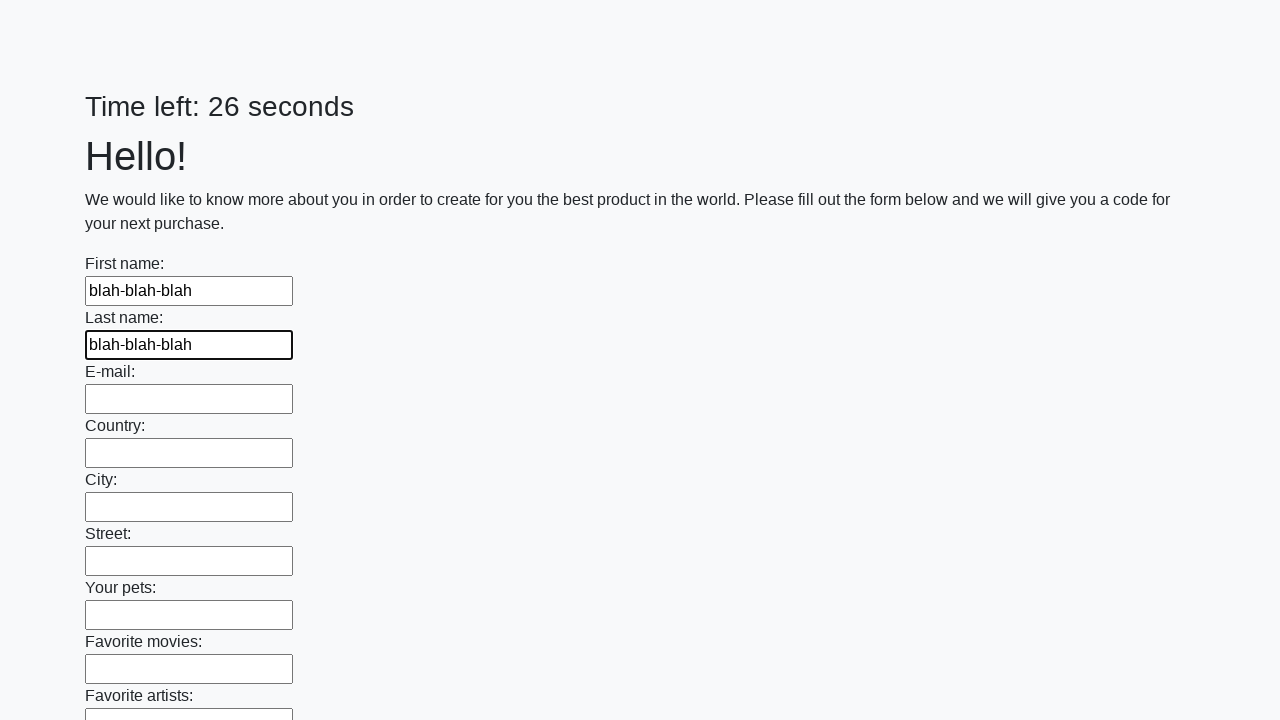

Filled an input field with 'blah-blah-blah' on input >> nth=2
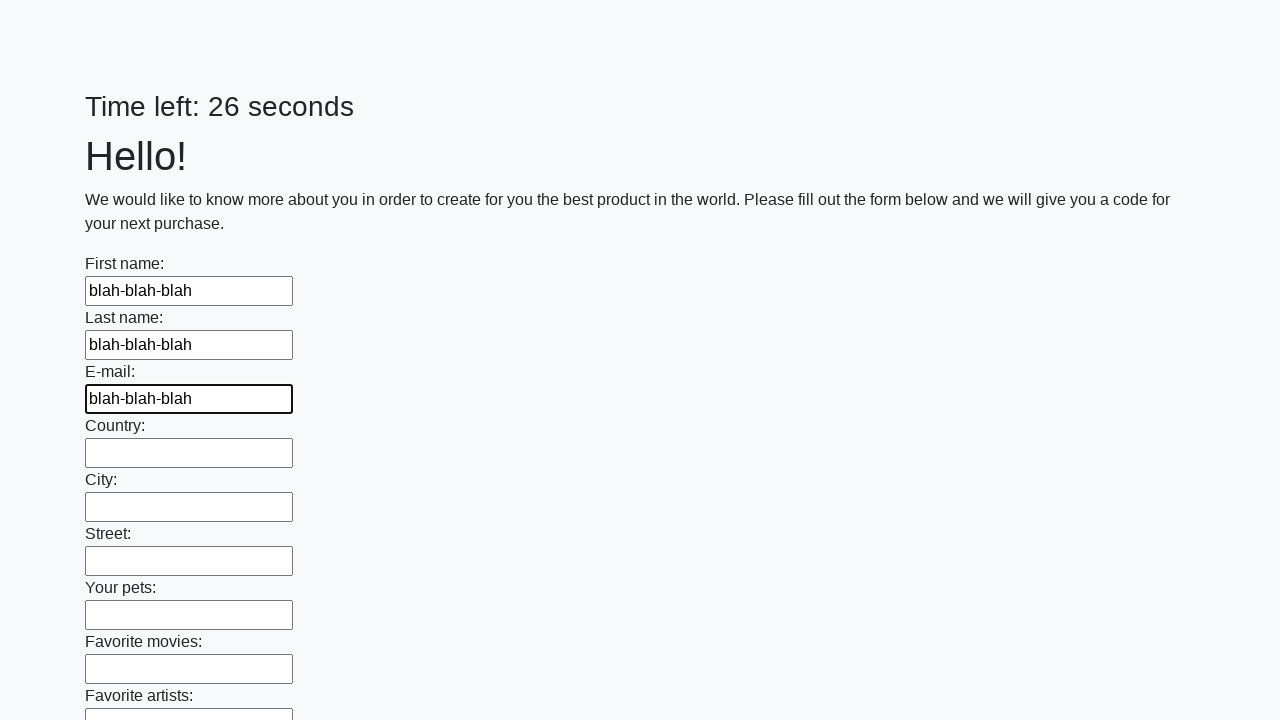

Filled an input field with 'blah-blah-blah' on input >> nth=3
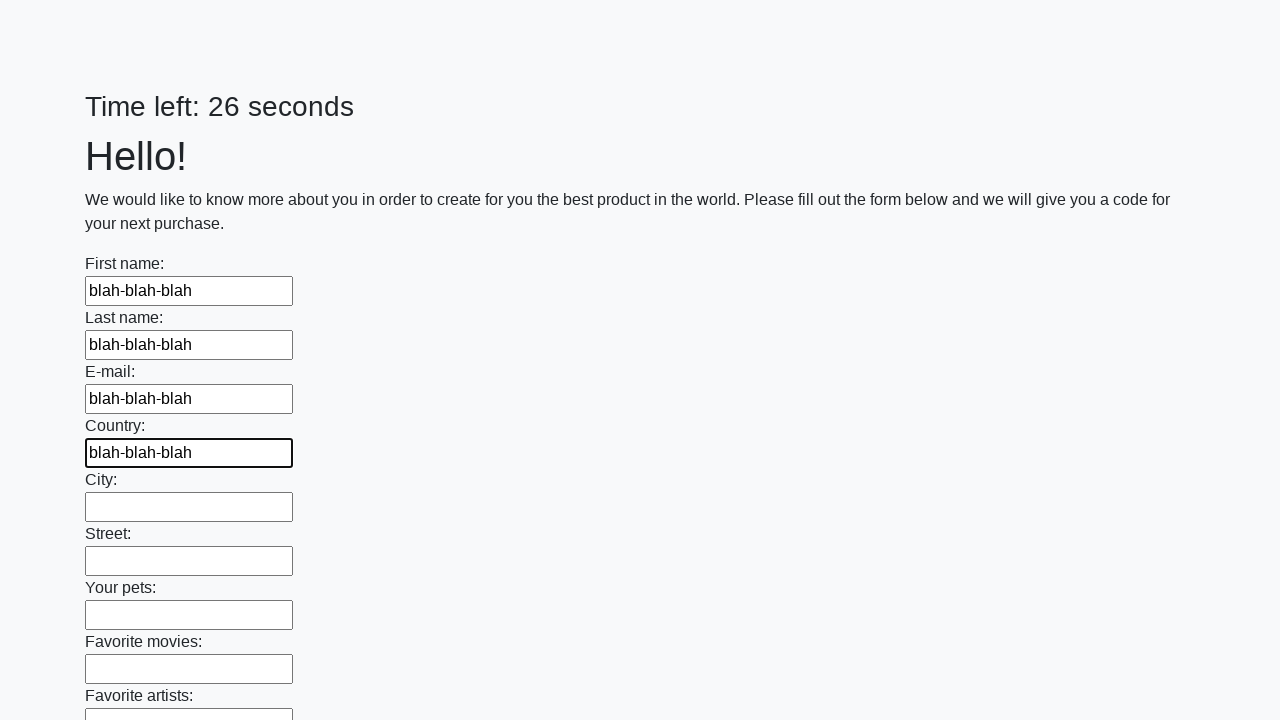

Filled an input field with 'blah-blah-blah' on input >> nth=4
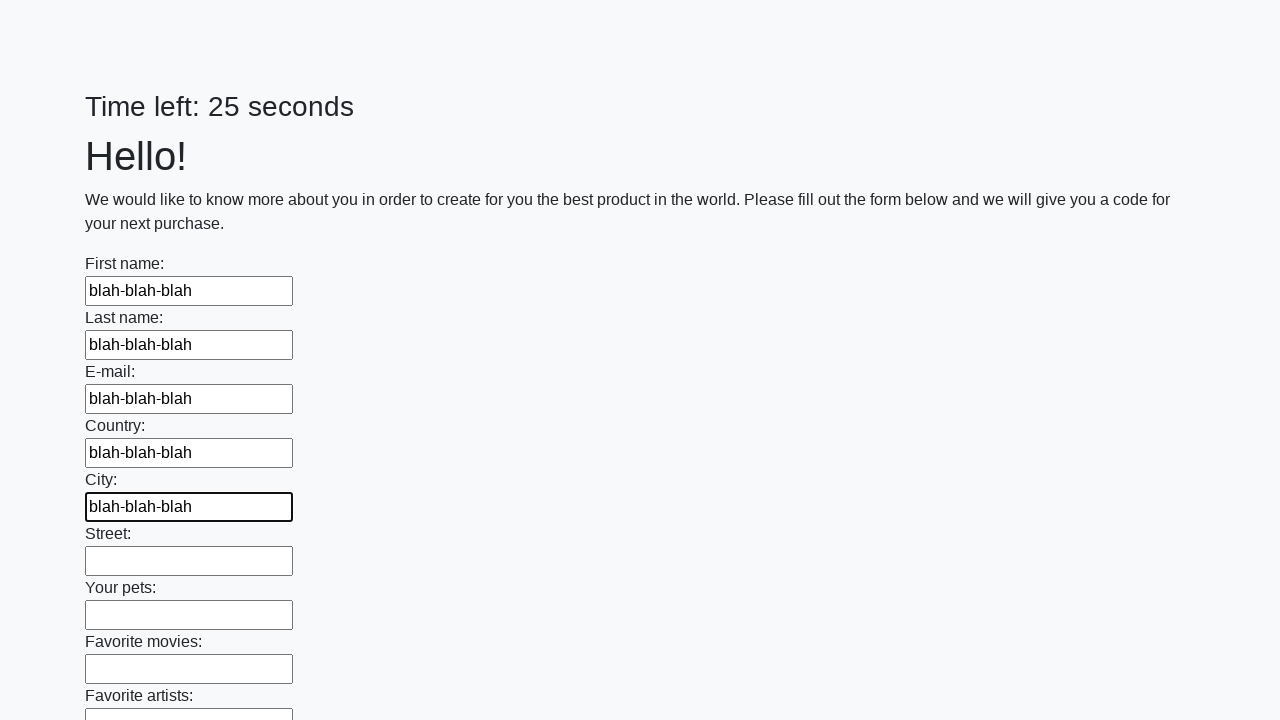

Filled an input field with 'blah-blah-blah' on input >> nth=5
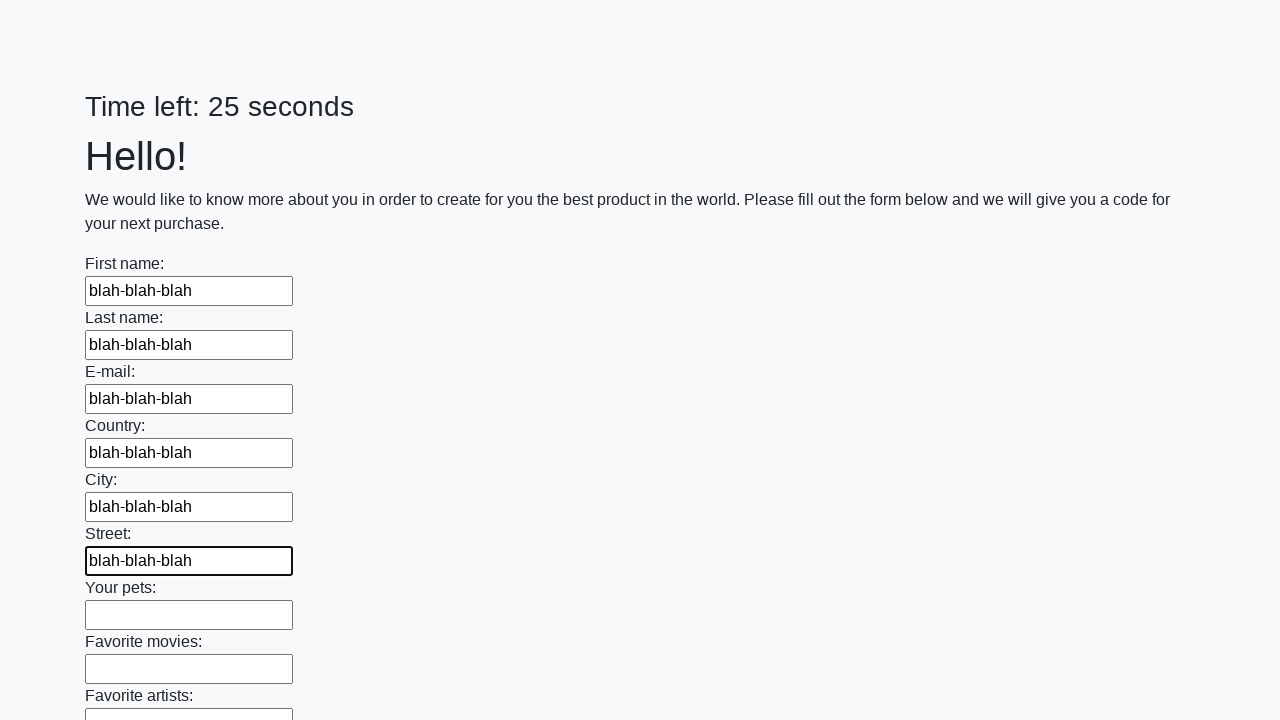

Filled an input field with 'blah-blah-blah' on input >> nth=6
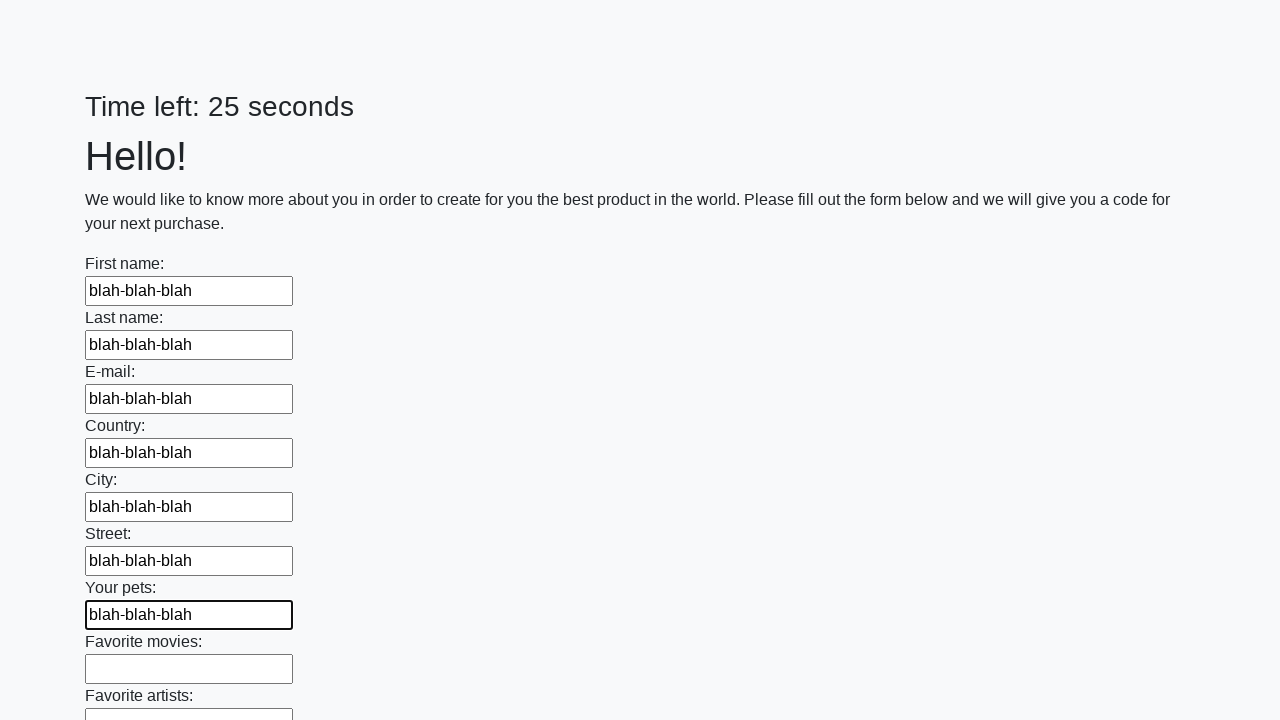

Filled an input field with 'blah-blah-blah' on input >> nth=7
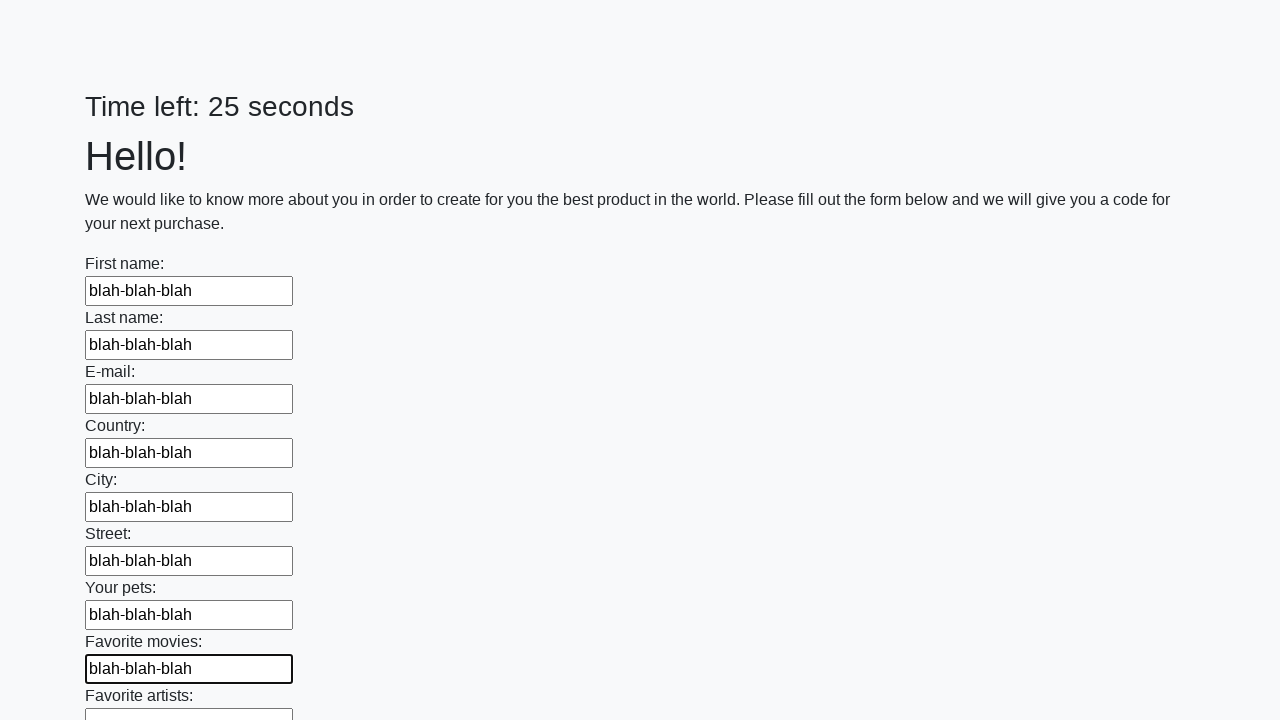

Filled an input field with 'blah-blah-blah' on input >> nth=8
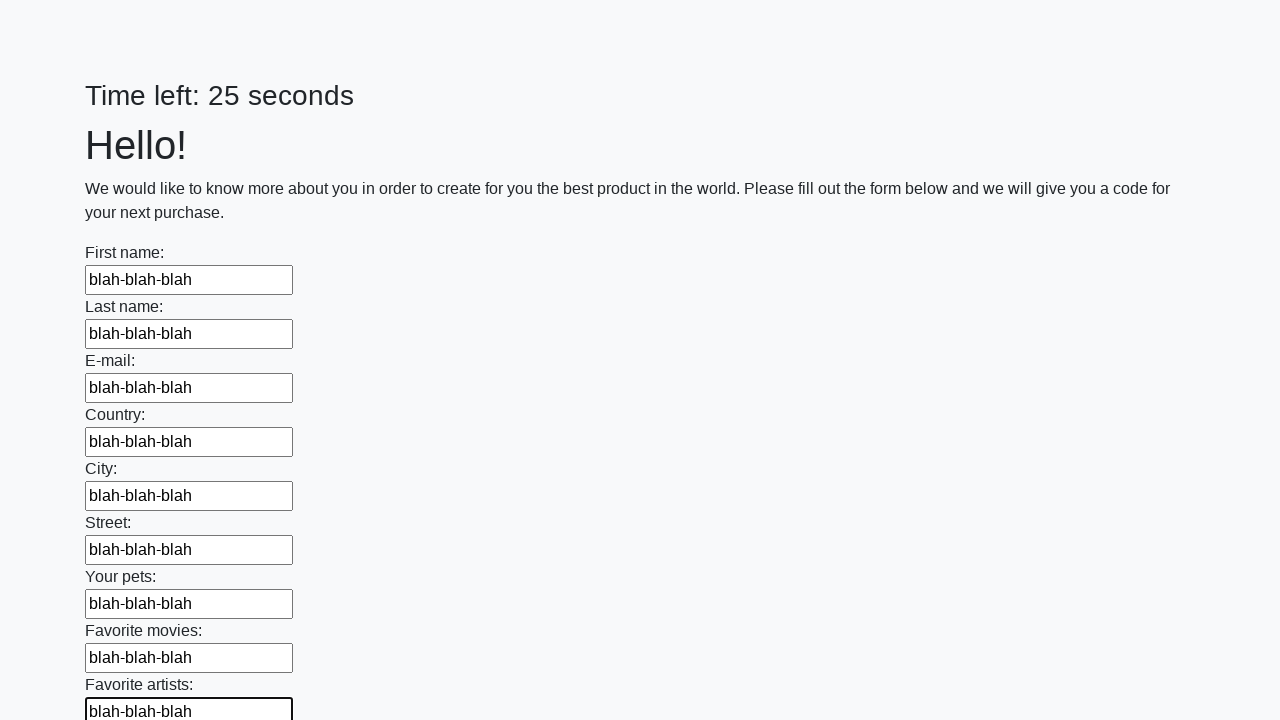

Filled an input field with 'blah-blah-blah' on input >> nth=9
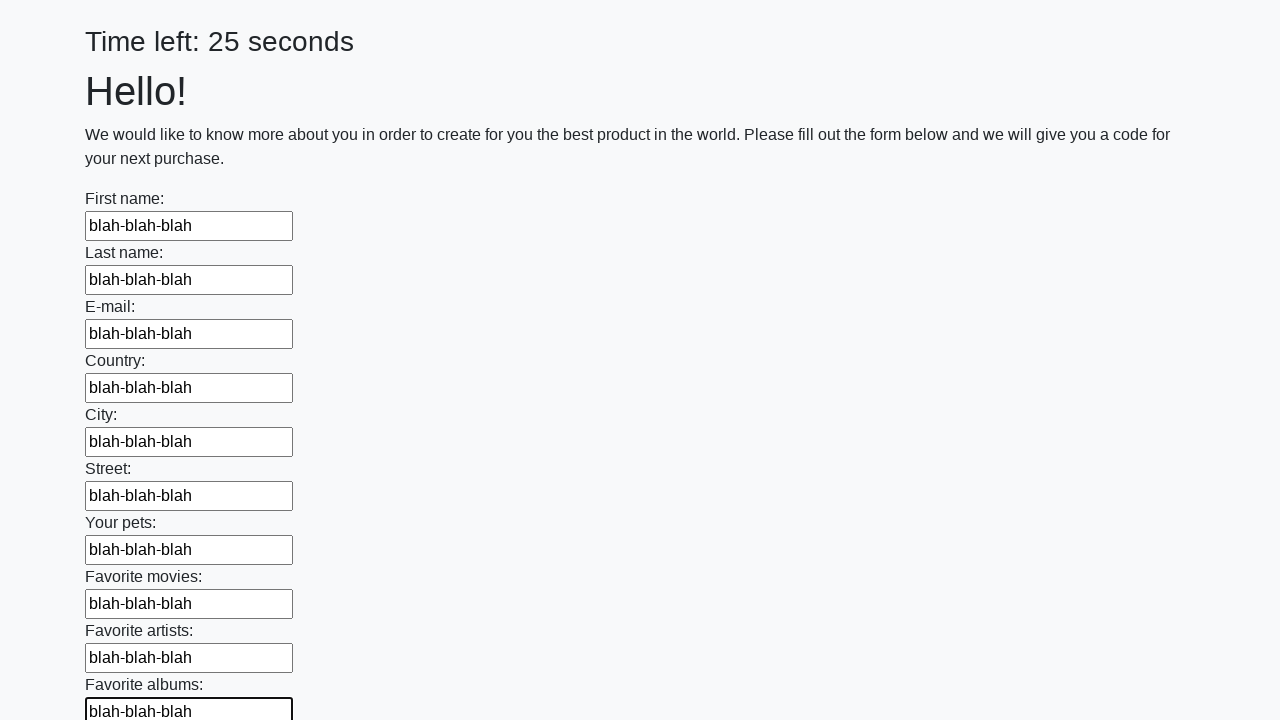

Filled an input field with 'blah-blah-blah' on input >> nth=10
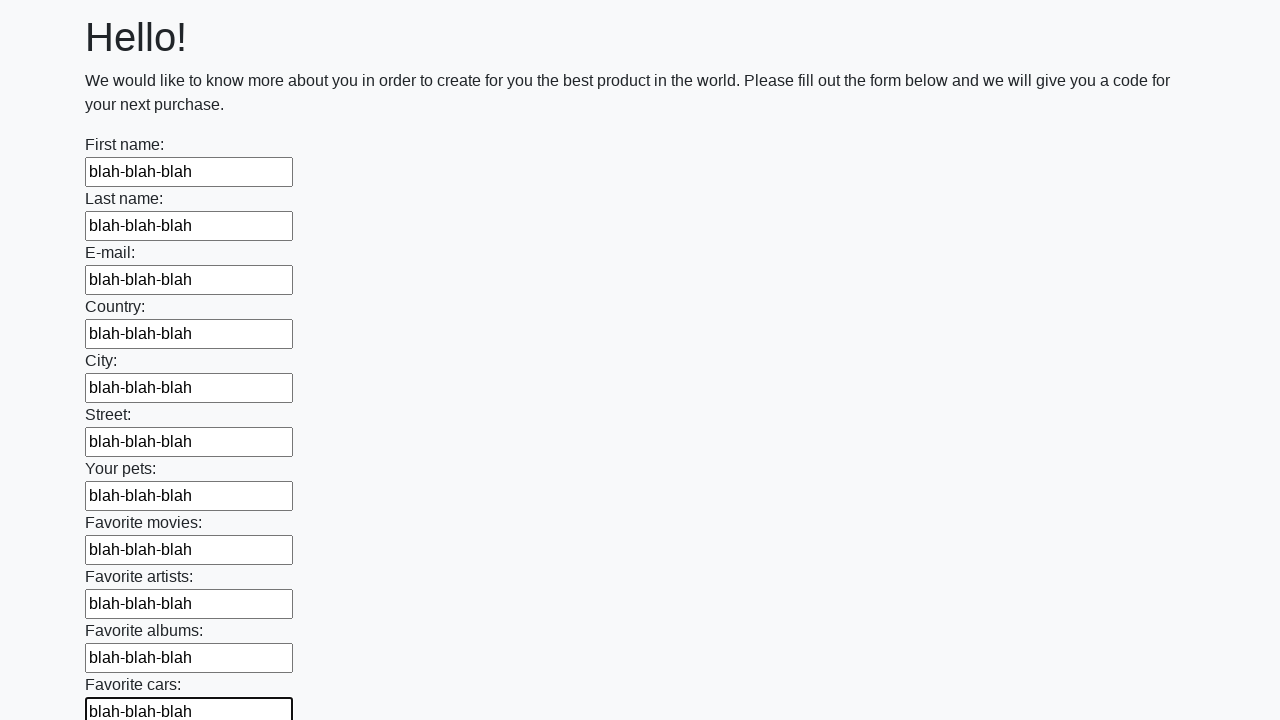

Filled an input field with 'blah-blah-blah' on input >> nth=11
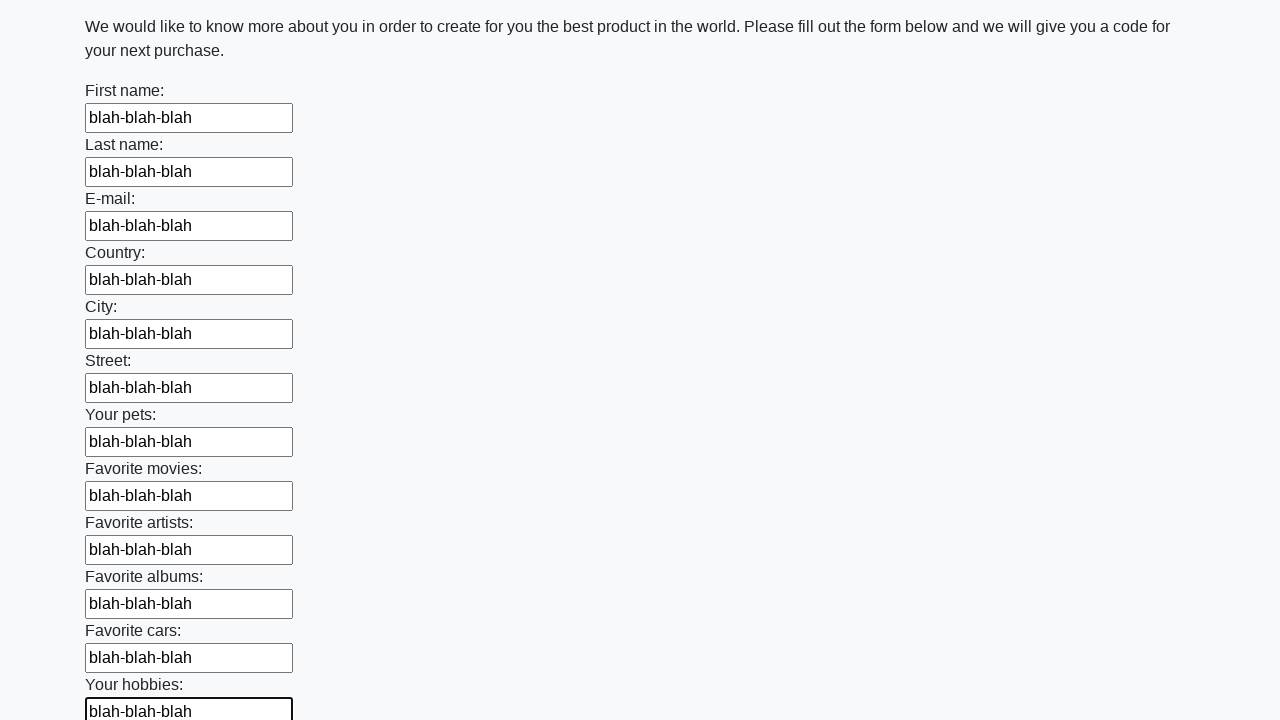

Filled an input field with 'blah-blah-blah' on input >> nth=12
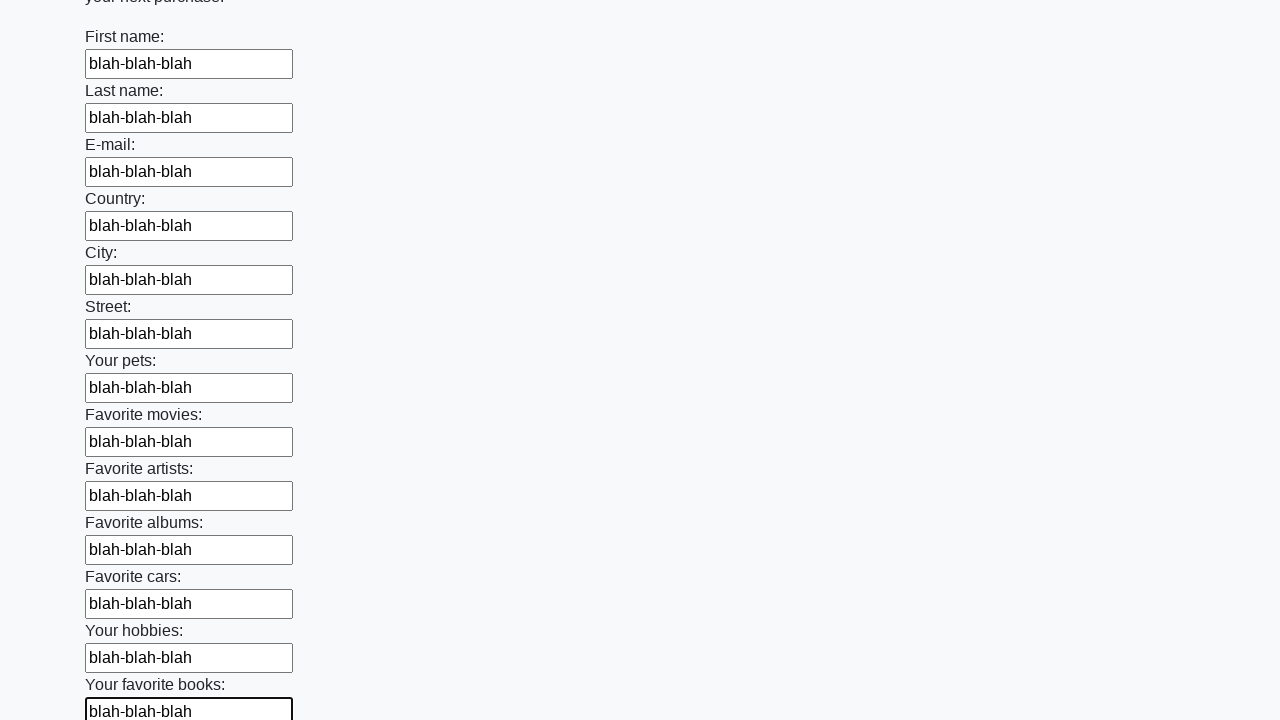

Filled an input field with 'blah-blah-blah' on input >> nth=13
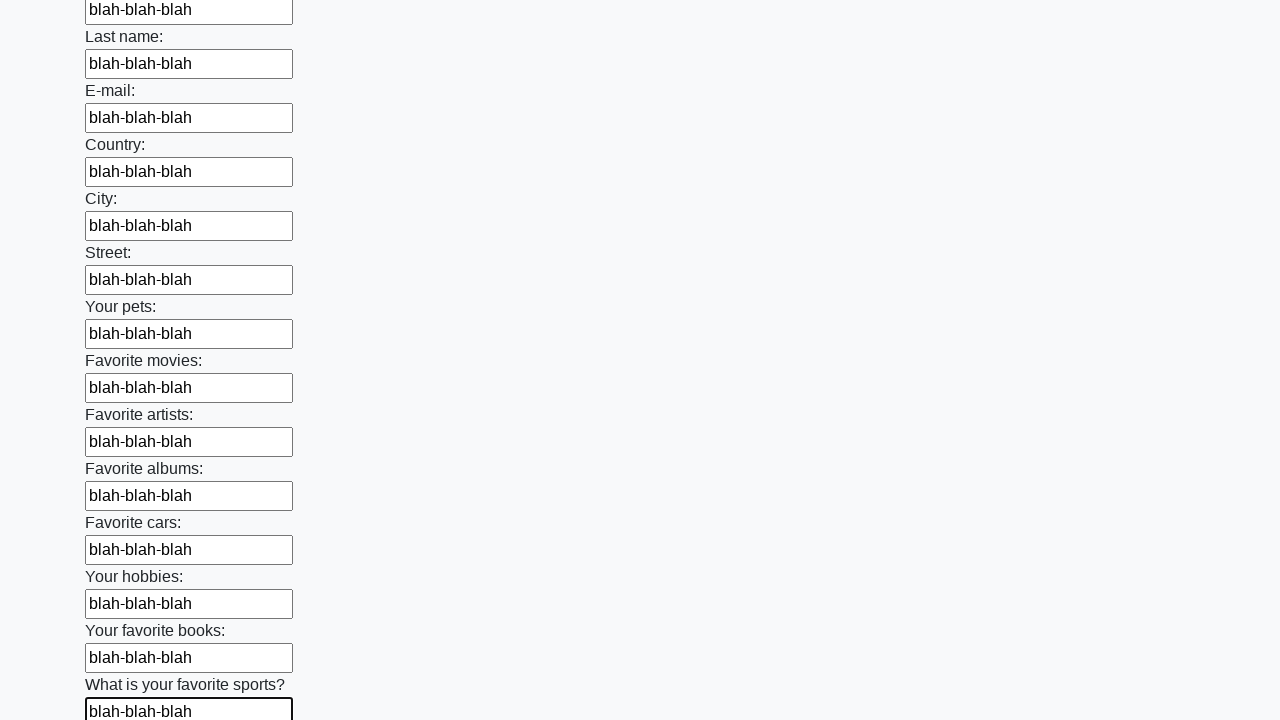

Filled an input field with 'blah-blah-blah' on input >> nth=14
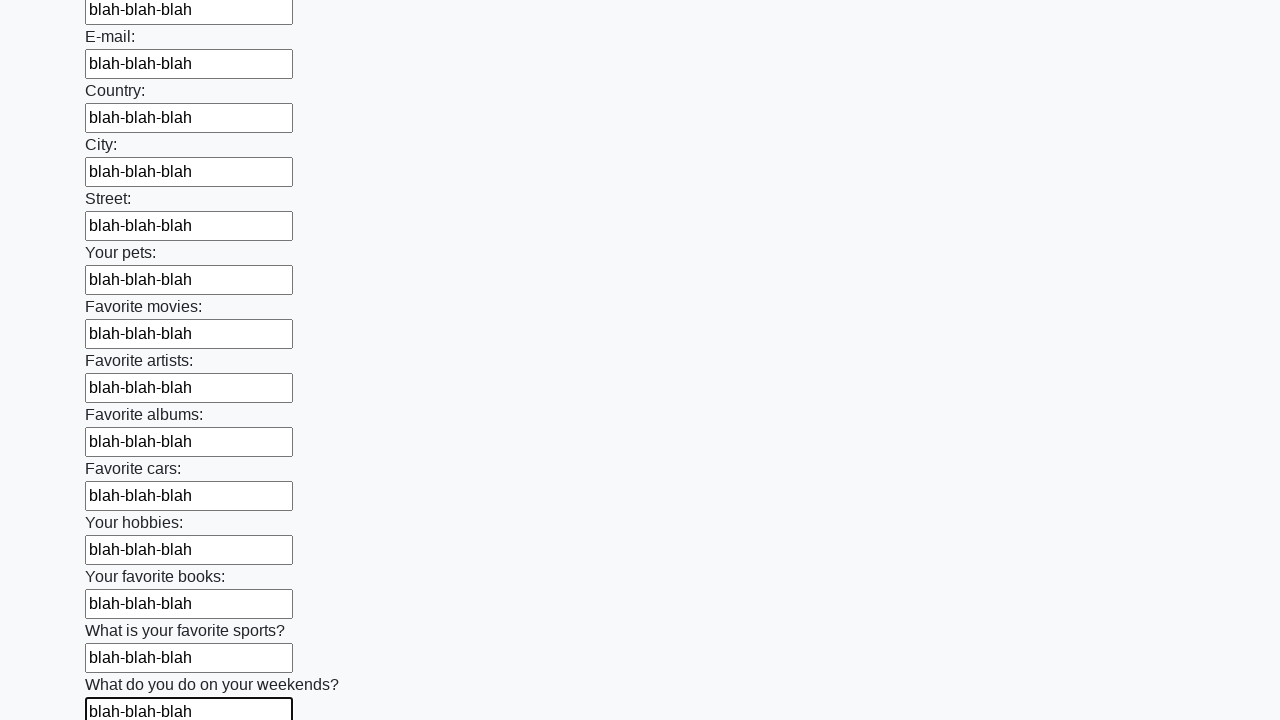

Filled an input field with 'blah-blah-blah' on input >> nth=15
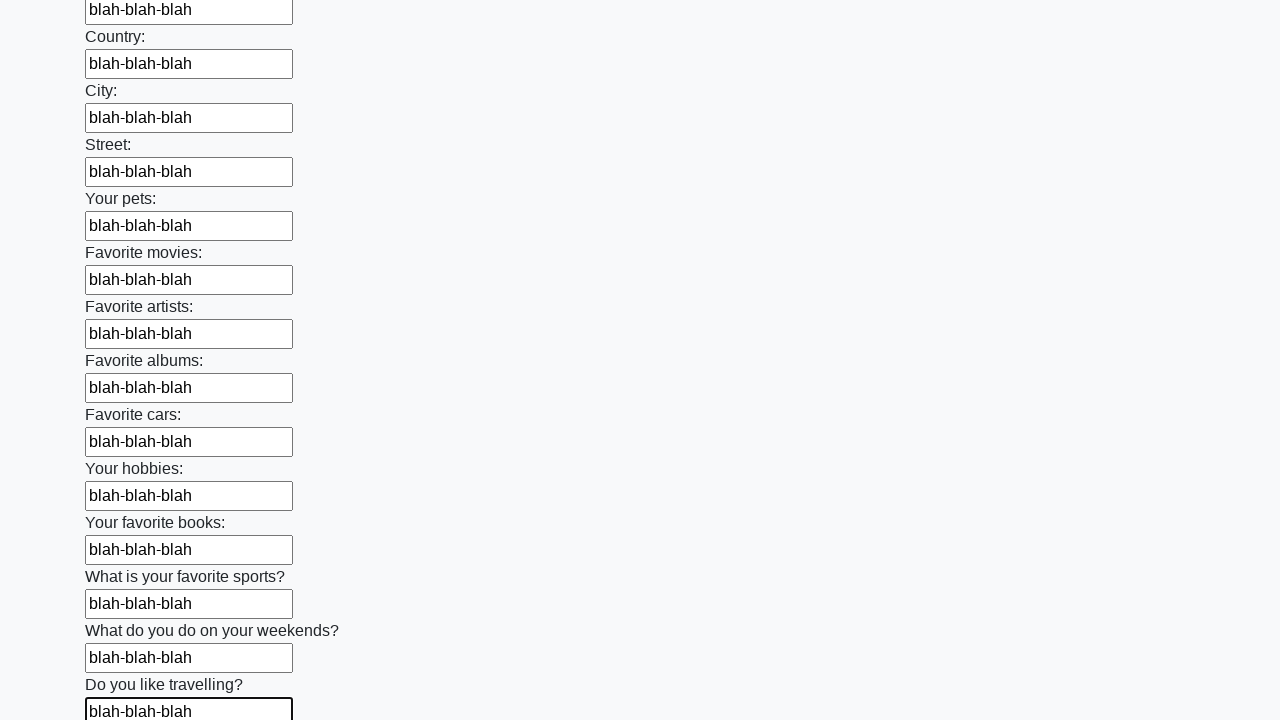

Filled an input field with 'blah-blah-blah' on input >> nth=16
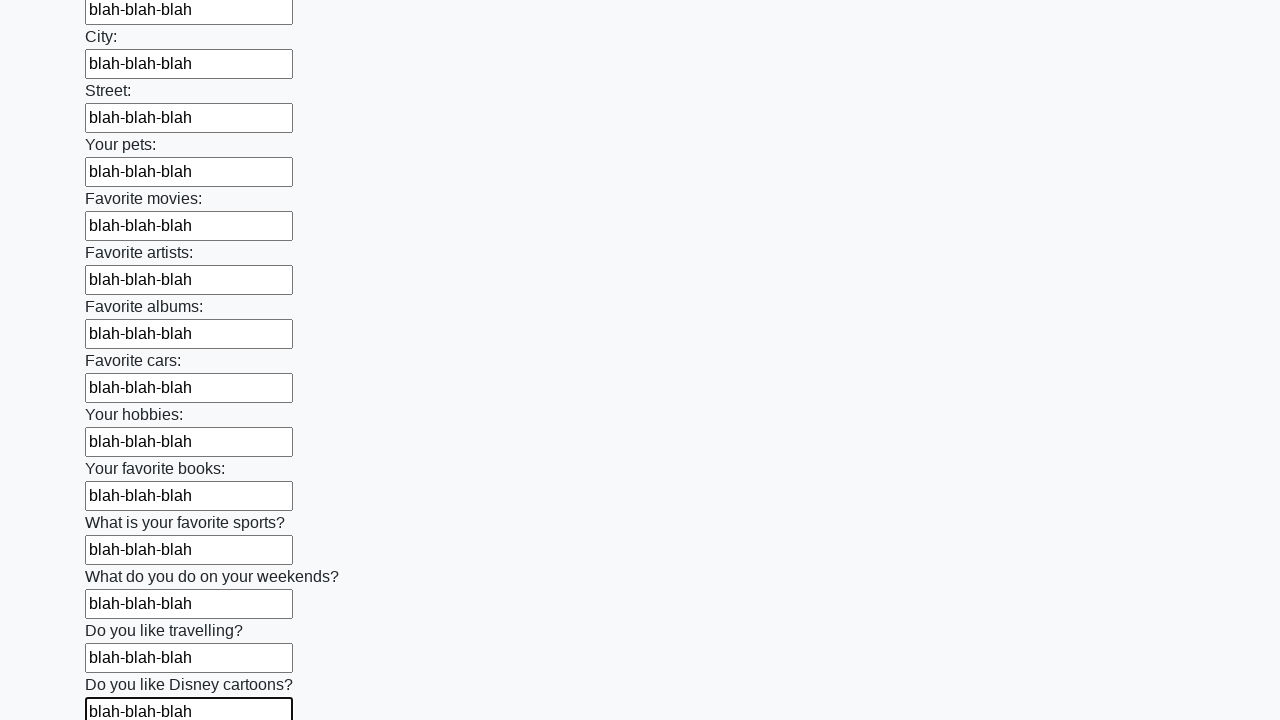

Filled an input field with 'blah-blah-blah' on input >> nth=17
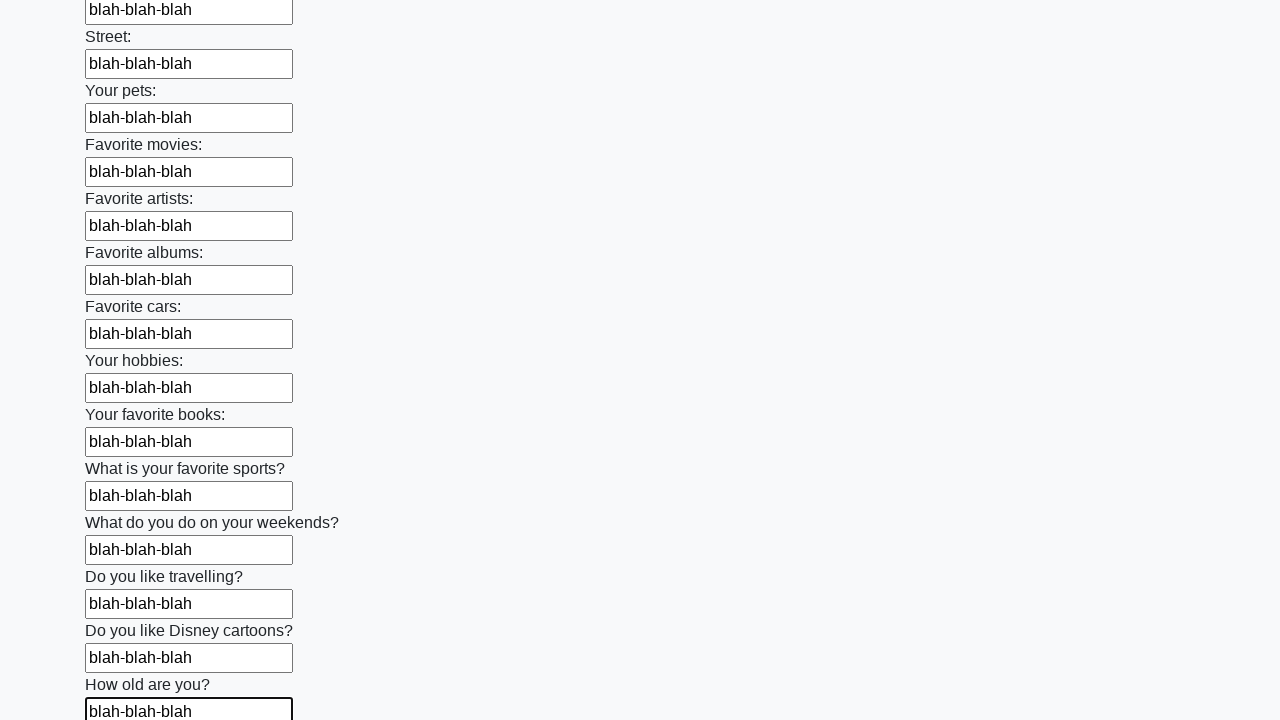

Filled an input field with 'blah-blah-blah' on input >> nth=18
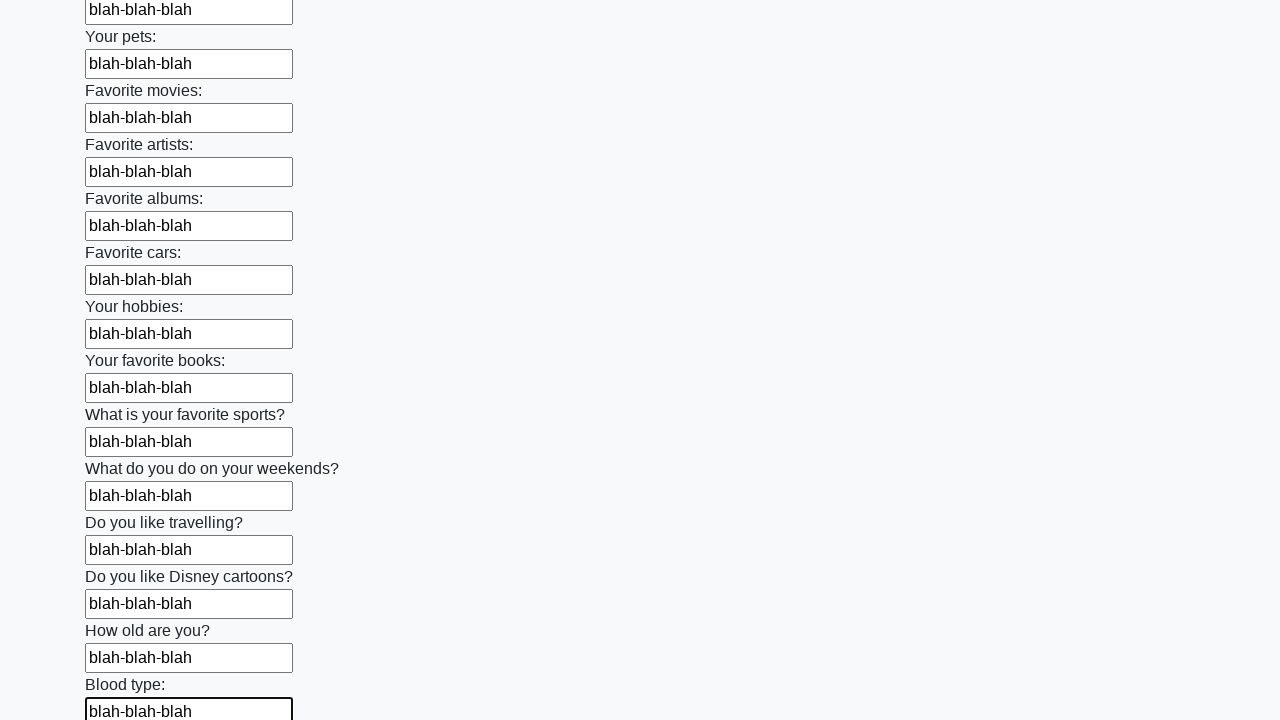

Filled an input field with 'blah-blah-blah' on input >> nth=19
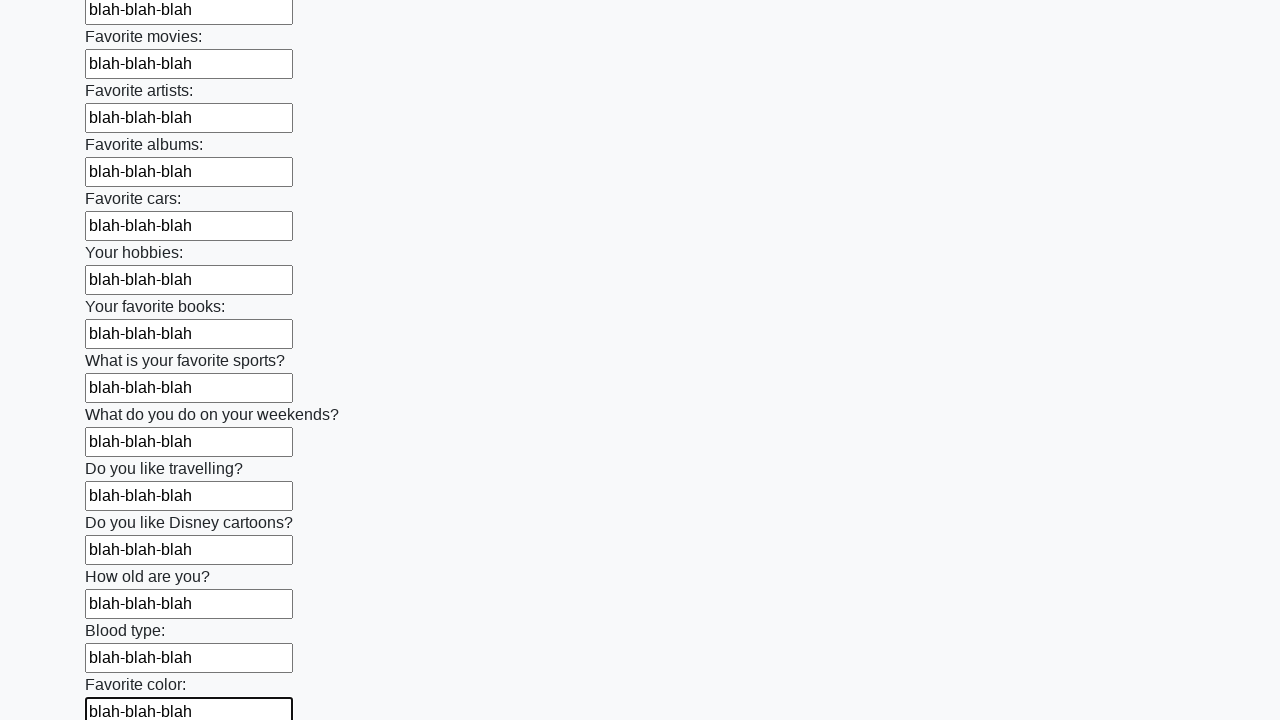

Filled an input field with 'blah-blah-blah' on input >> nth=20
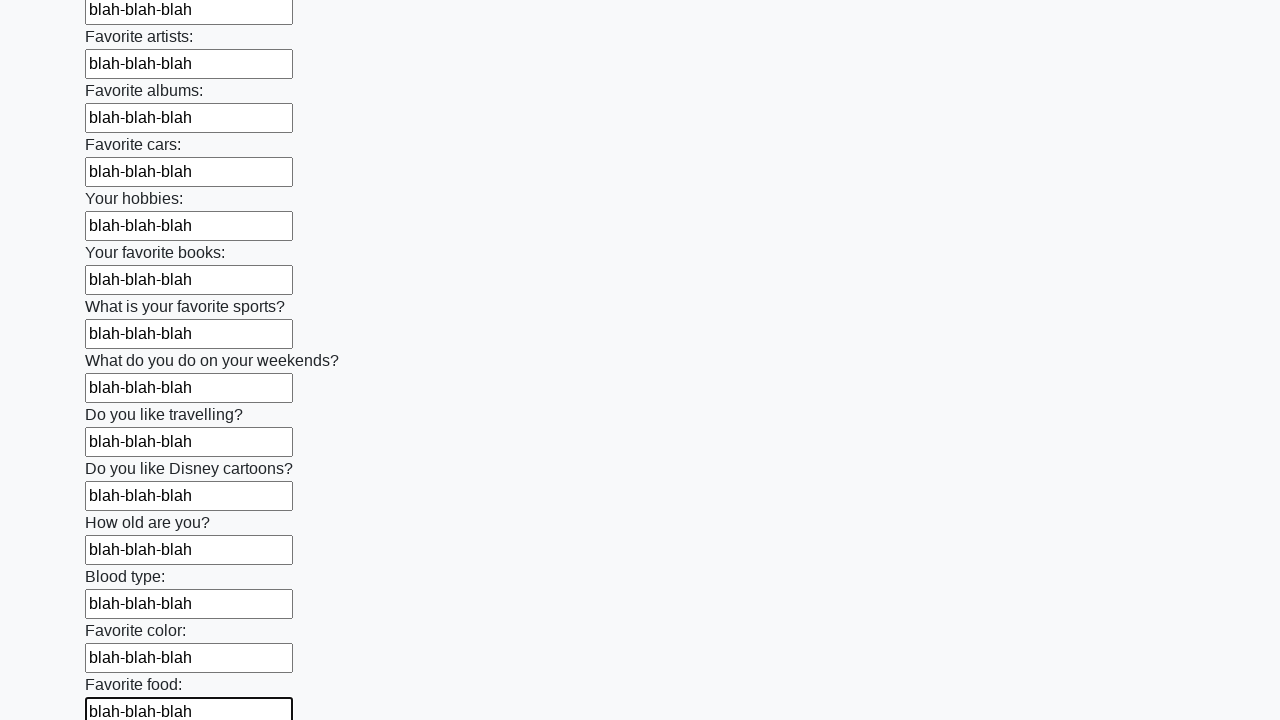

Filled an input field with 'blah-blah-blah' on input >> nth=21
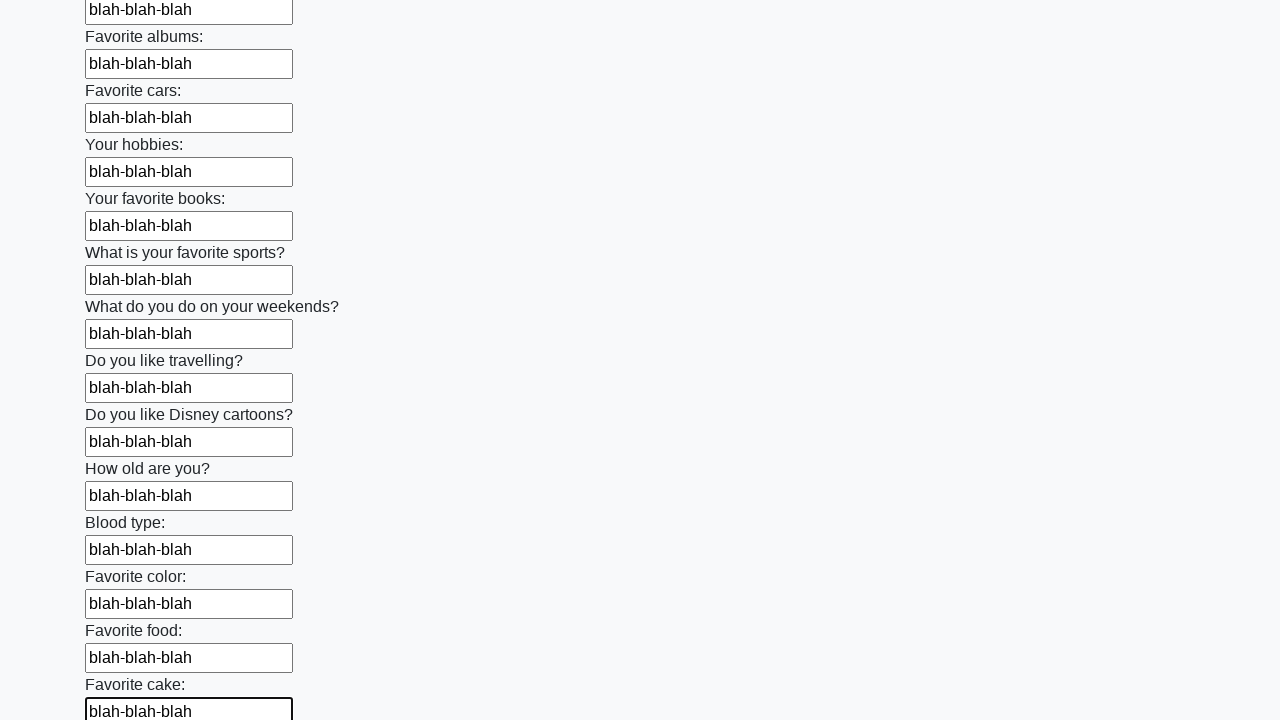

Filled an input field with 'blah-blah-blah' on input >> nth=22
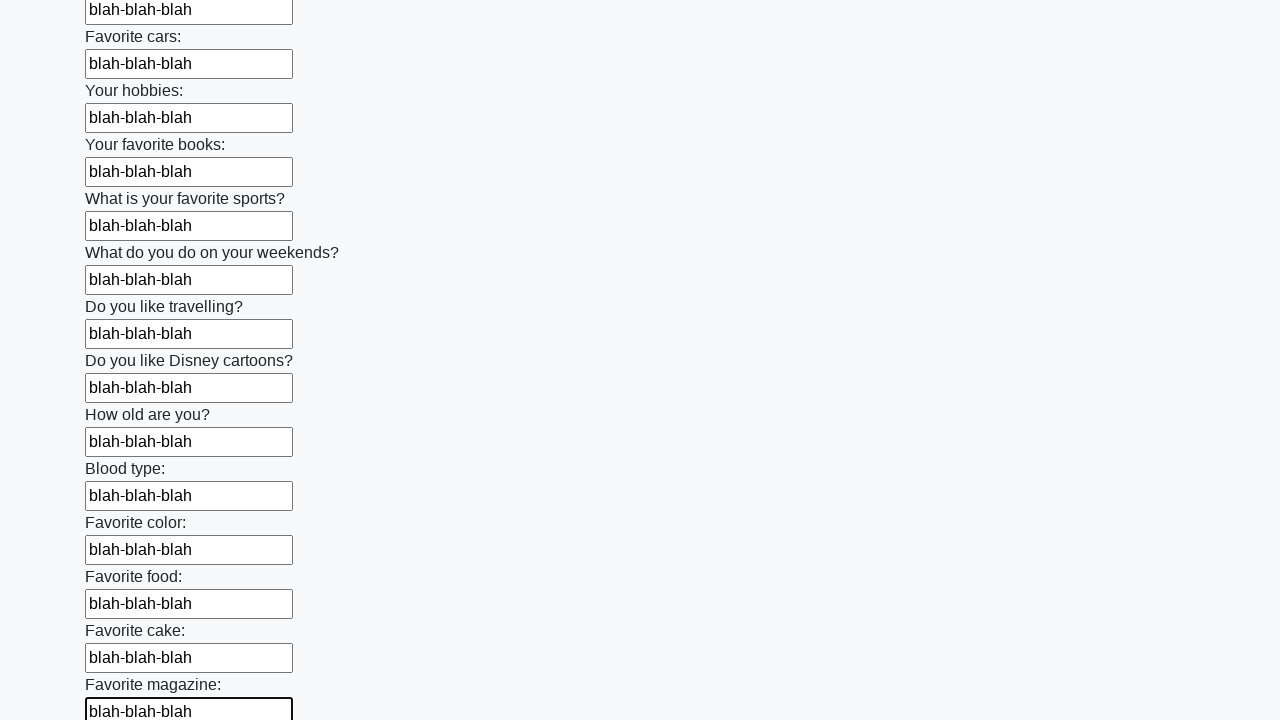

Filled an input field with 'blah-blah-blah' on input >> nth=23
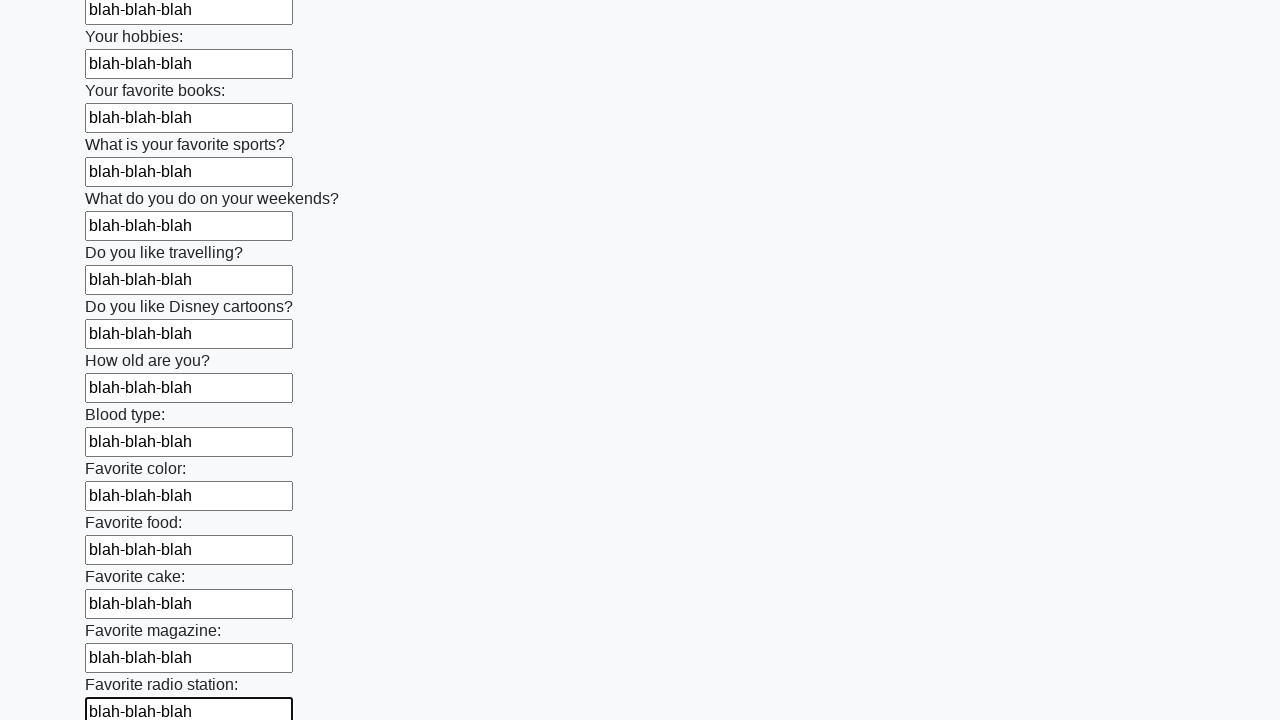

Filled an input field with 'blah-blah-blah' on input >> nth=24
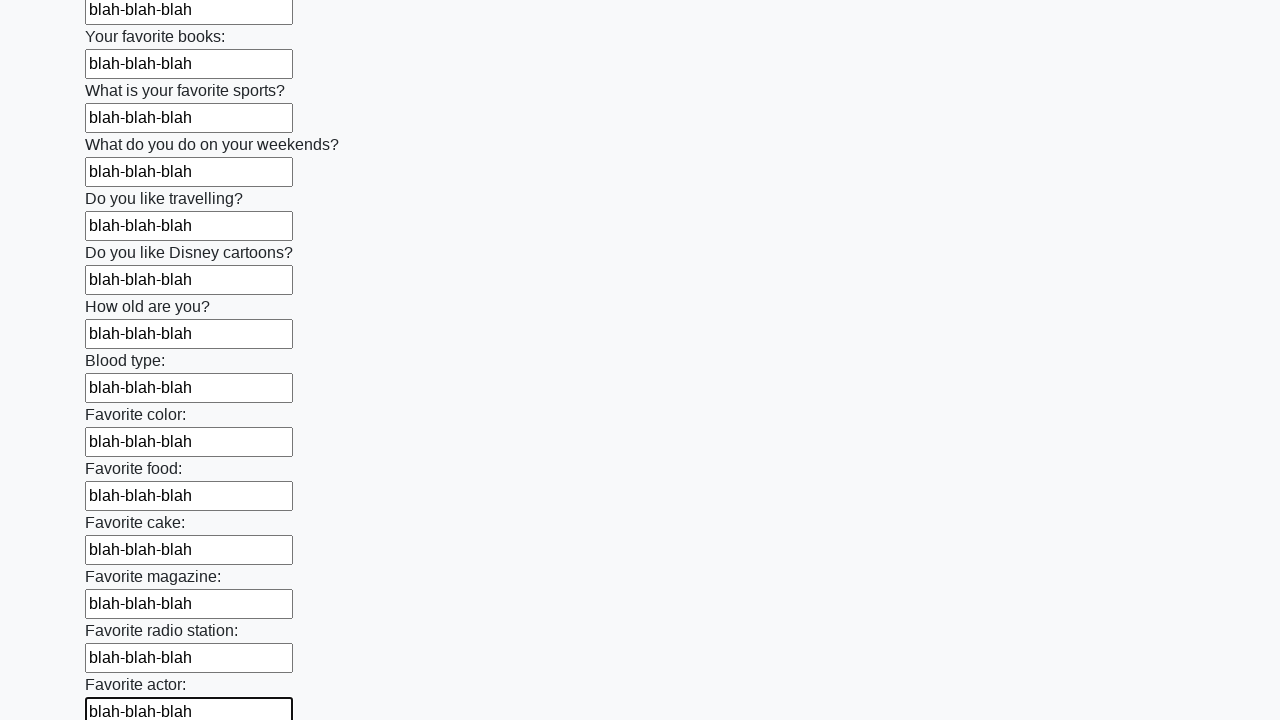

Filled an input field with 'blah-blah-blah' on input >> nth=25
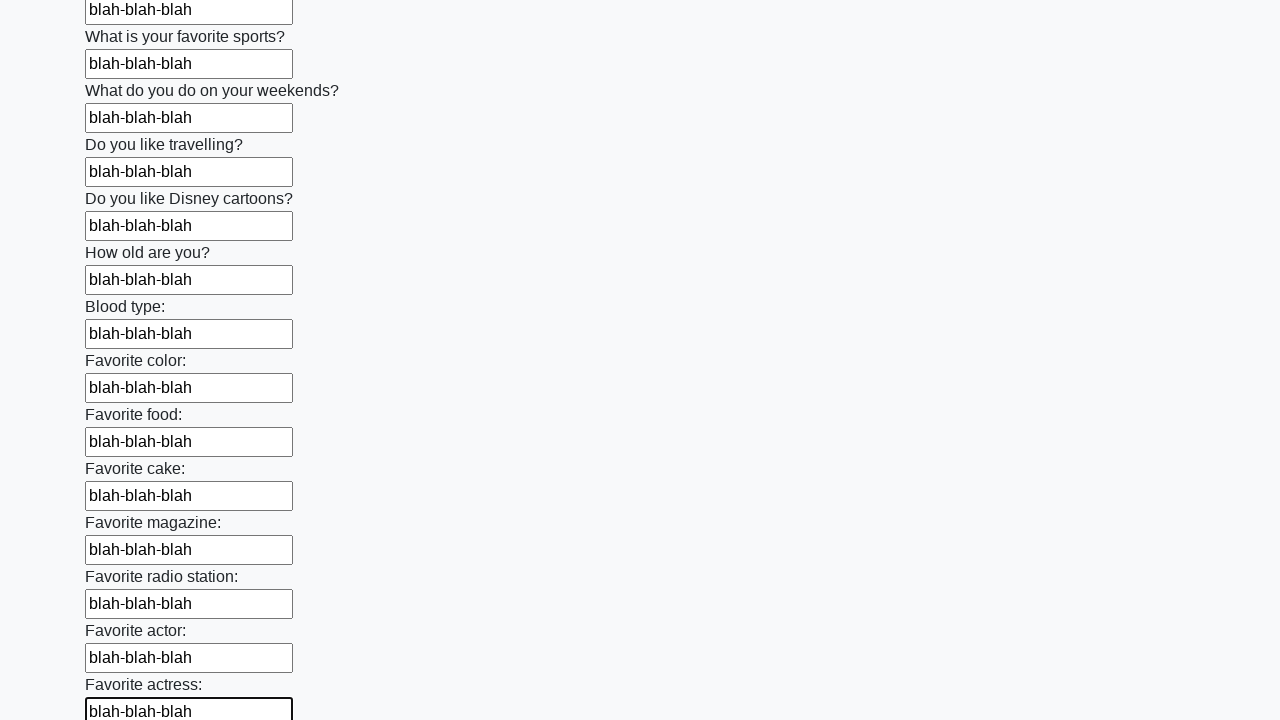

Filled an input field with 'blah-blah-blah' on input >> nth=26
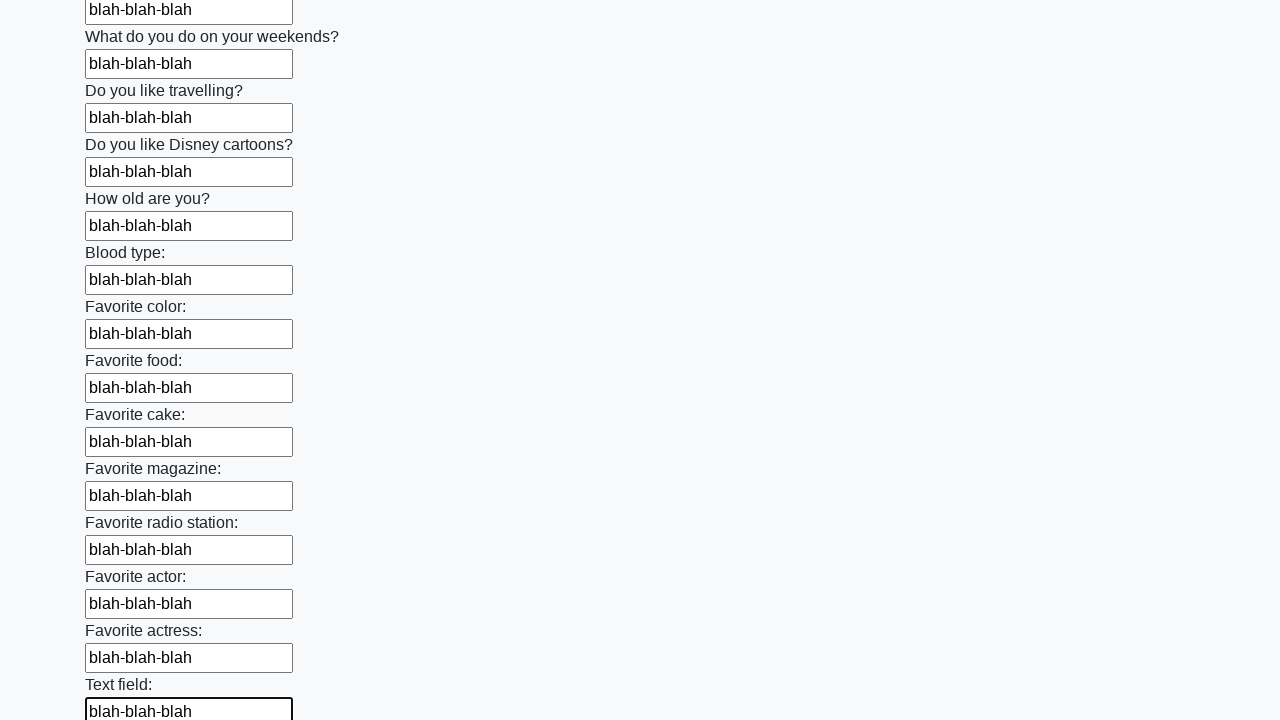

Filled an input field with 'blah-blah-blah' on input >> nth=27
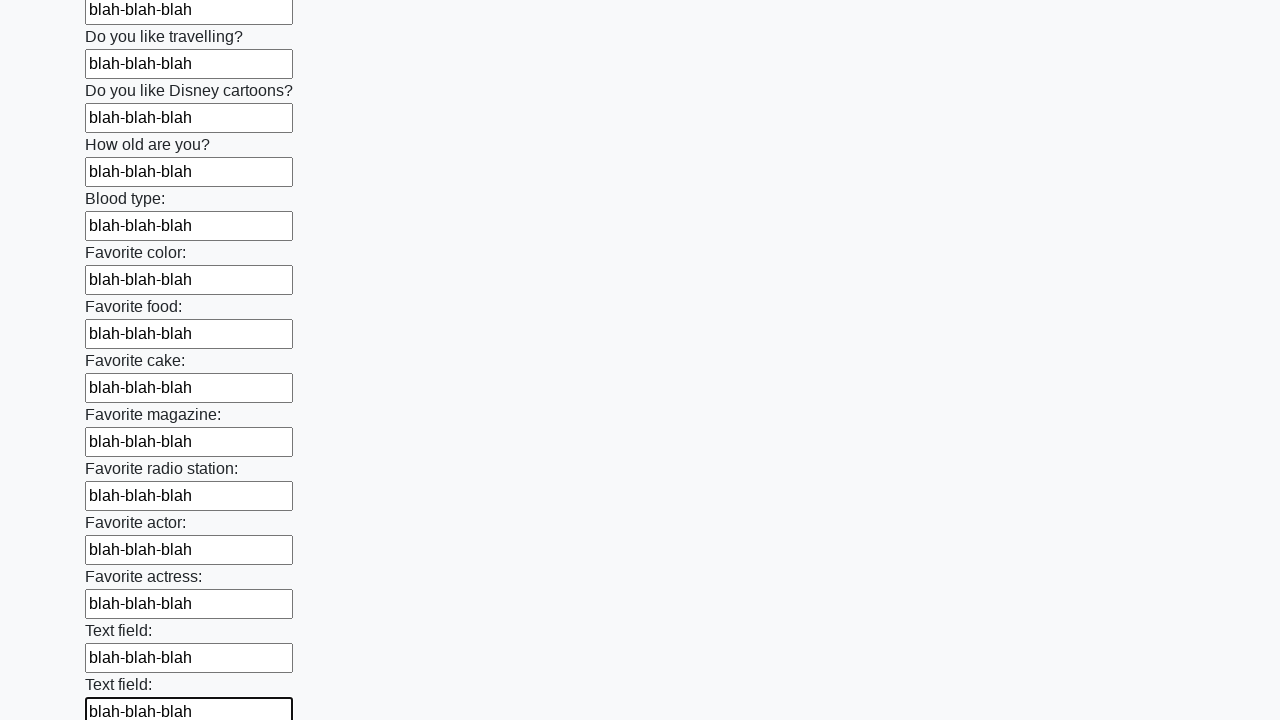

Filled an input field with 'blah-blah-blah' on input >> nth=28
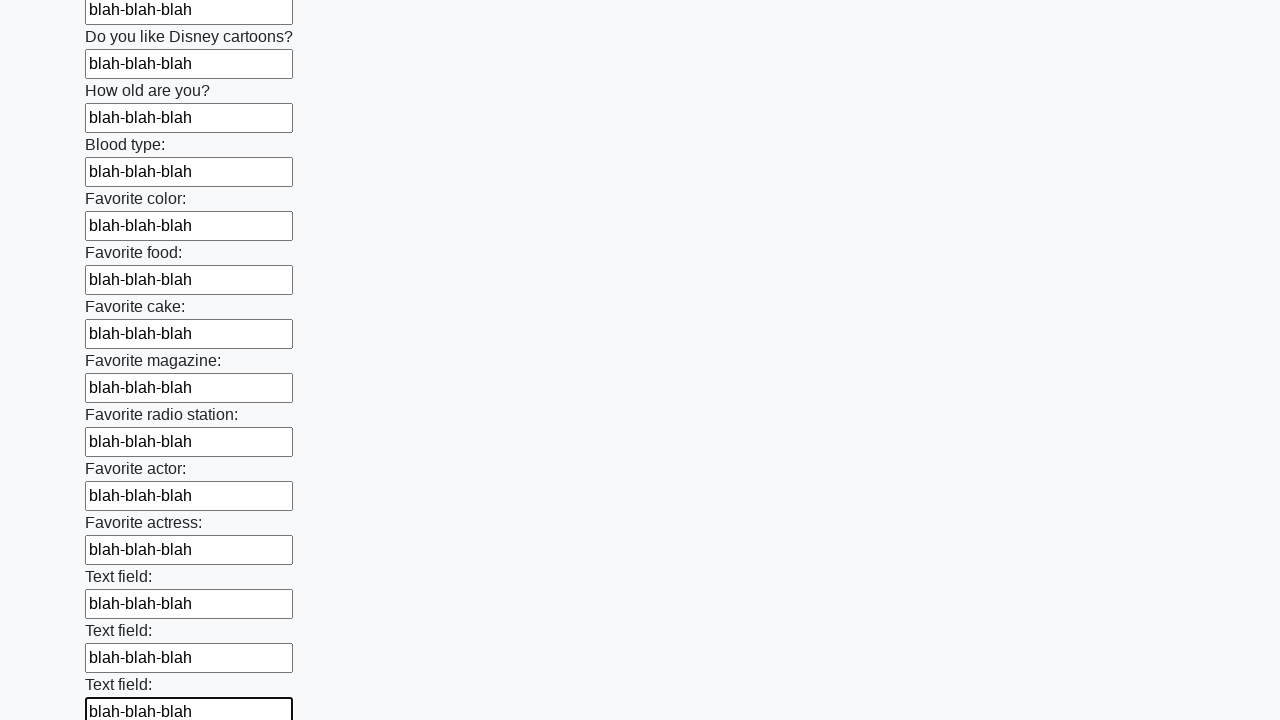

Filled an input field with 'blah-blah-blah' on input >> nth=29
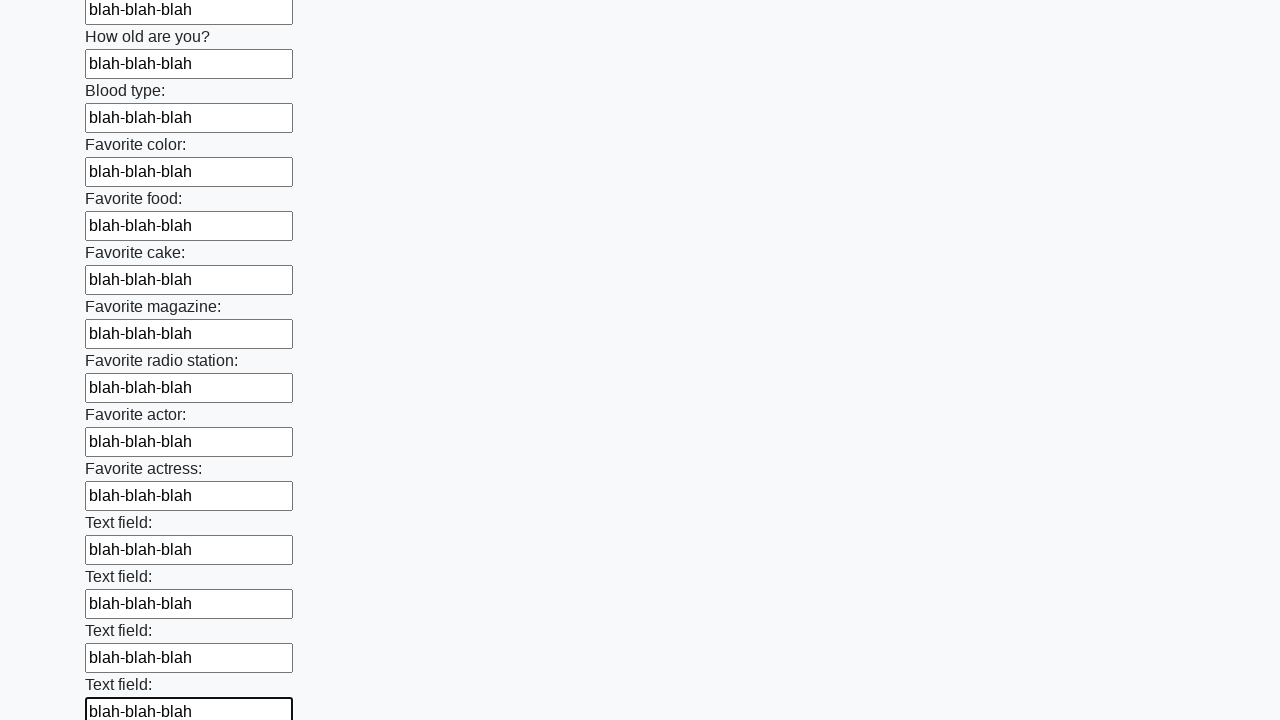

Filled an input field with 'blah-blah-blah' on input >> nth=30
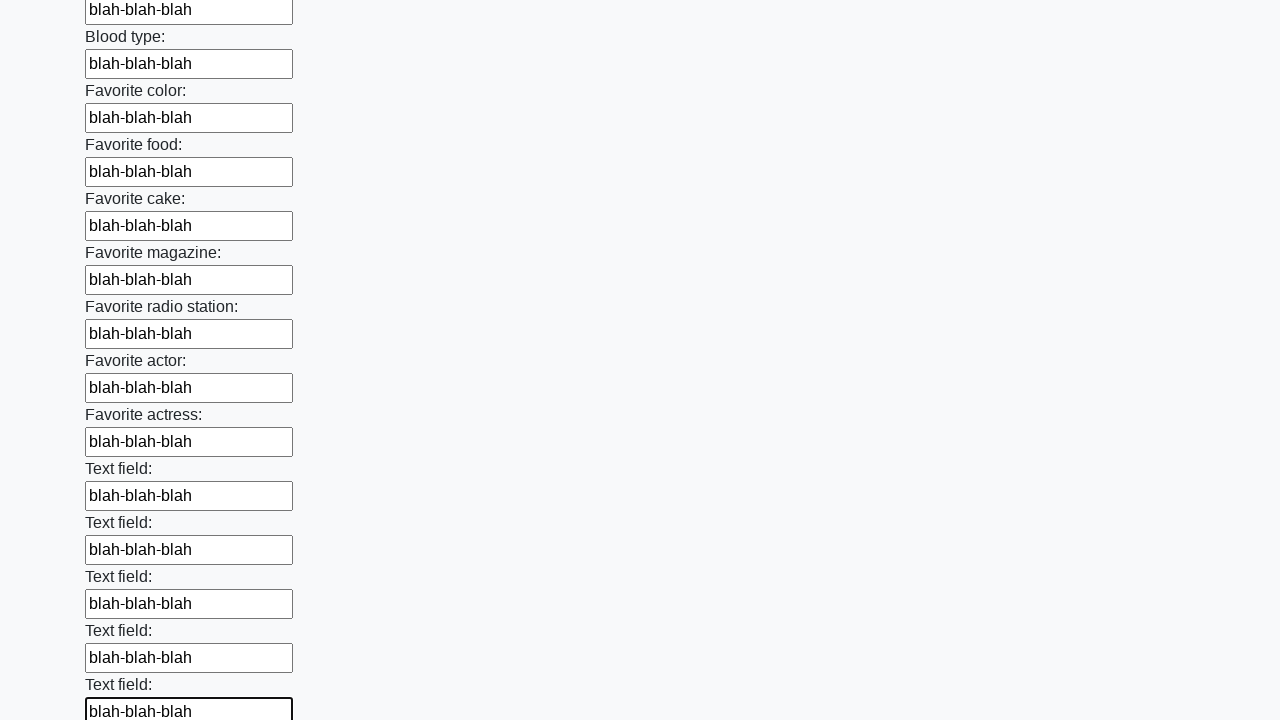

Filled an input field with 'blah-blah-blah' on input >> nth=31
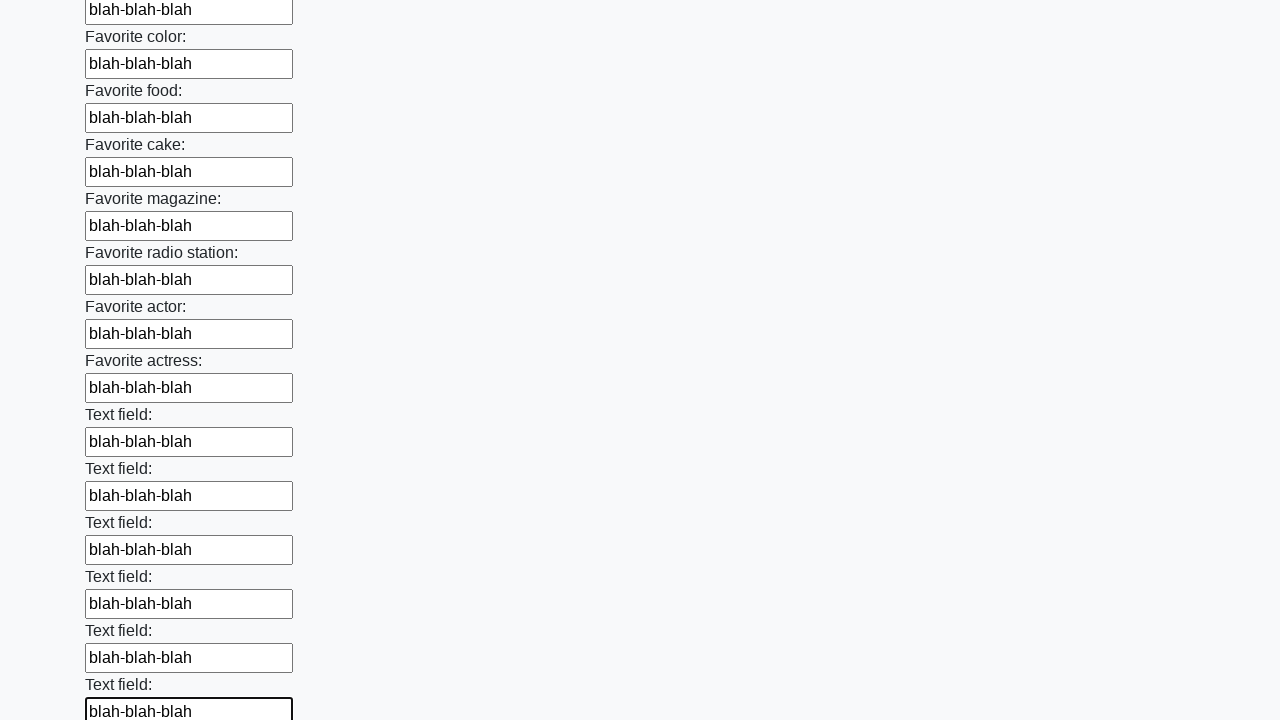

Filled an input field with 'blah-blah-blah' on input >> nth=32
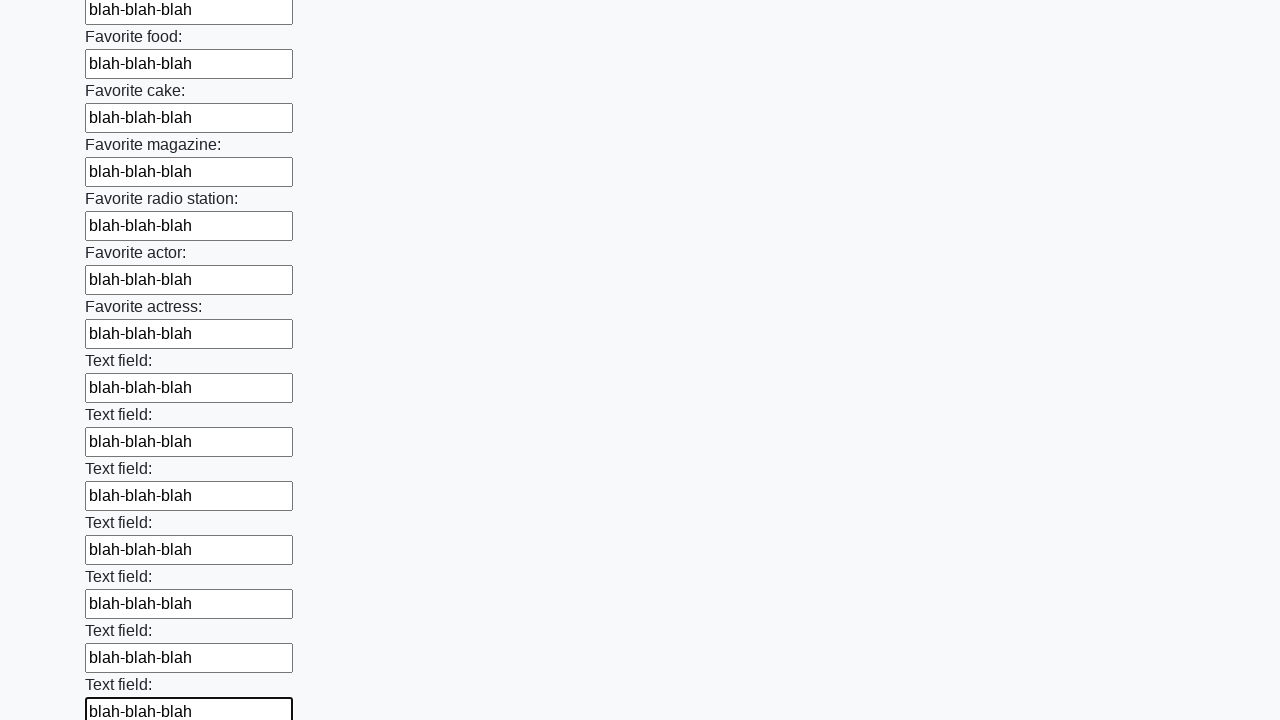

Filled an input field with 'blah-blah-blah' on input >> nth=33
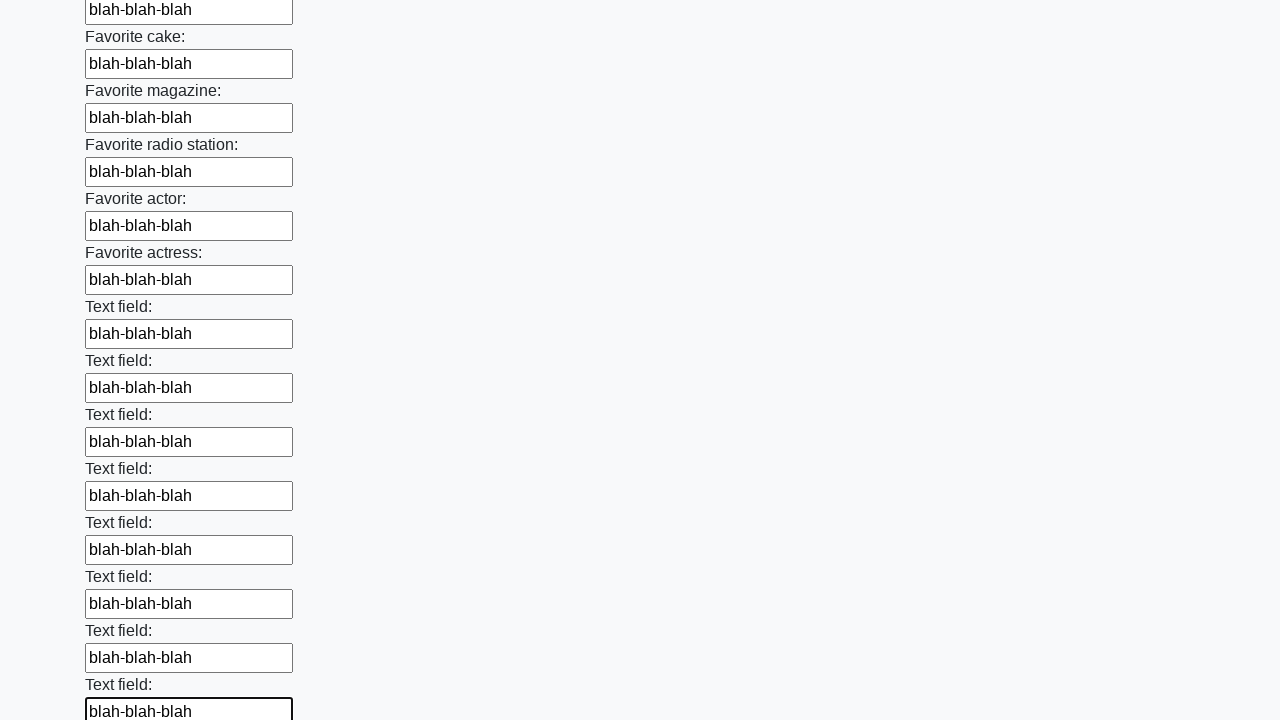

Filled an input field with 'blah-blah-blah' on input >> nth=34
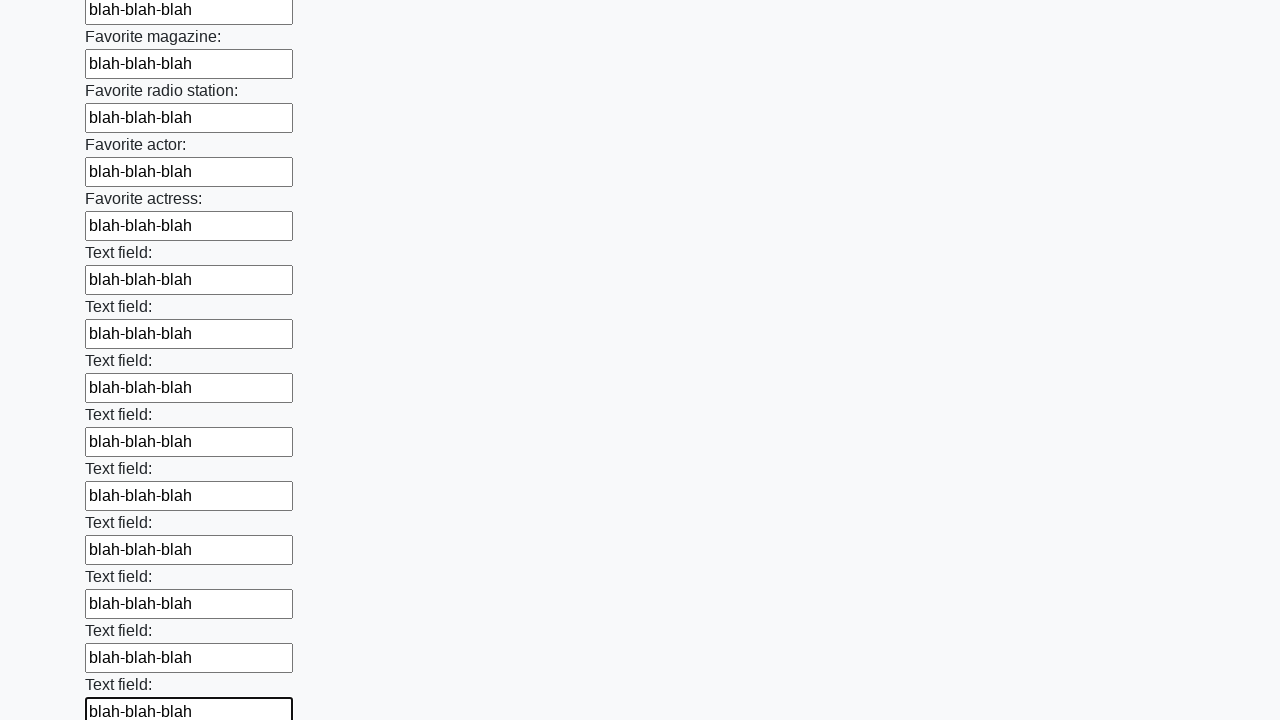

Filled an input field with 'blah-blah-blah' on input >> nth=35
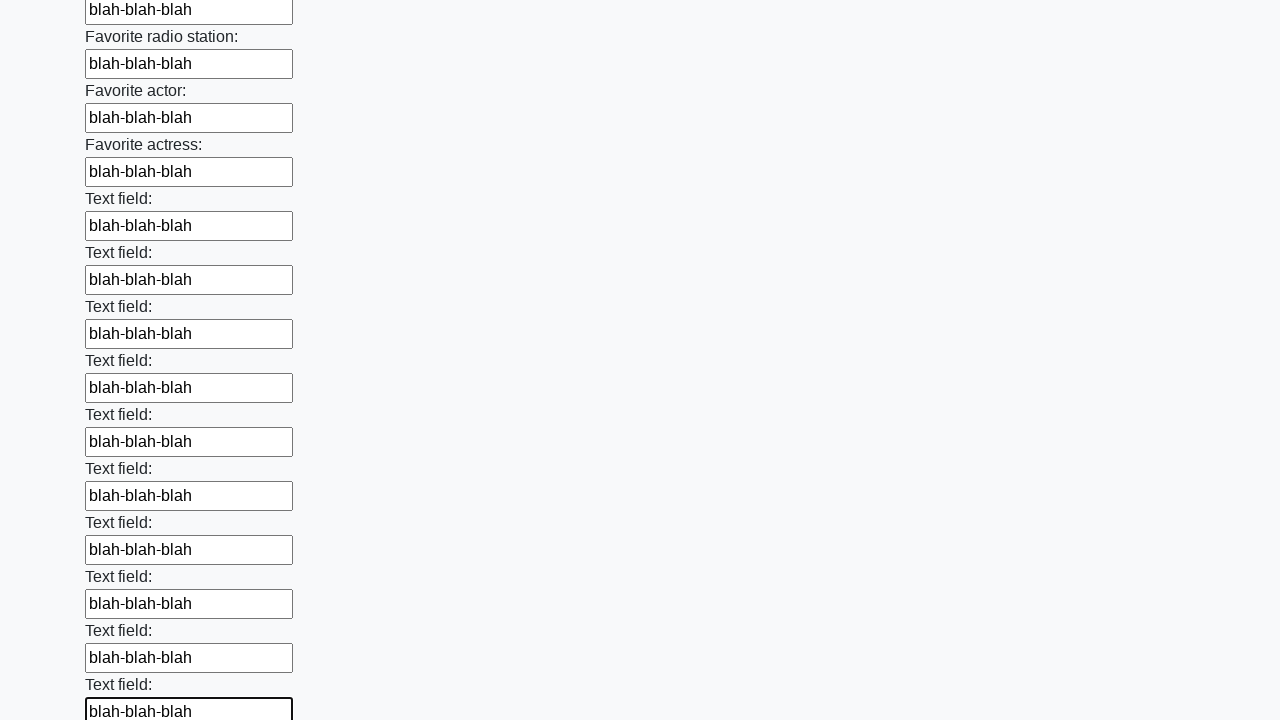

Filled an input field with 'blah-blah-blah' on input >> nth=36
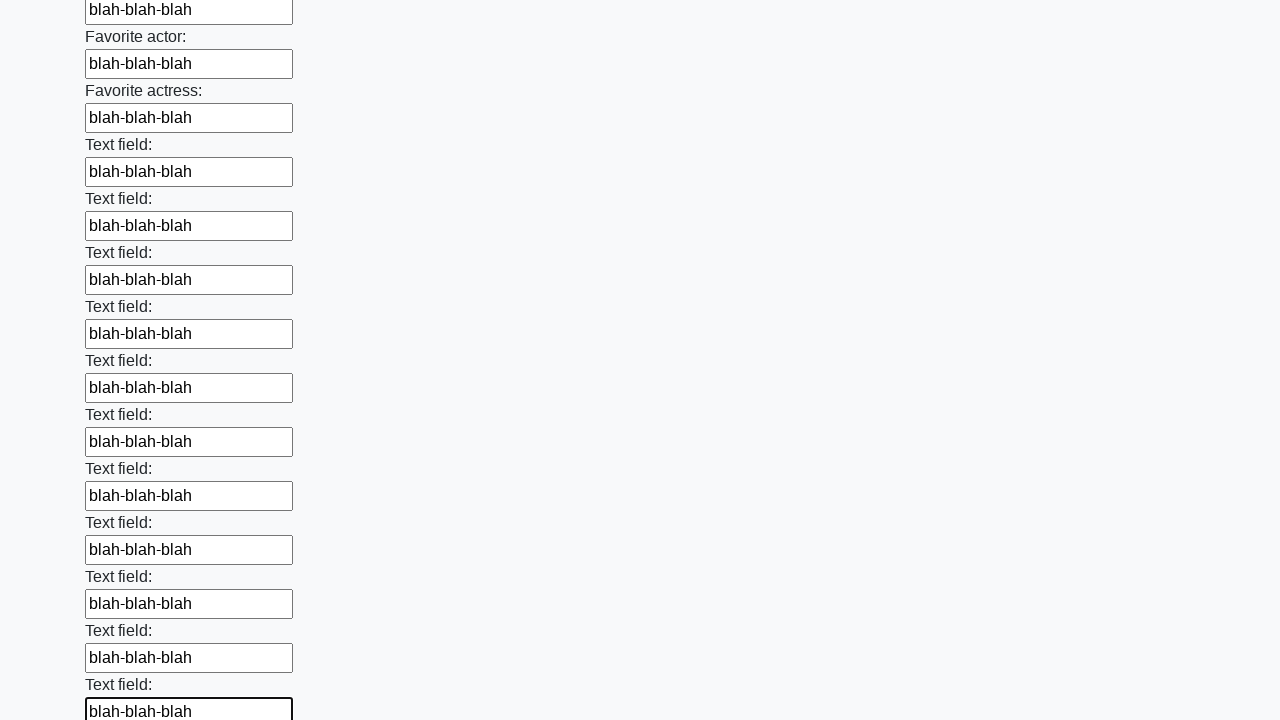

Filled an input field with 'blah-blah-blah' on input >> nth=37
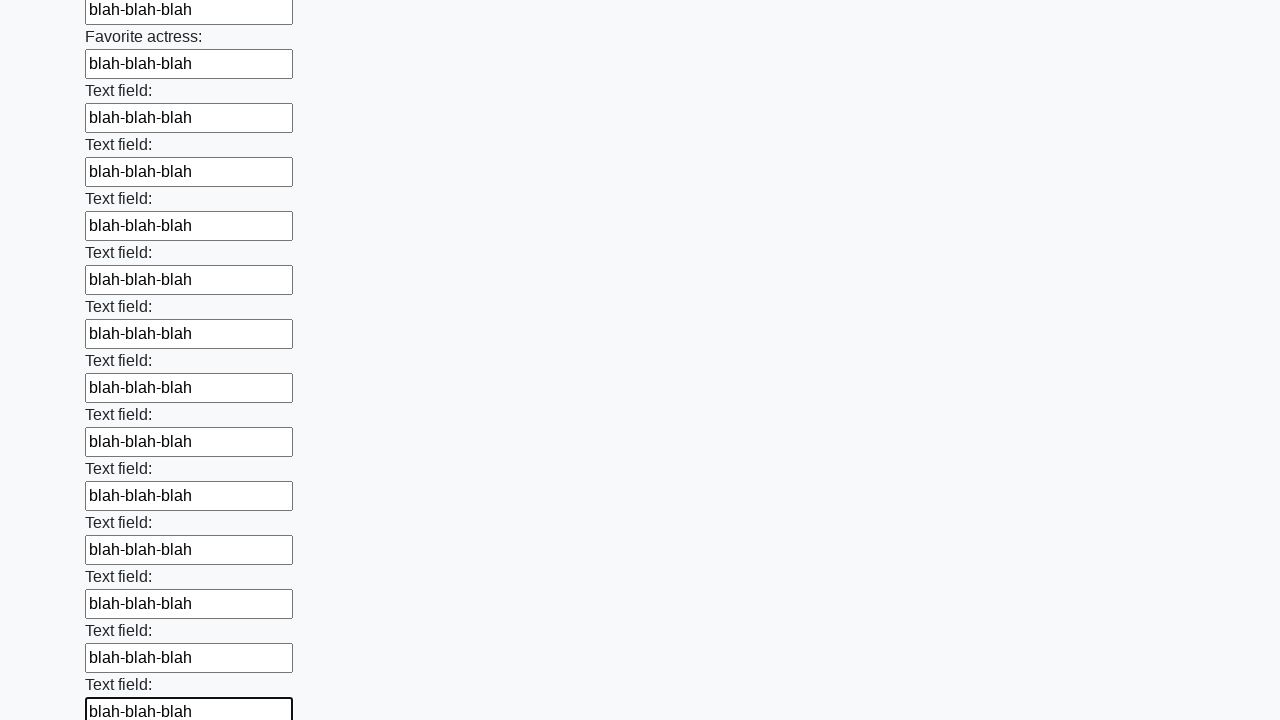

Filled an input field with 'blah-blah-blah' on input >> nth=38
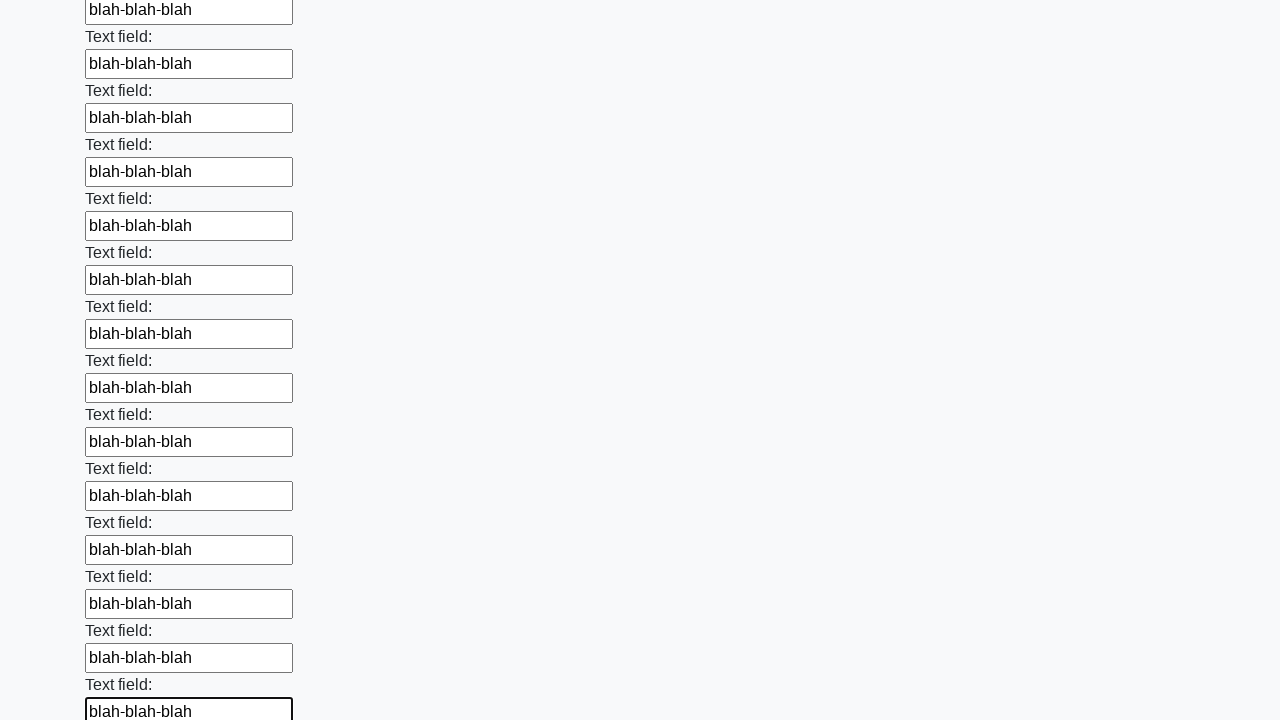

Filled an input field with 'blah-blah-blah' on input >> nth=39
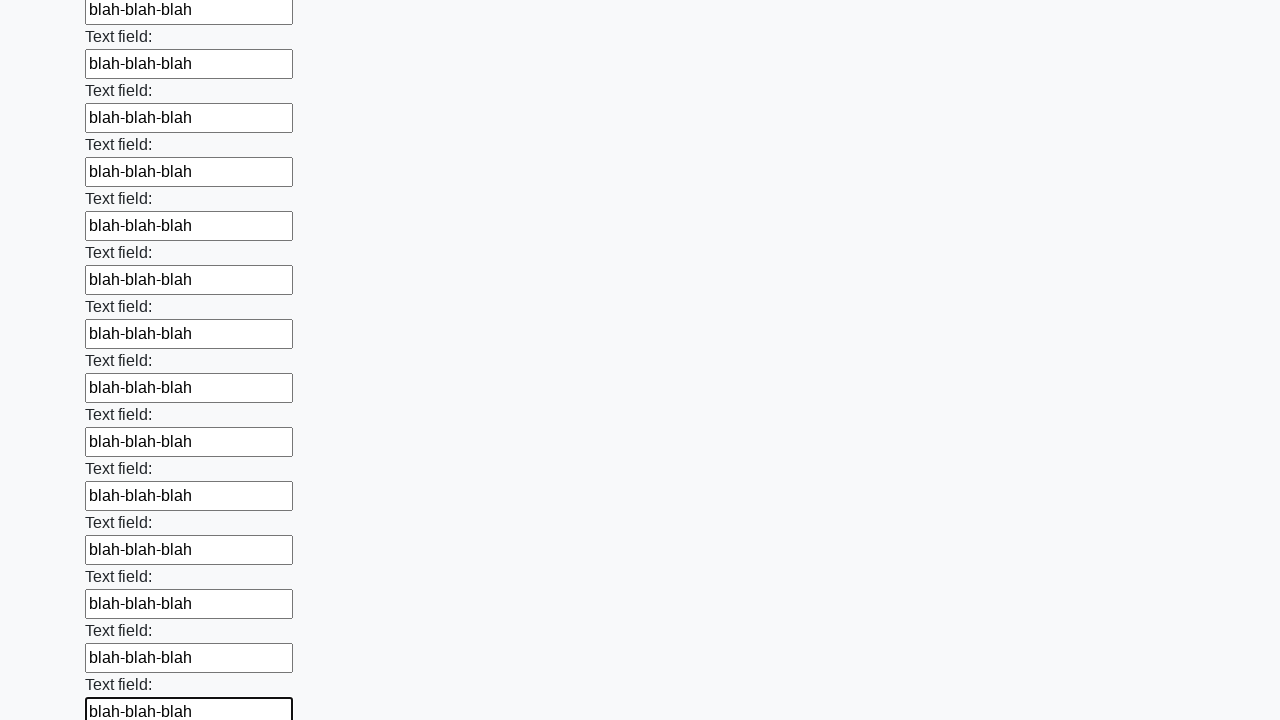

Filled an input field with 'blah-blah-blah' on input >> nth=40
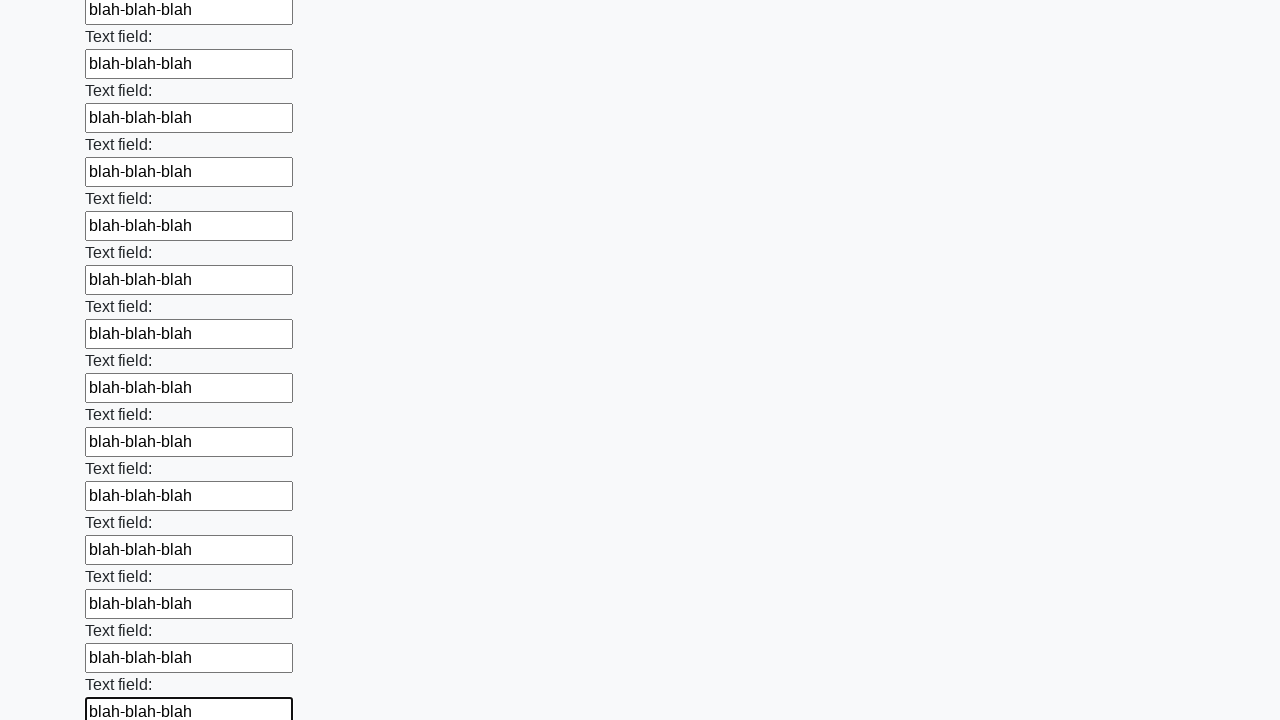

Filled an input field with 'blah-blah-blah' on input >> nth=41
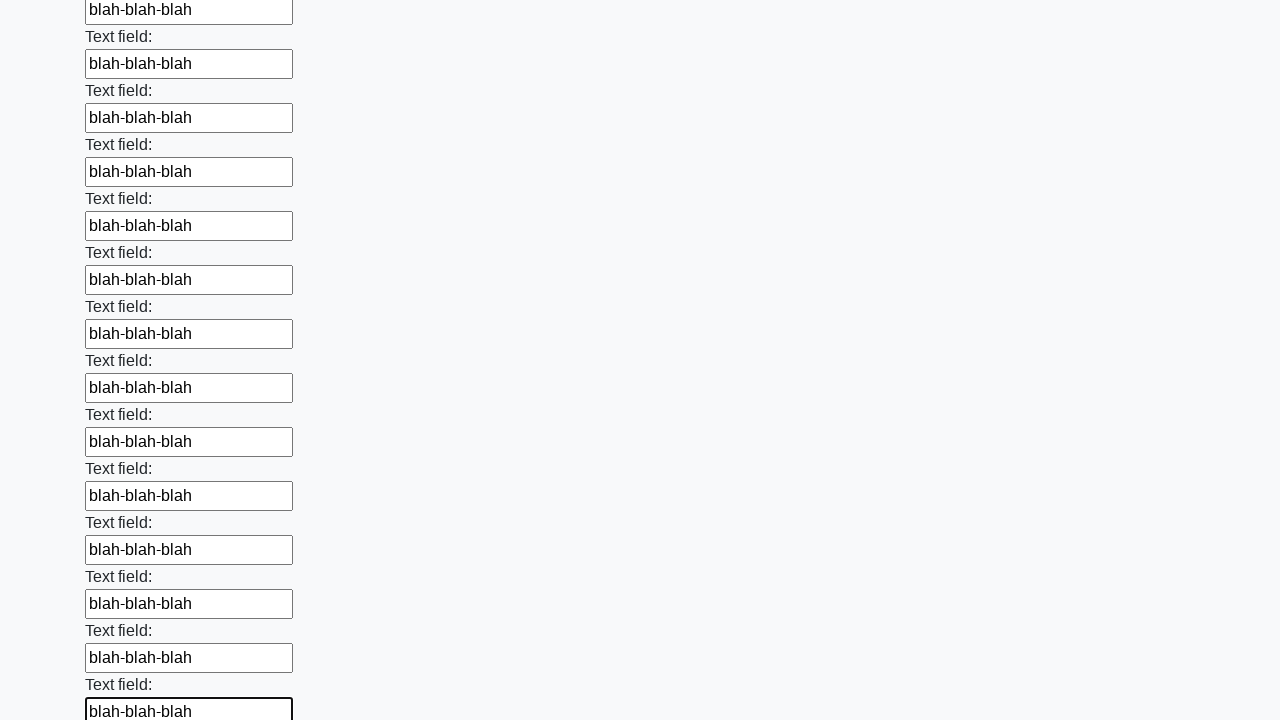

Filled an input field with 'blah-blah-blah' on input >> nth=42
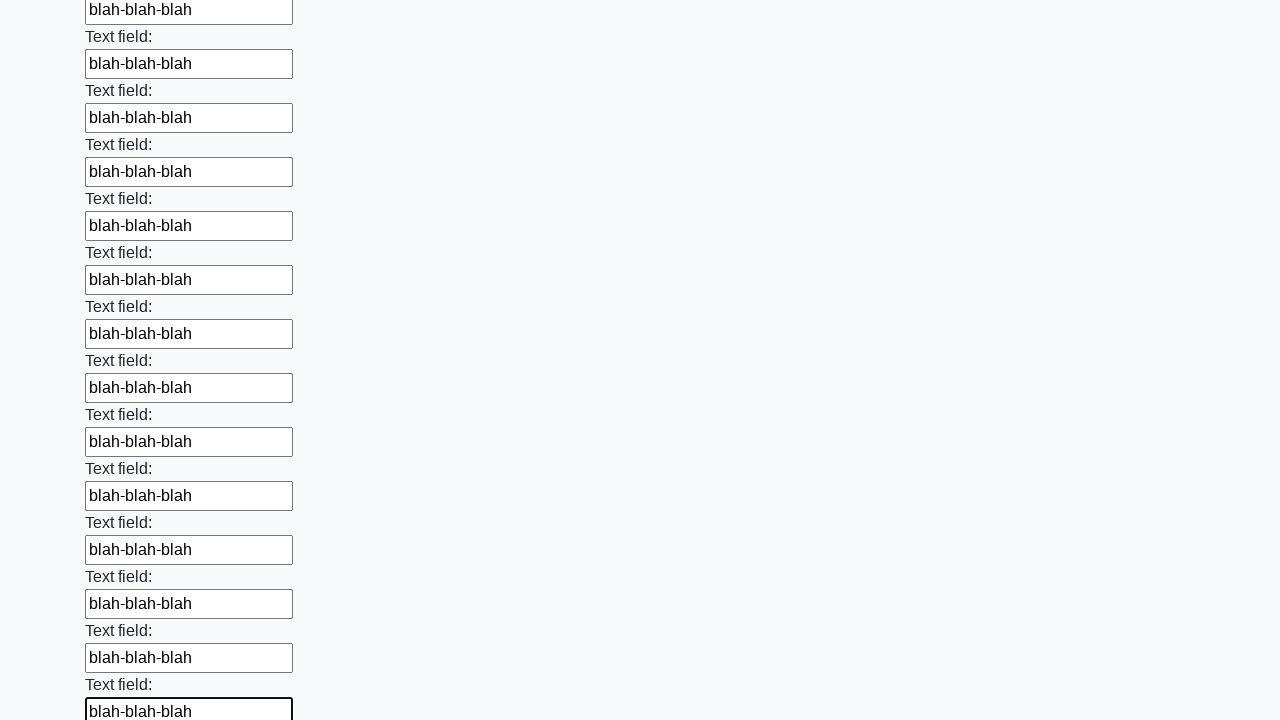

Filled an input field with 'blah-blah-blah' on input >> nth=43
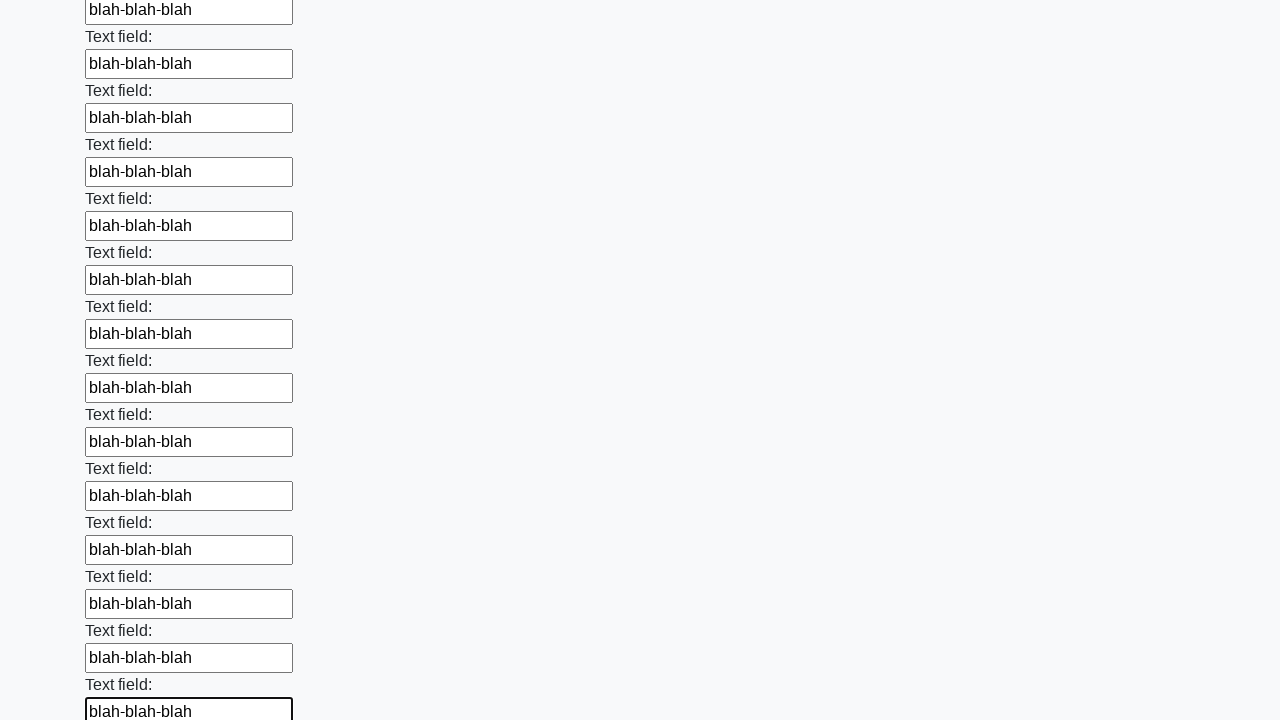

Filled an input field with 'blah-blah-blah' on input >> nth=44
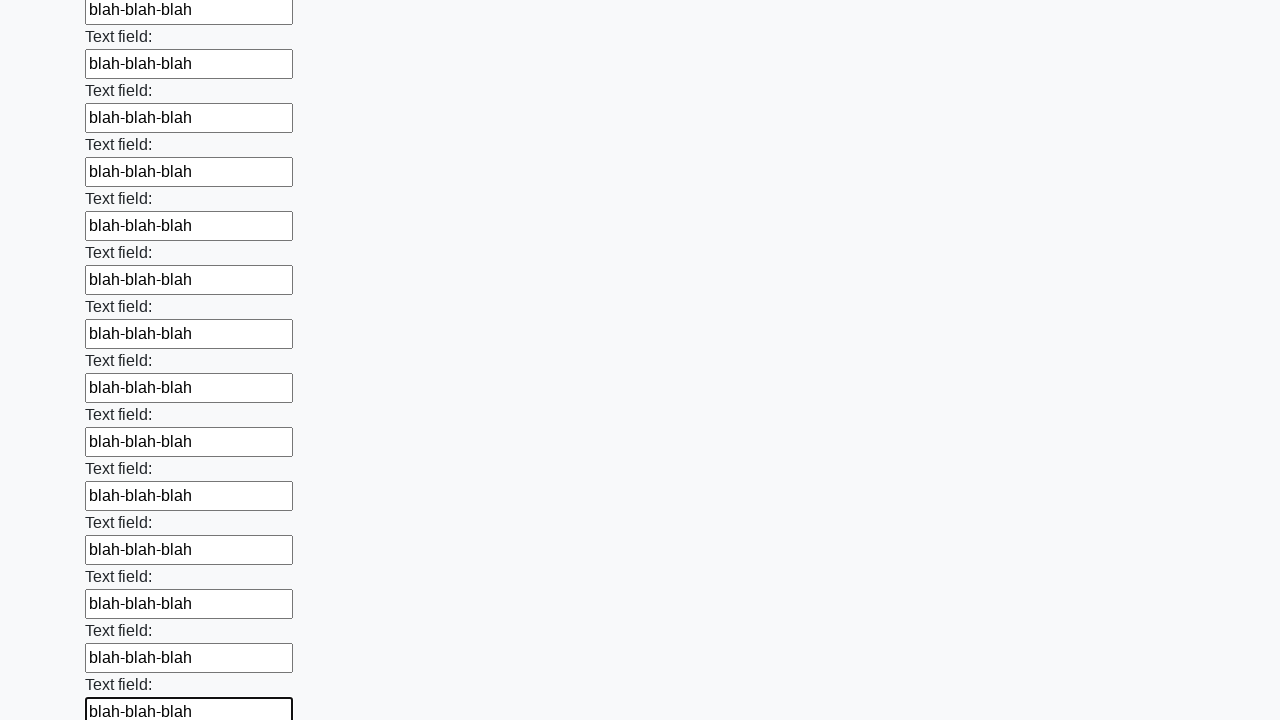

Filled an input field with 'blah-blah-blah' on input >> nth=45
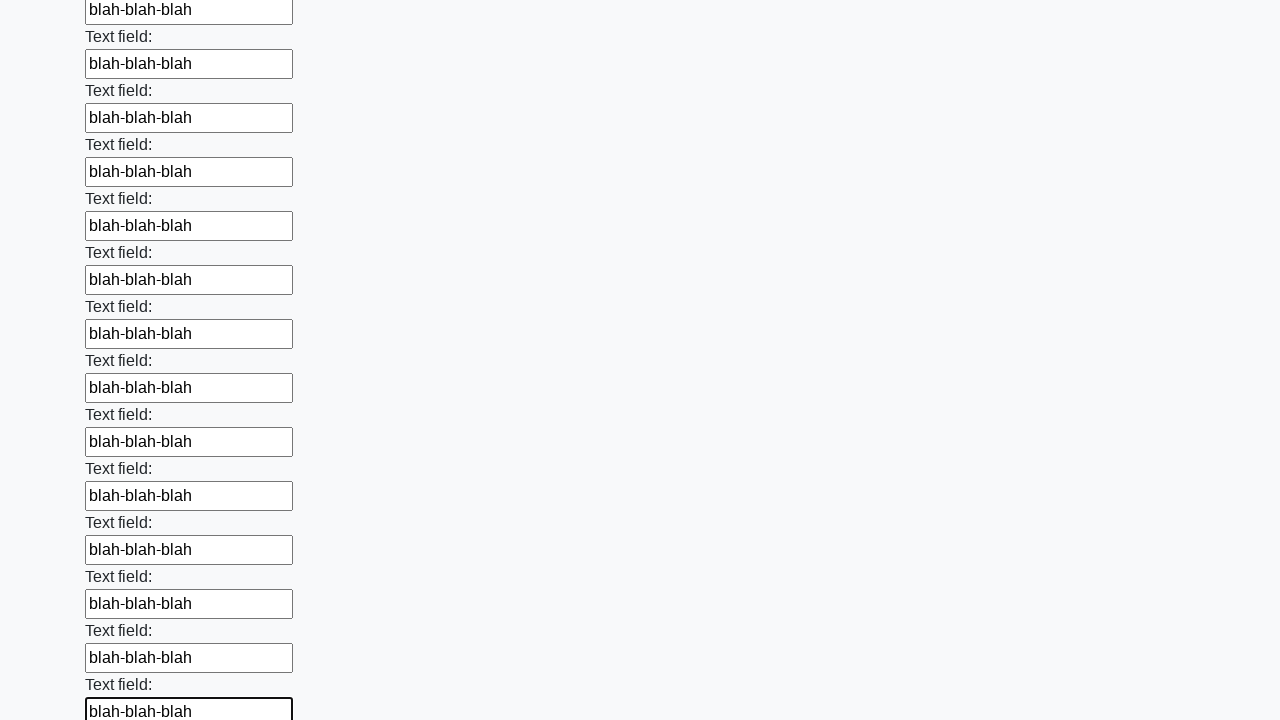

Filled an input field with 'blah-blah-blah' on input >> nth=46
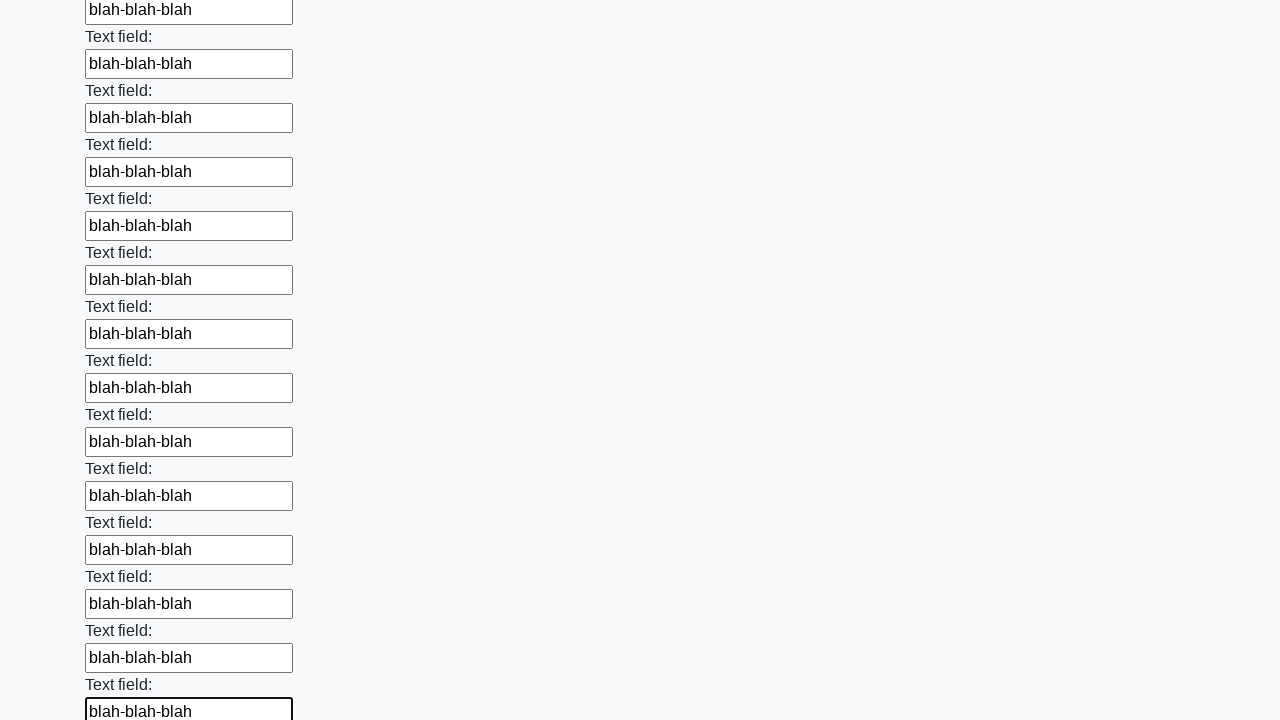

Filled an input field with 'blah-blah-blah' on input >> nth=47
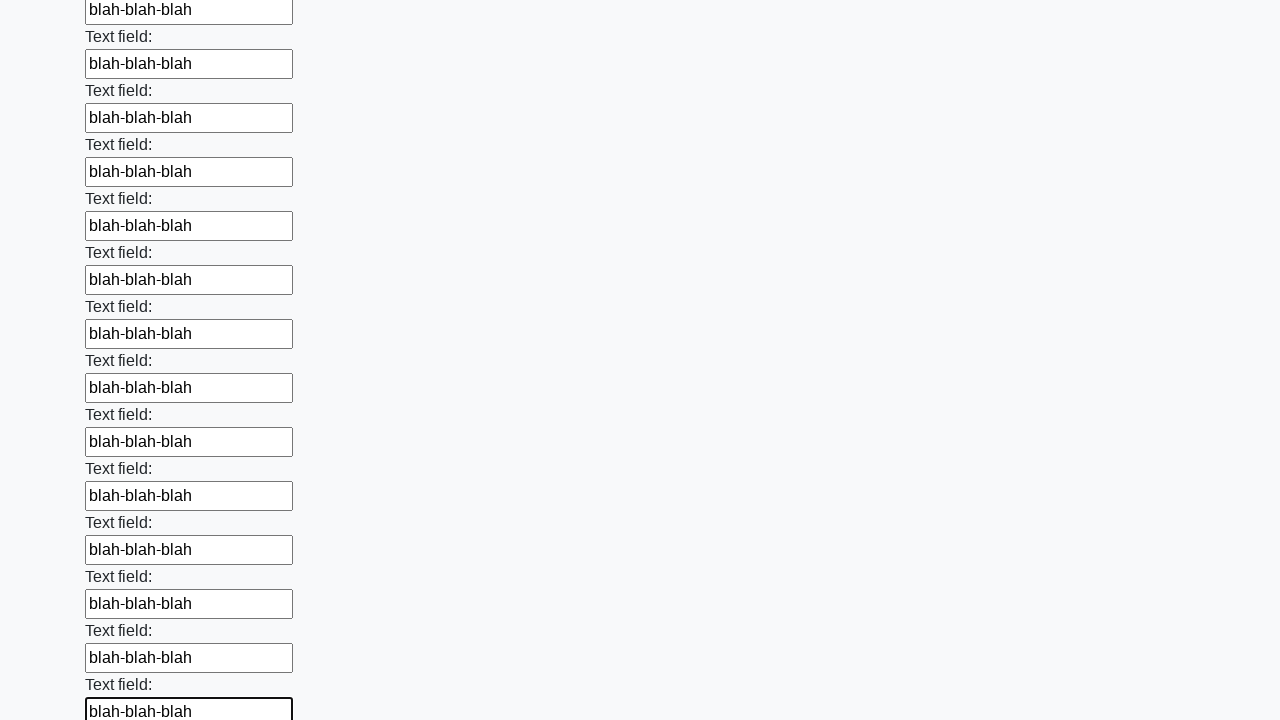

Filled an input field with 'blah-blah-blah' on input >> nth=48
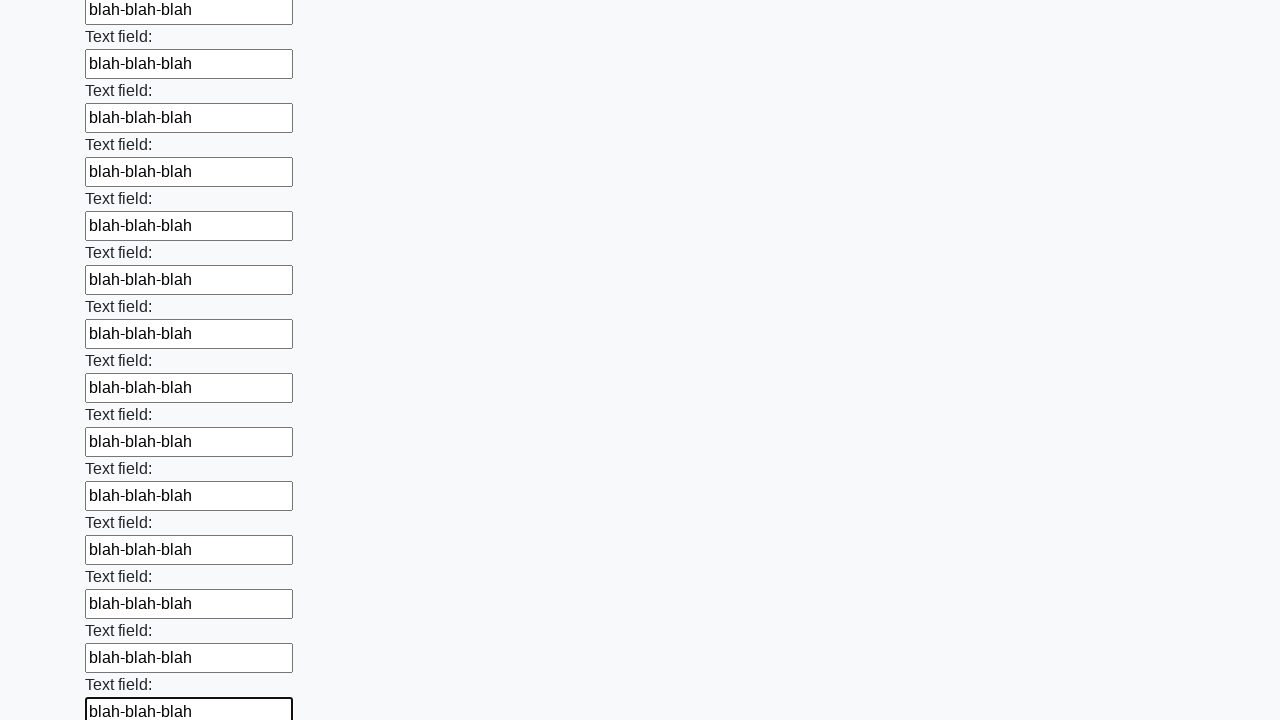

Filled an input field with 'blah-blah-blah' on input >> nth=49
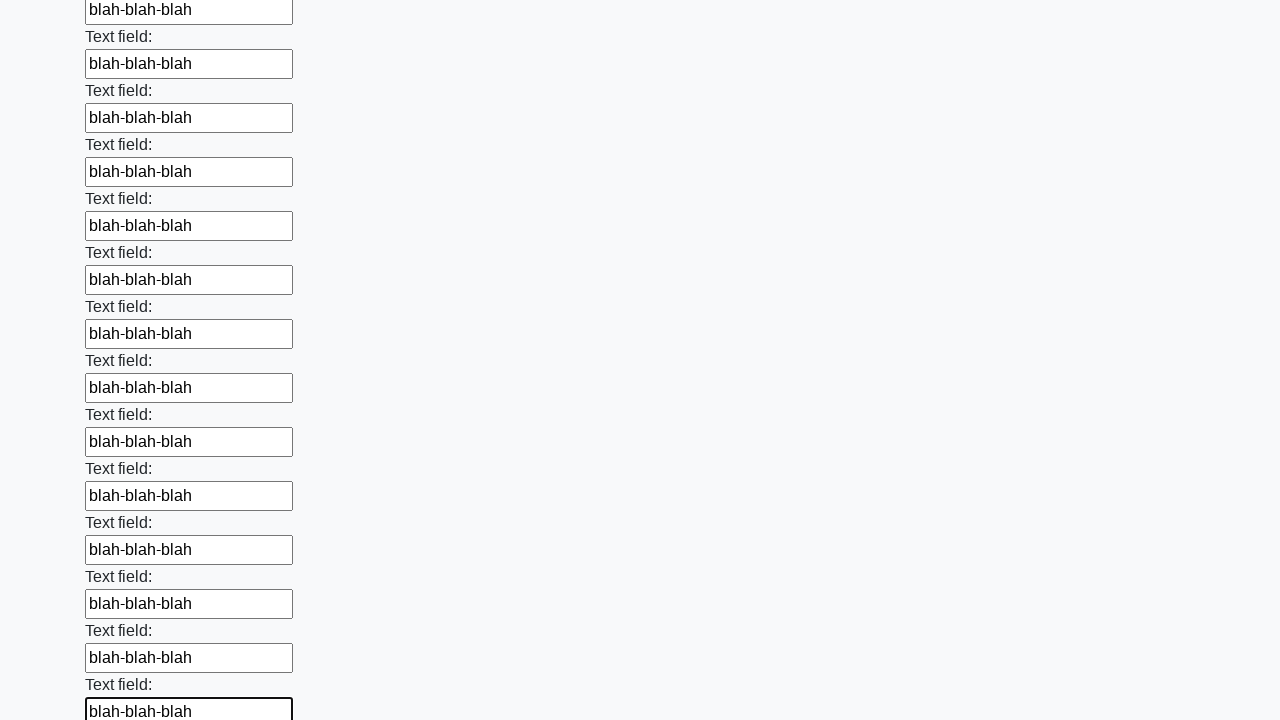

Filled an input field with 'blah-blah-blah' on input >> nth=50
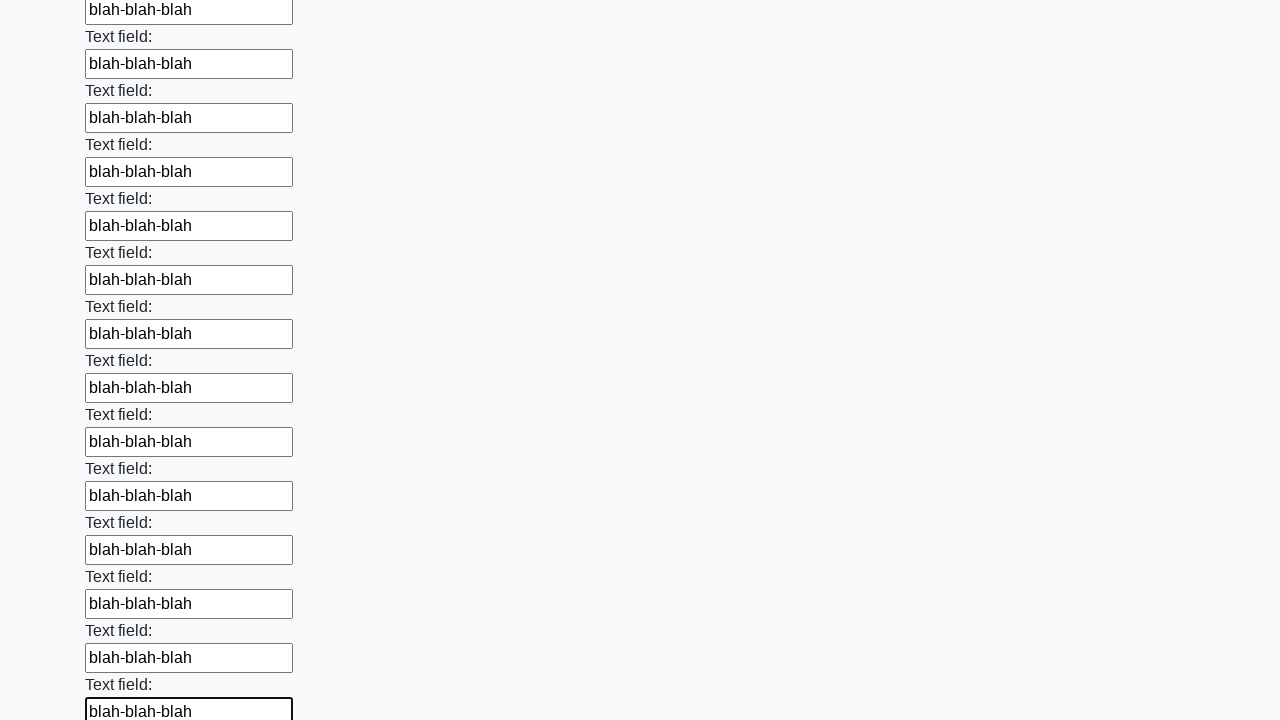

Filled an input field with 'blah-blah-blah' on input >> nth=51
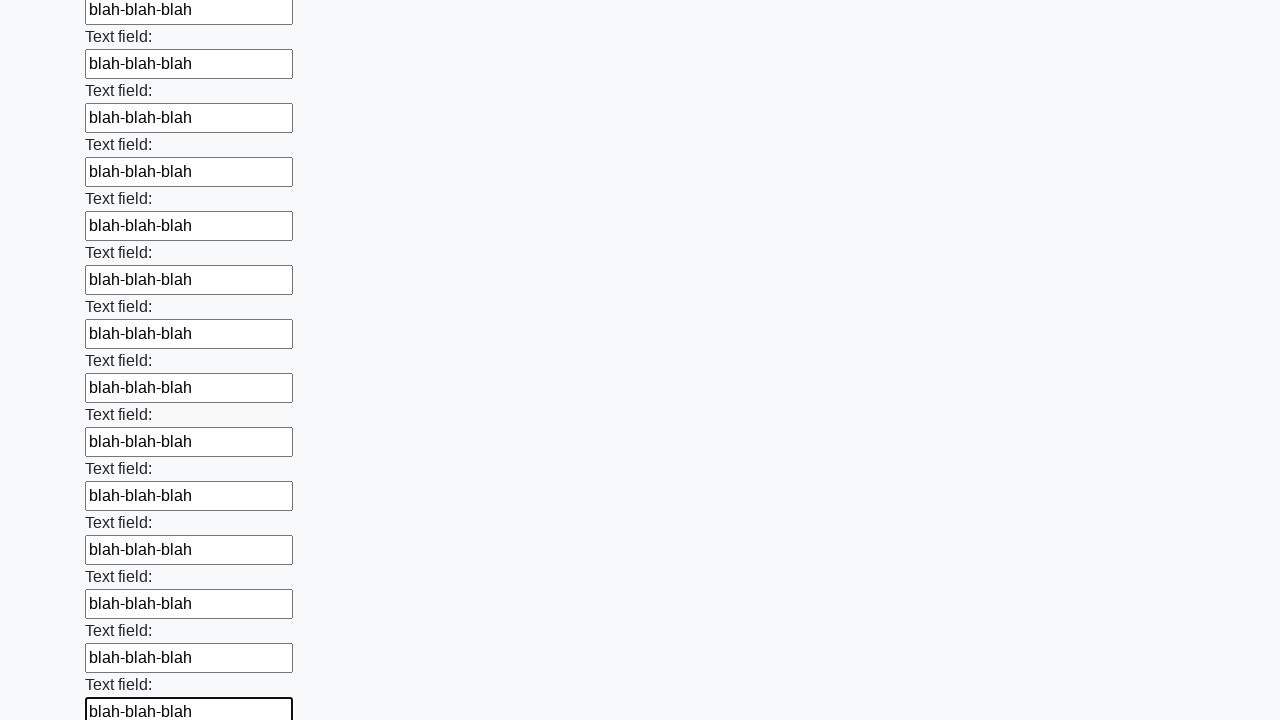

Filled an input field with 'blah-blah-blah' on input >> nth=52
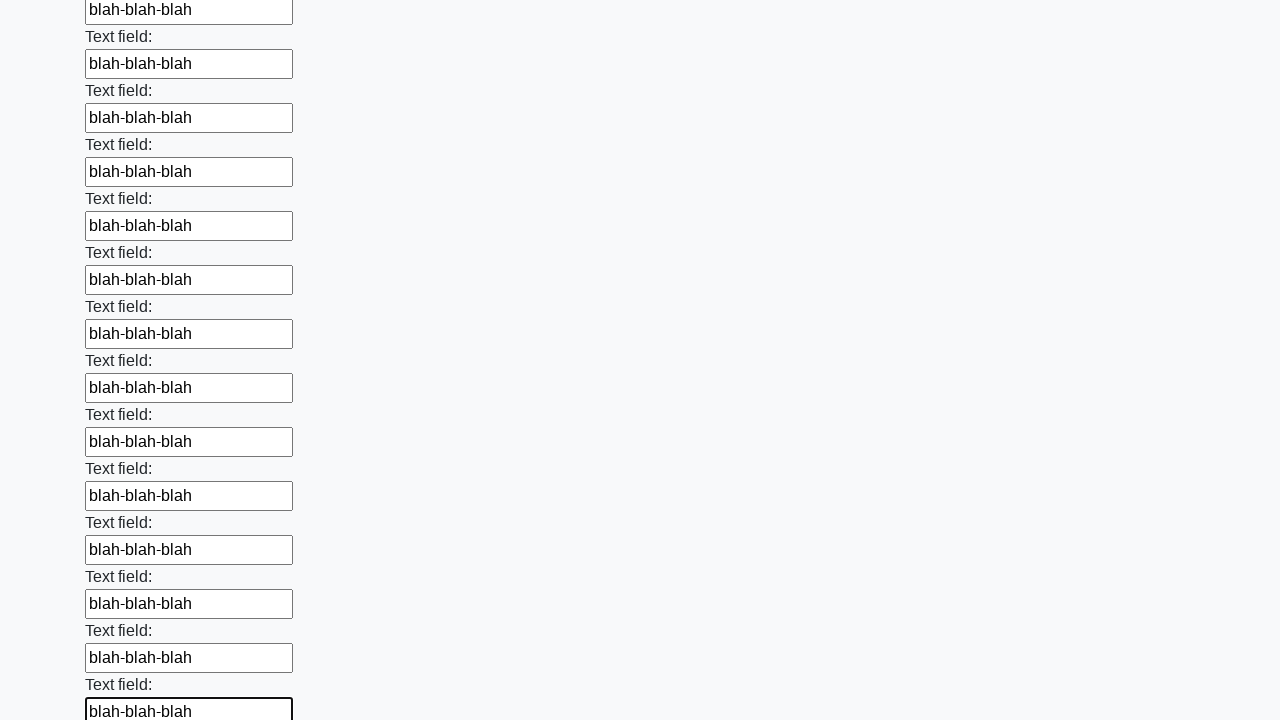

Filled an input field with 'blah-blah-blah' on input >> nth=53
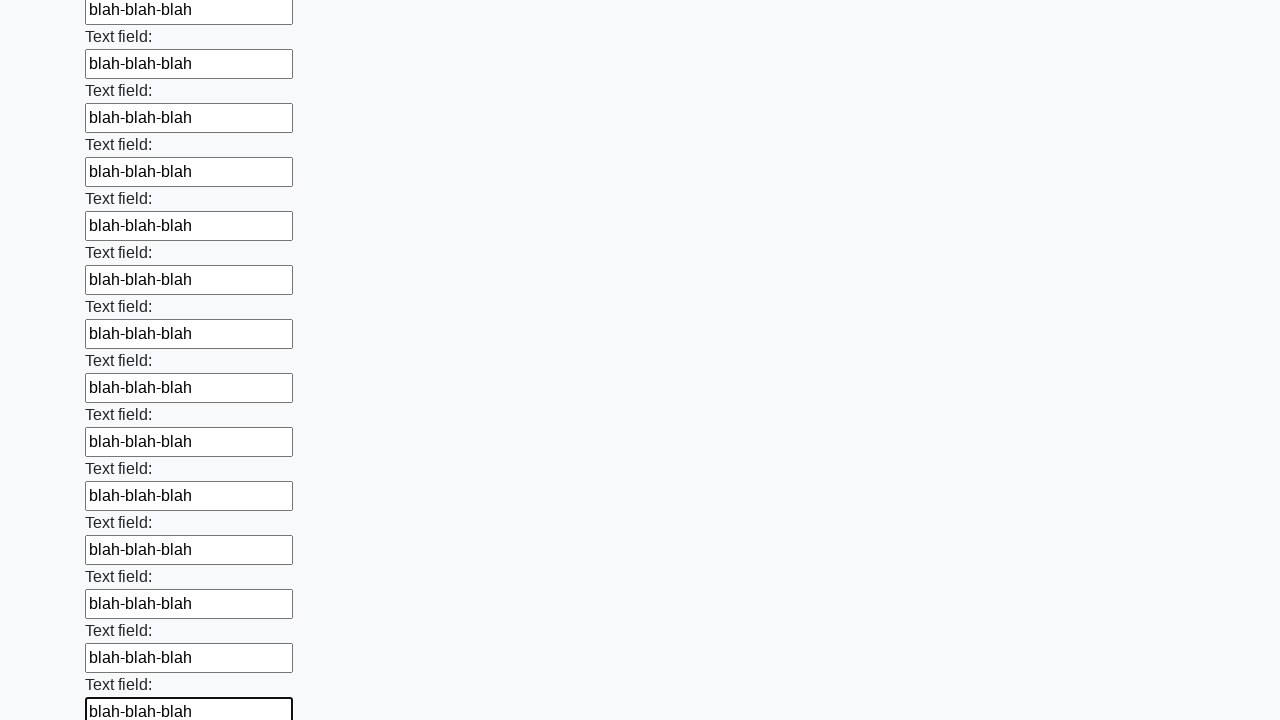

Filled an input field with 'blah-blah-blah' on input >> nth=54
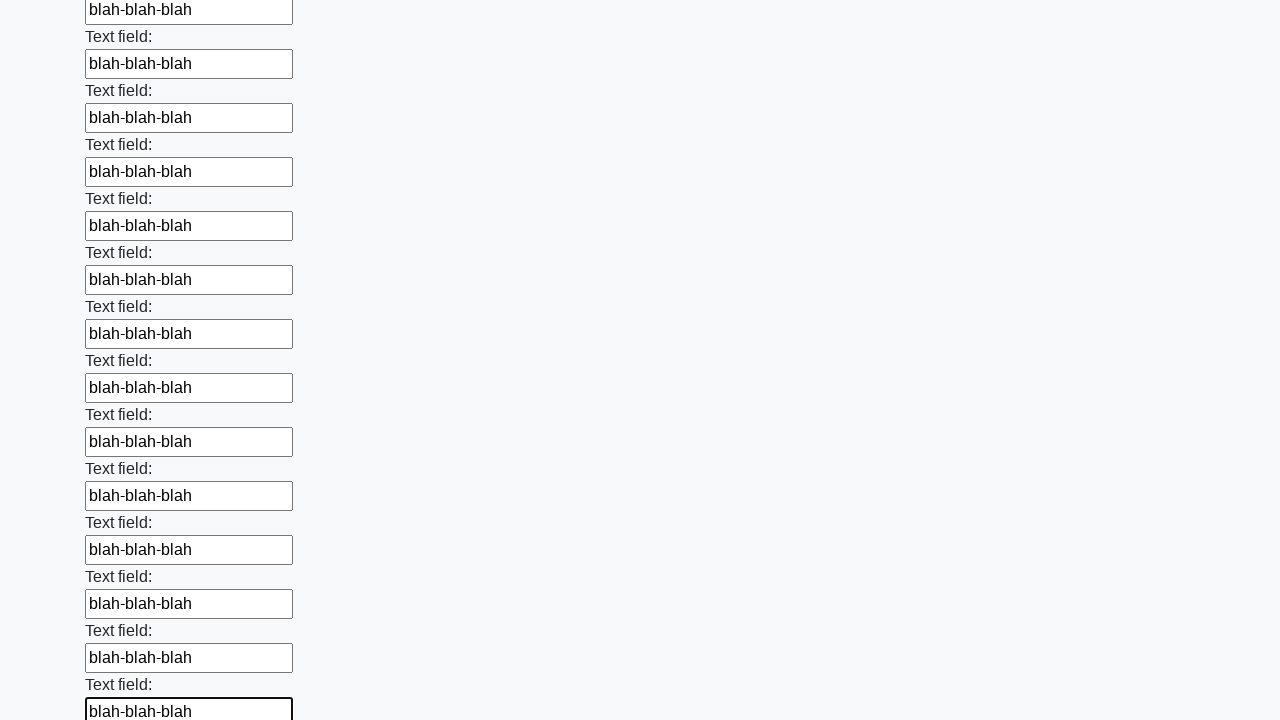

Filled an input field with 'blah-blah-blah' on input >> nth=55
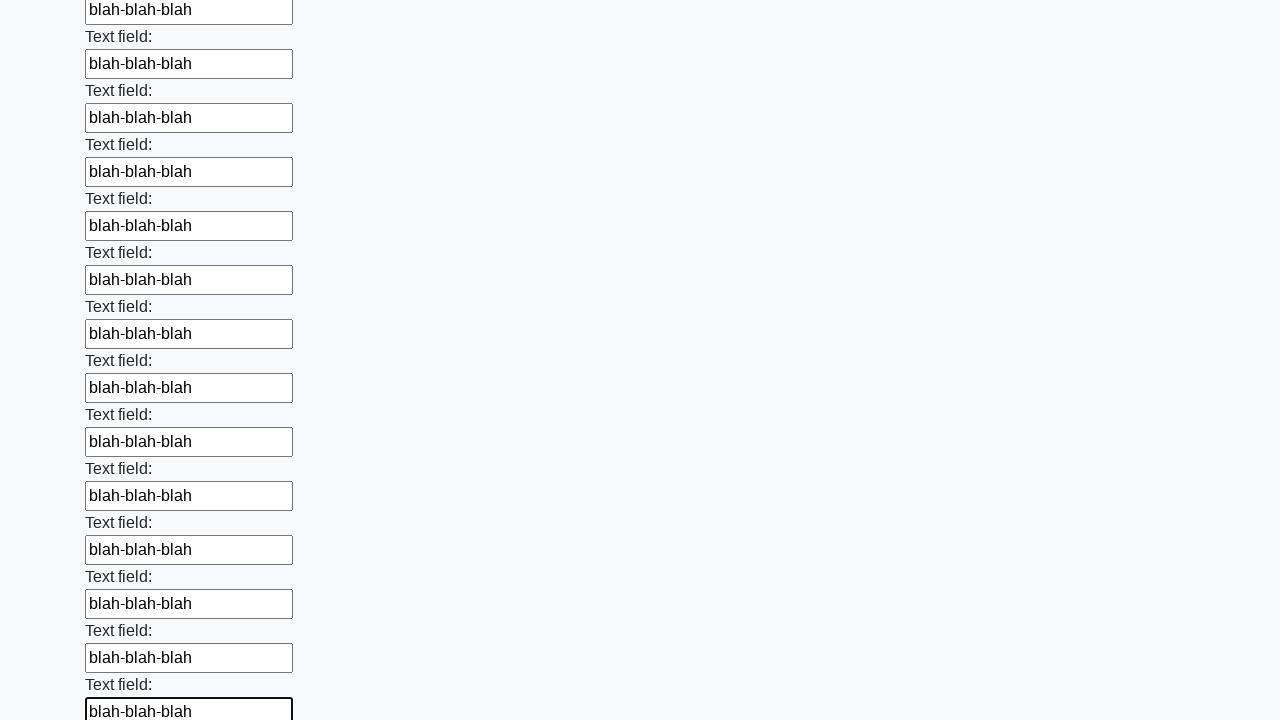

Filled an input field with 'blah-blah-blah' on input >> nth=56
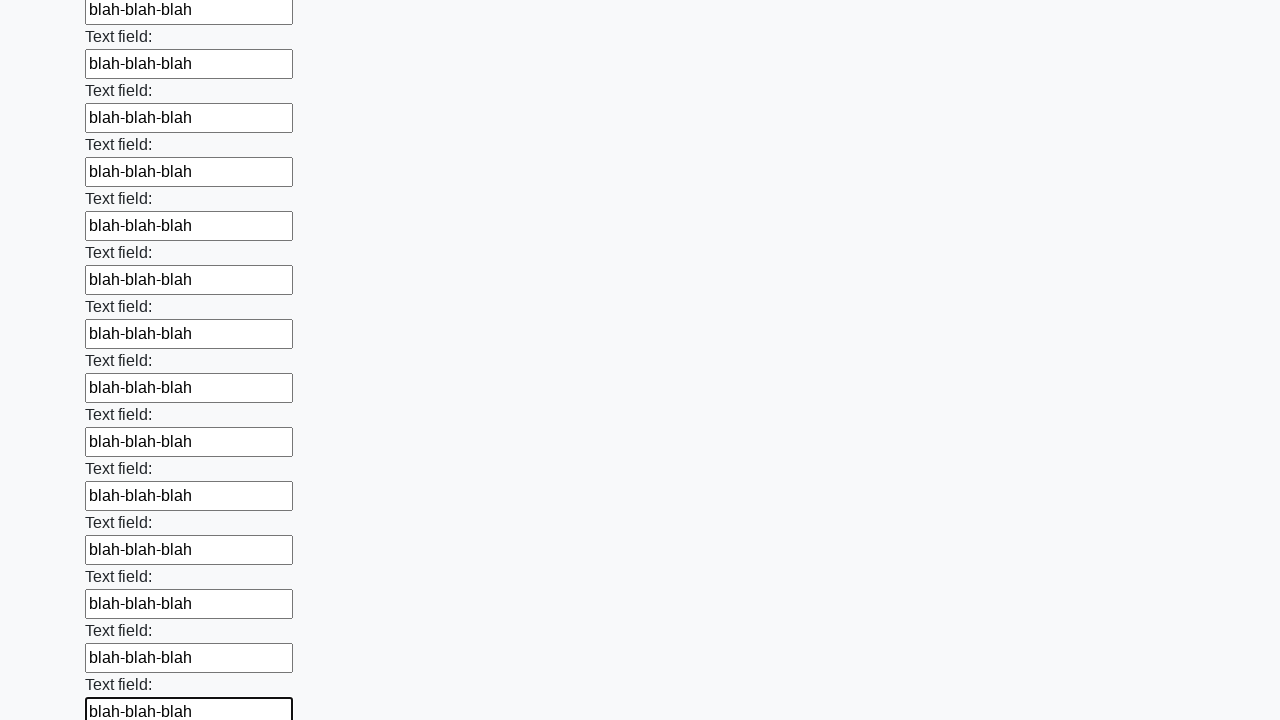

Filled an input field with 'blah-blah-blah' on input >> nth=57
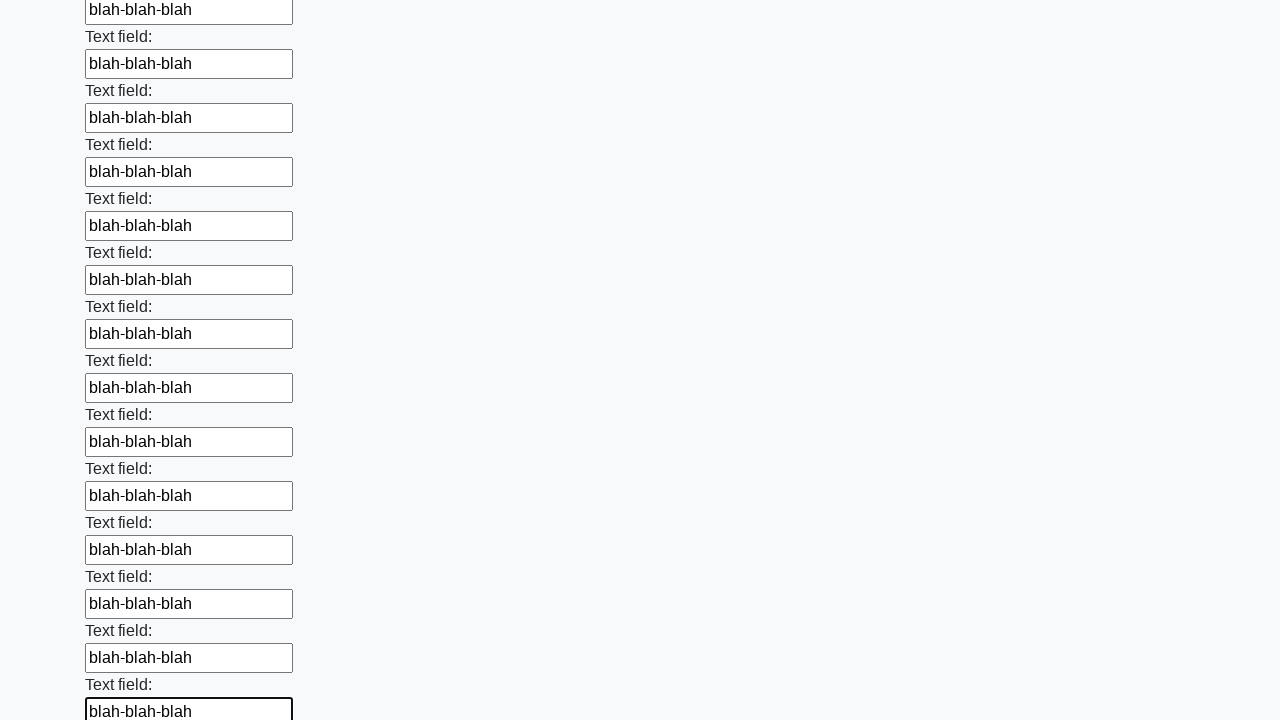

Filled an input field with 'blah-blah-blah' on input >> nth=58
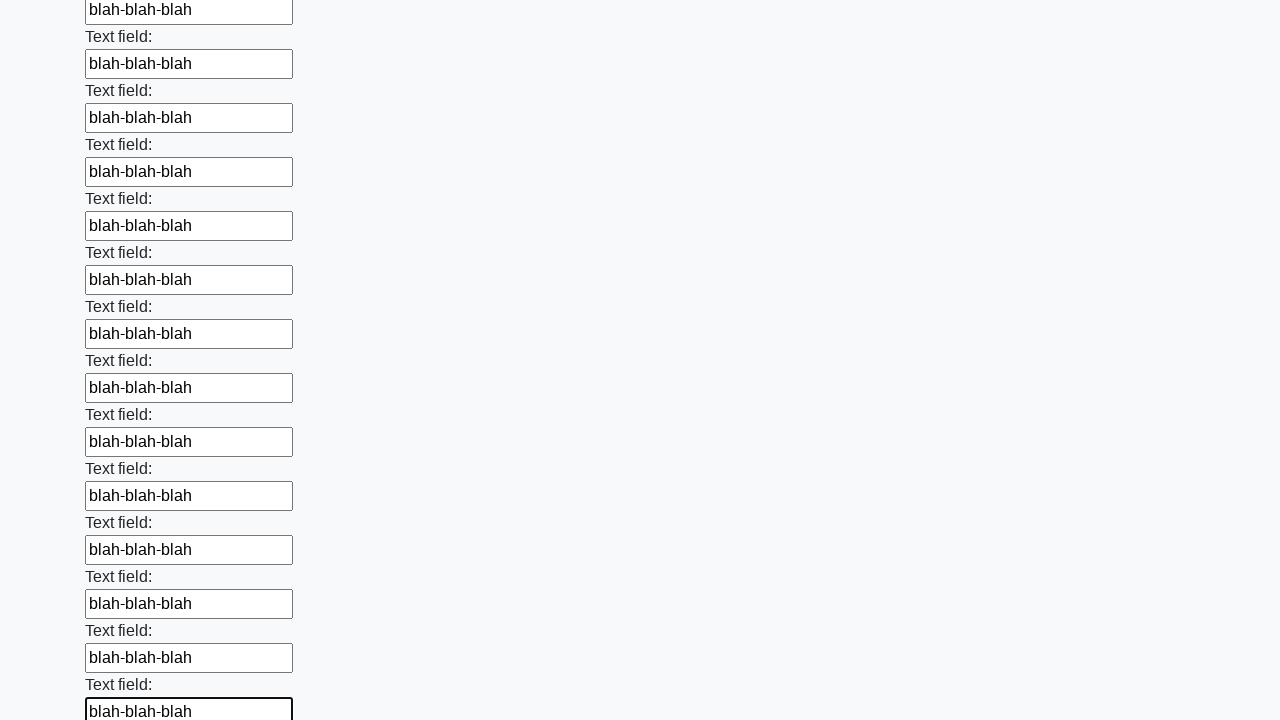

Filled an input field with 'blah-blah-blah' on input >> nth=59
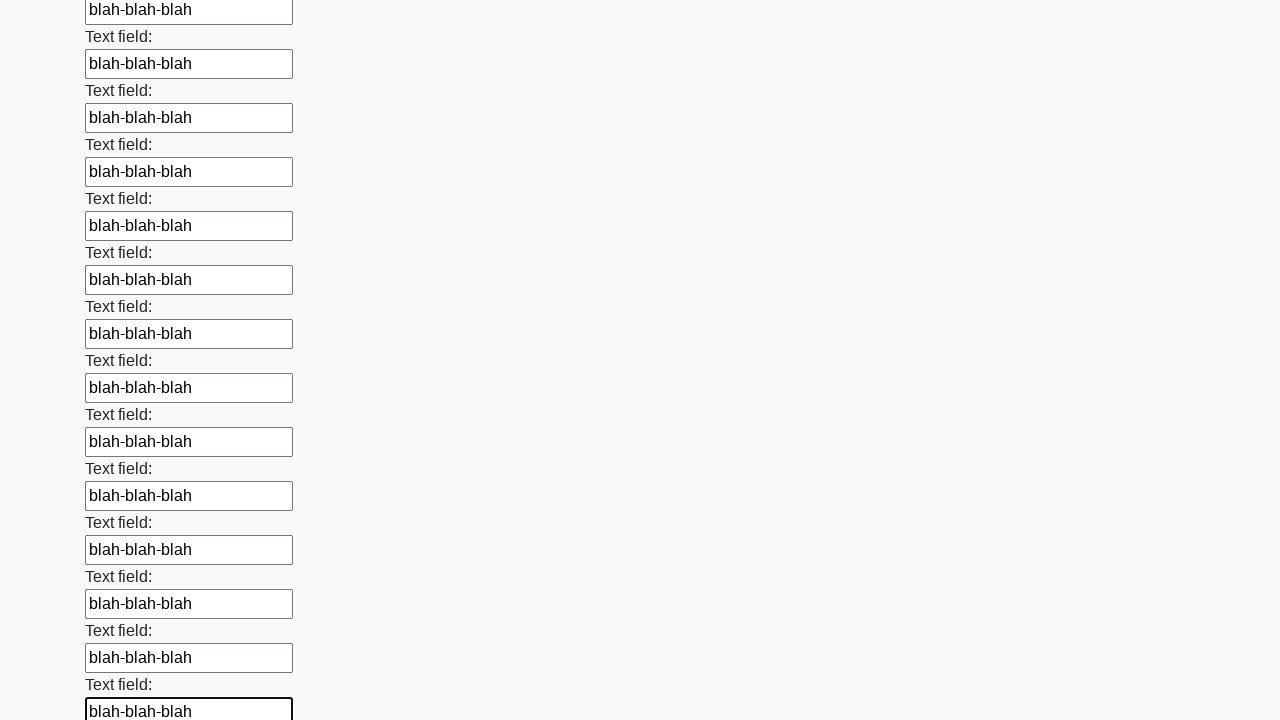

Filled an input field with 'blah-blah-blah' on input >> nth=60
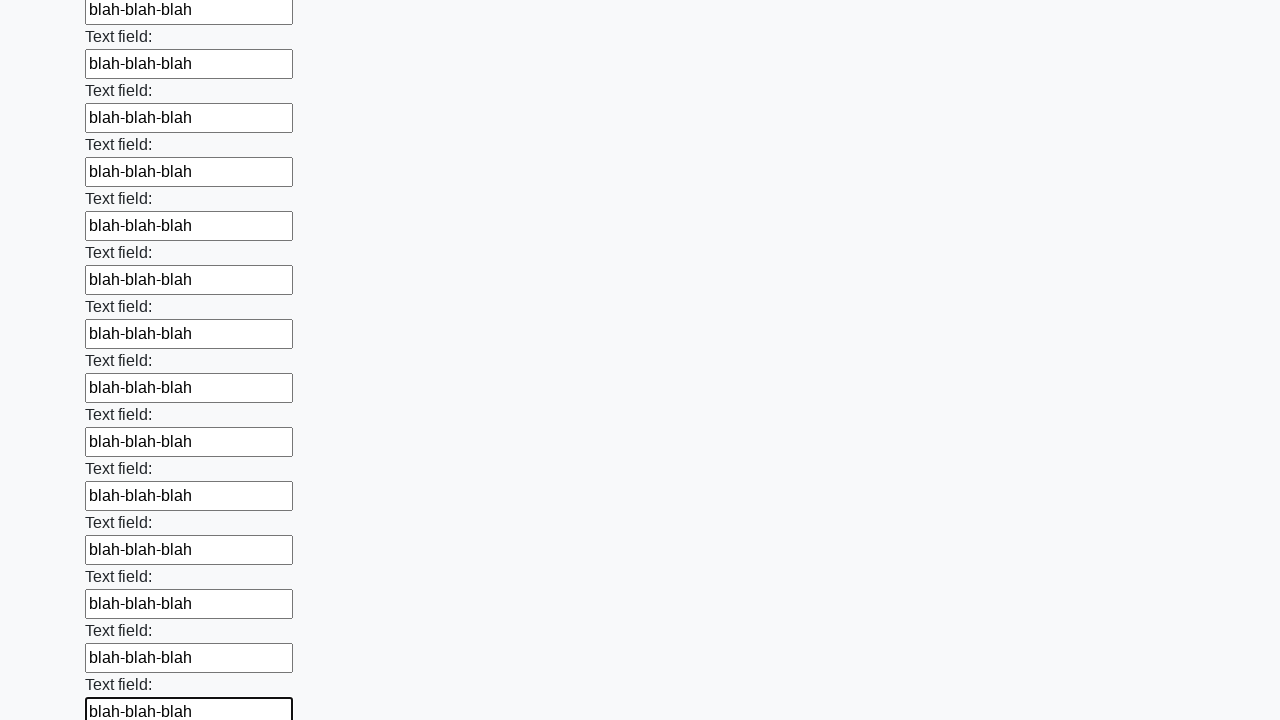

Filled an input field with 'blah-blah-blah' on input >> nth=61
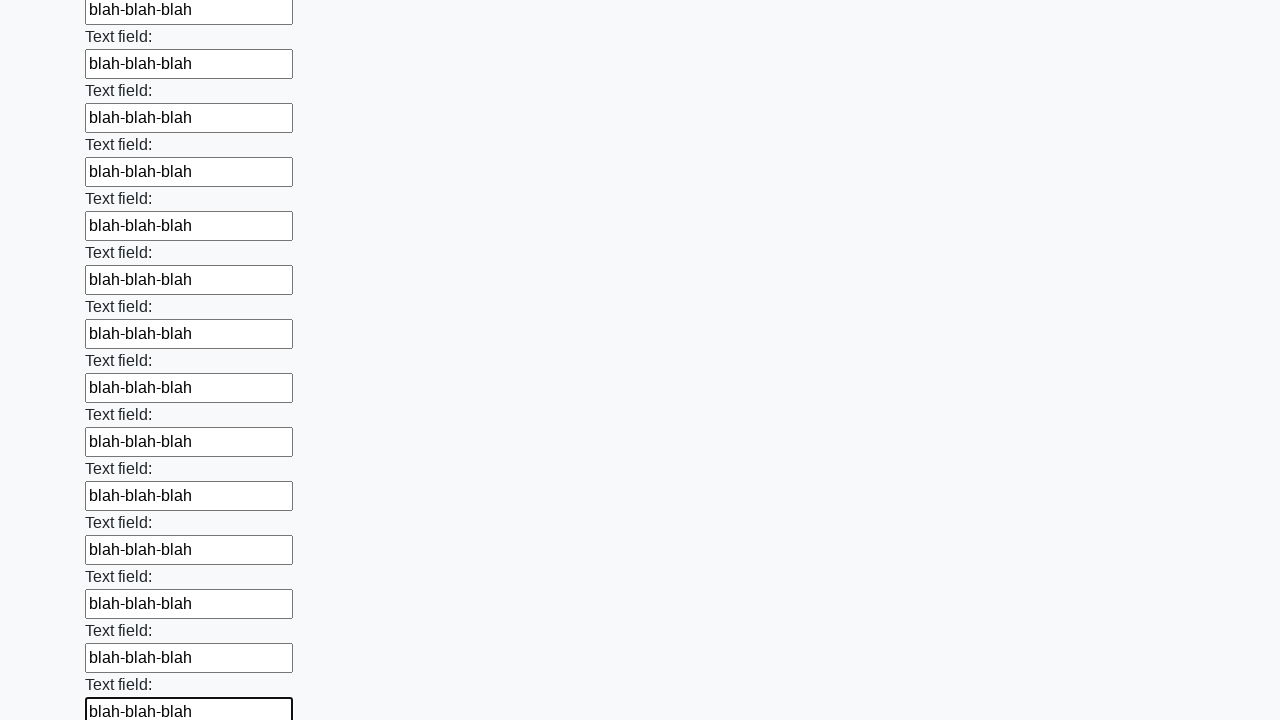

Filled an input field with 'blah-blah-blah' on input >> nth=62
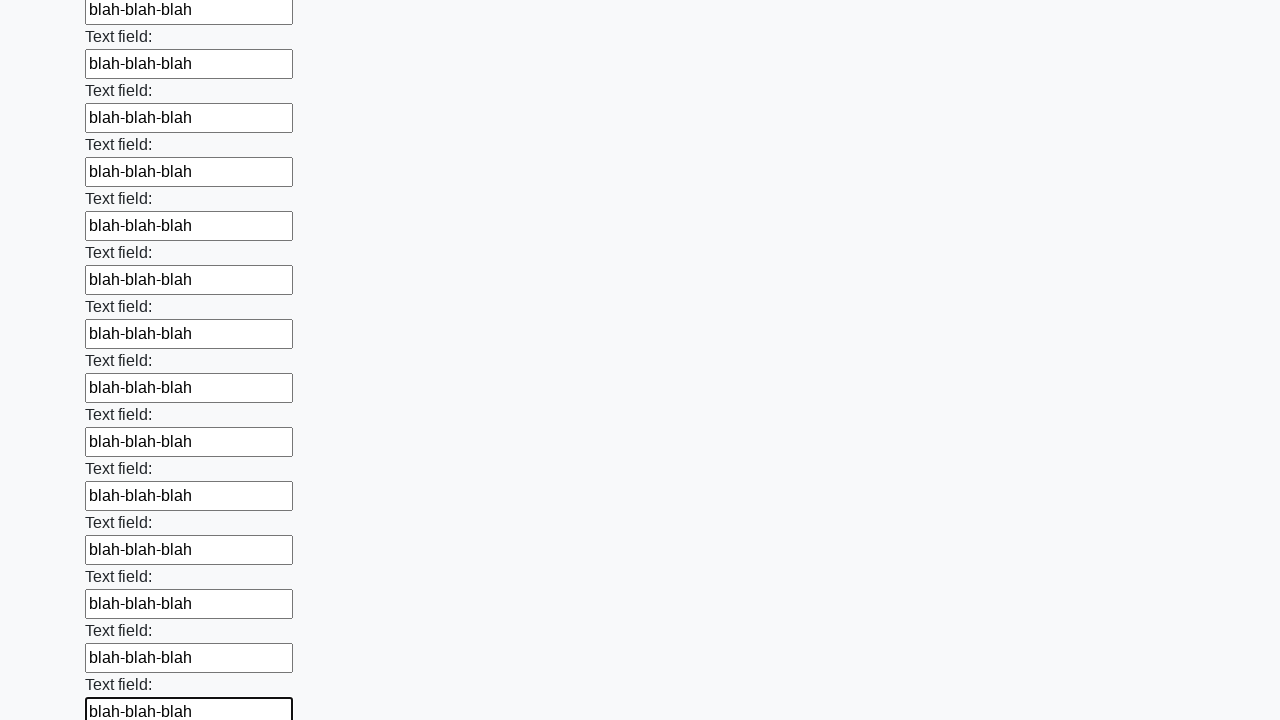

Filled an input field with 'blah-blah-blah' on input >> nth=63
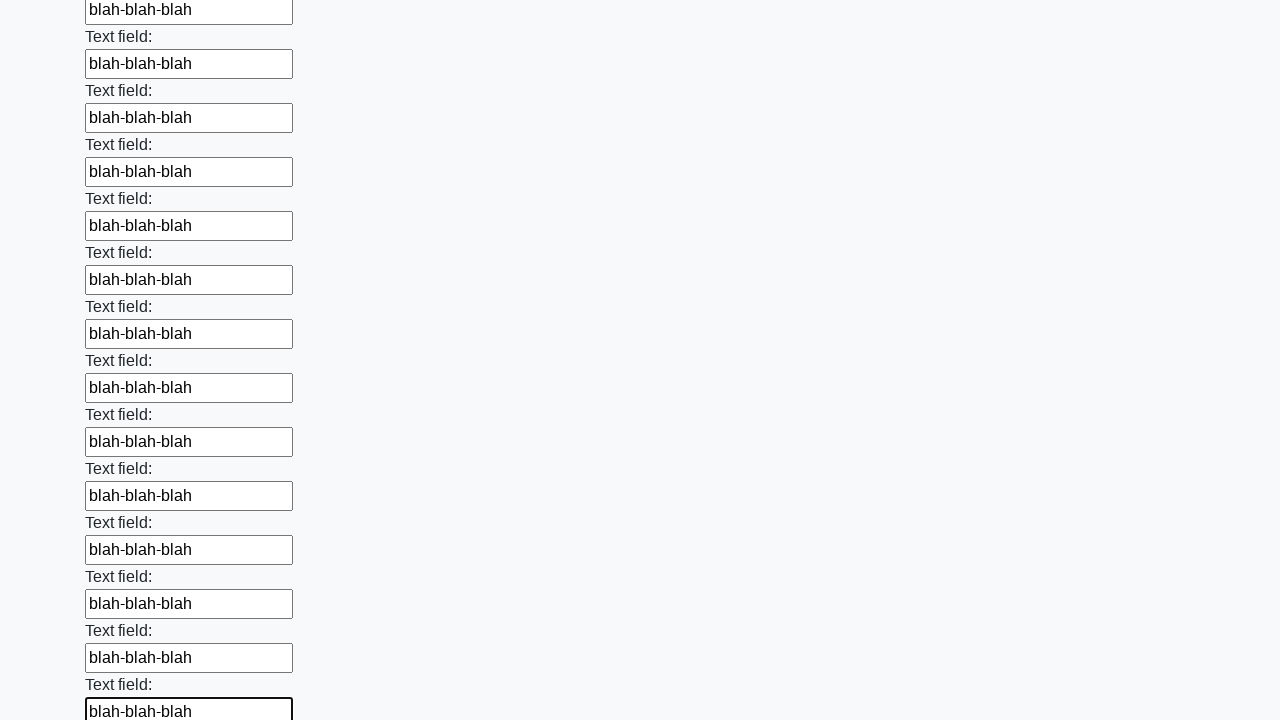

Filled an input field with 'blah-blah-blah' on input >> nth=64
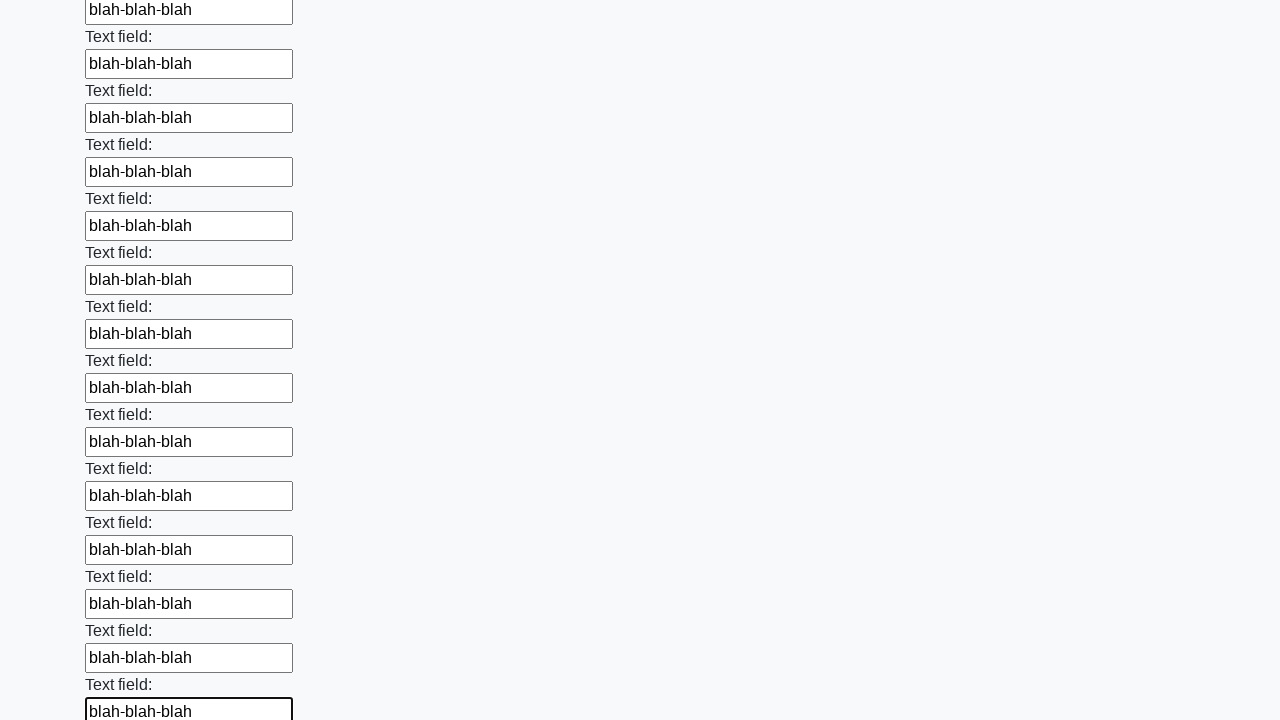

Filled an input field with 'blah-blah-blah' on input >> nth=65
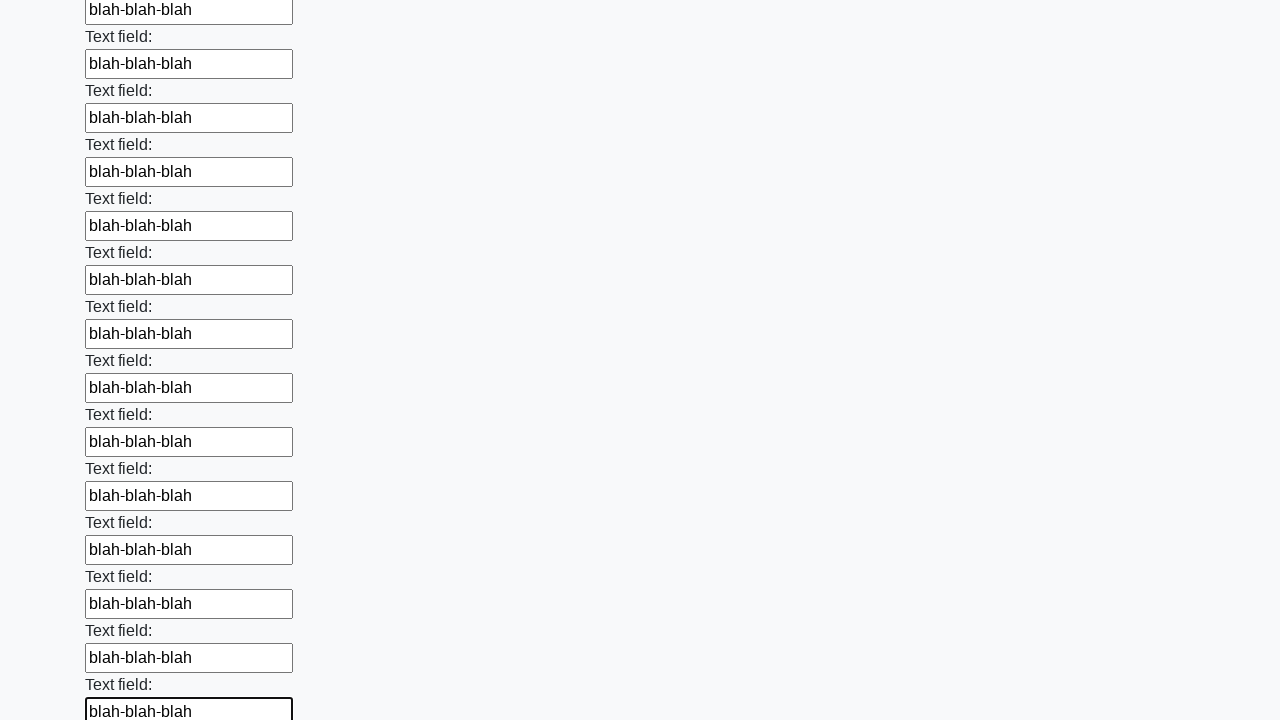

Filled an input field with 'blah-blah-blah' on input >> nth=66
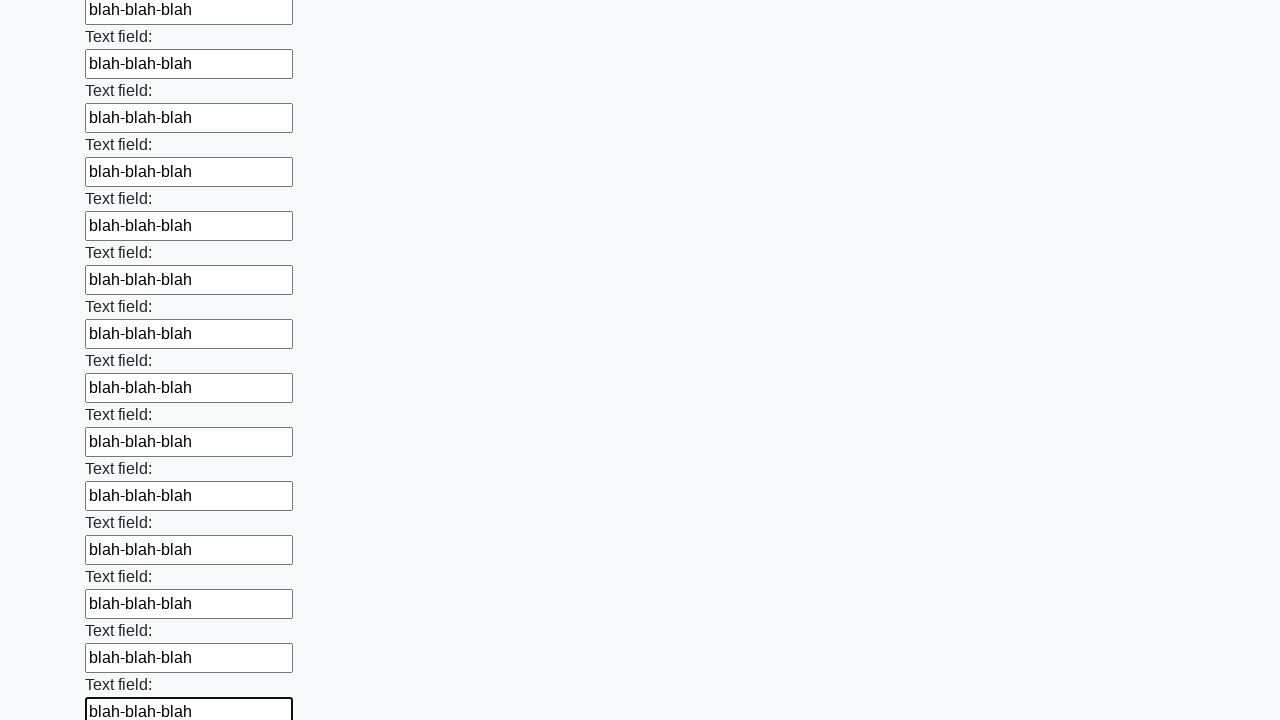

Filled an input field with 'blah-blah-blah' on input >> nth=67
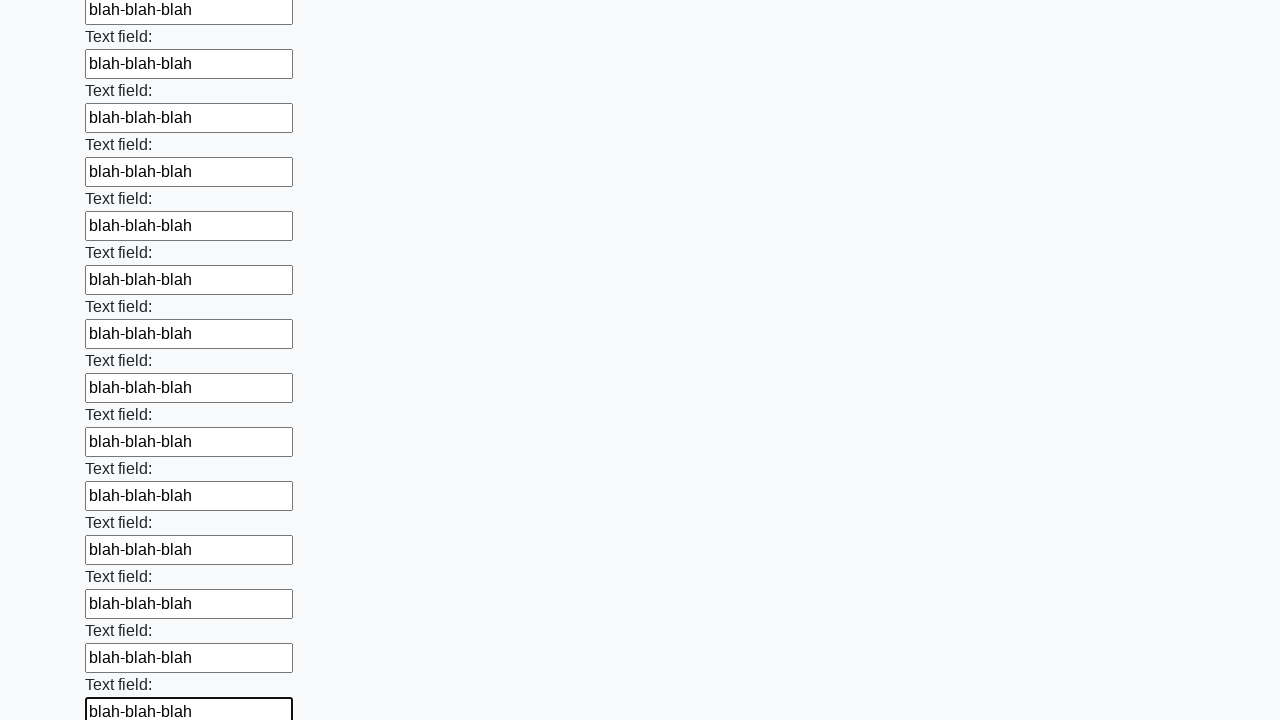

Filled an input field with 'blah-blah-blah' on input >> nth=68
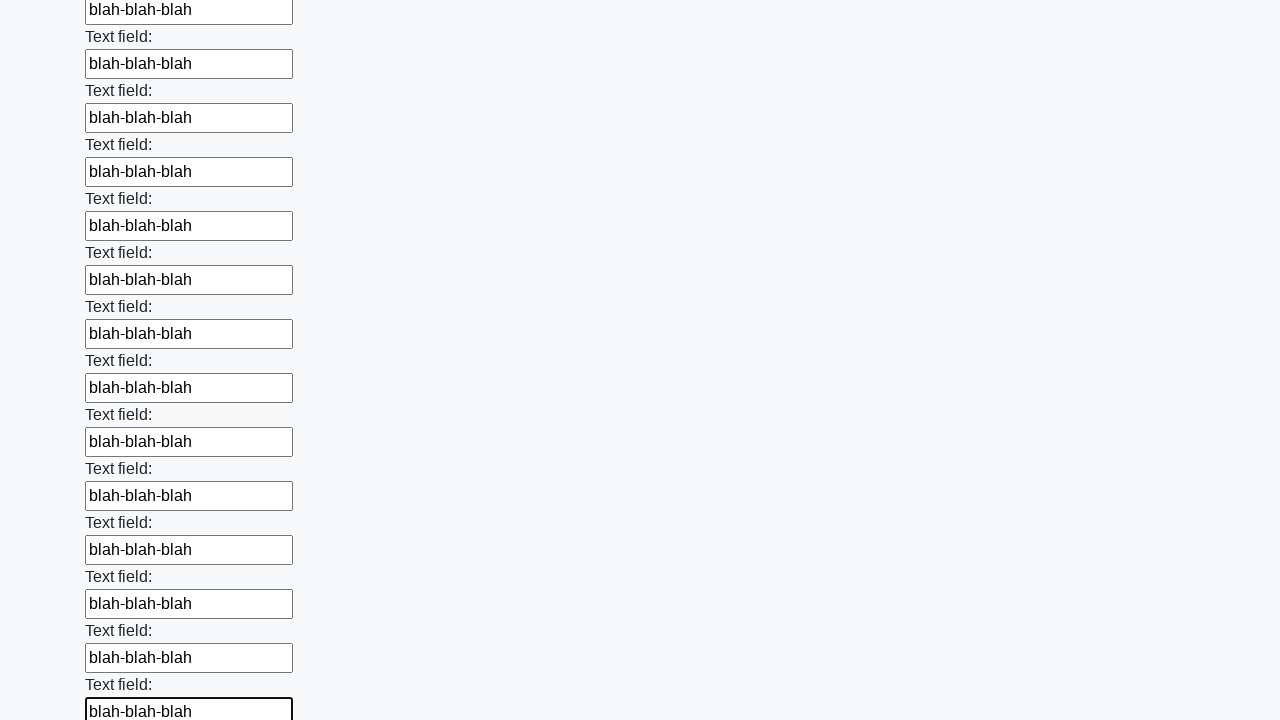

Filled an input field with 'blah-blah-blah' on input >> nth=69
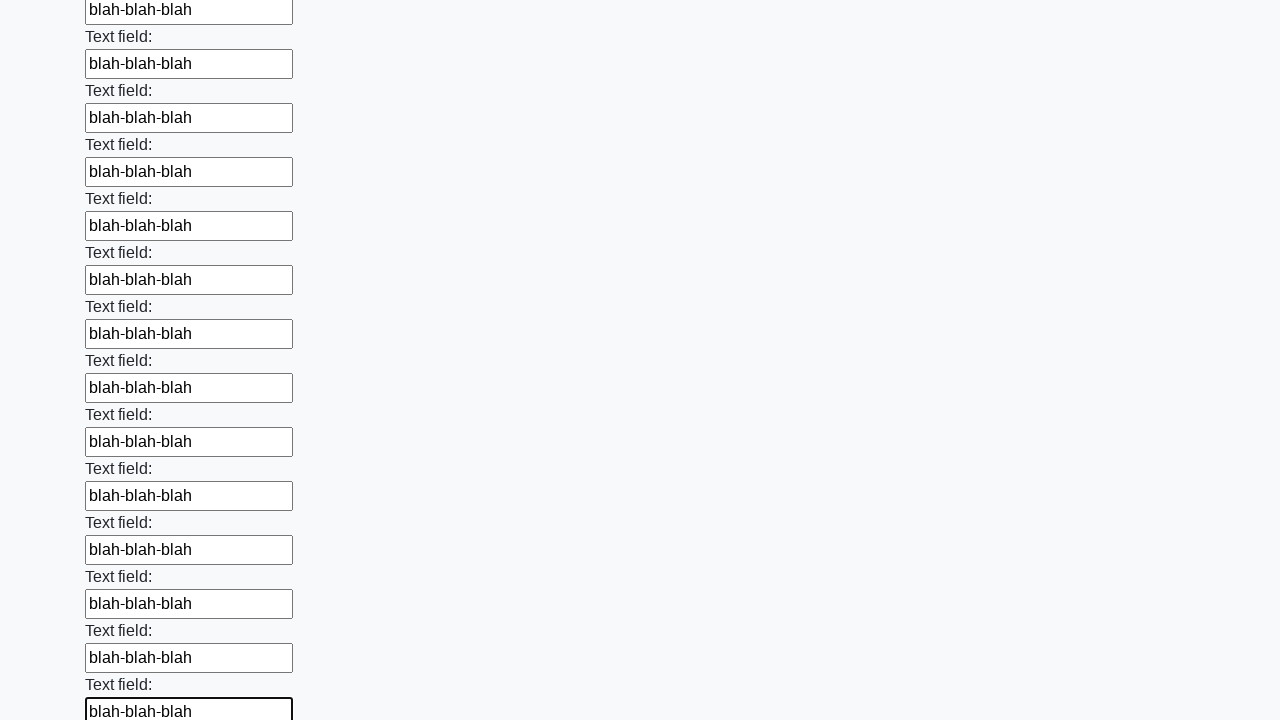

Filled an input field with 'blah-blah-blah' on input >> nth=70
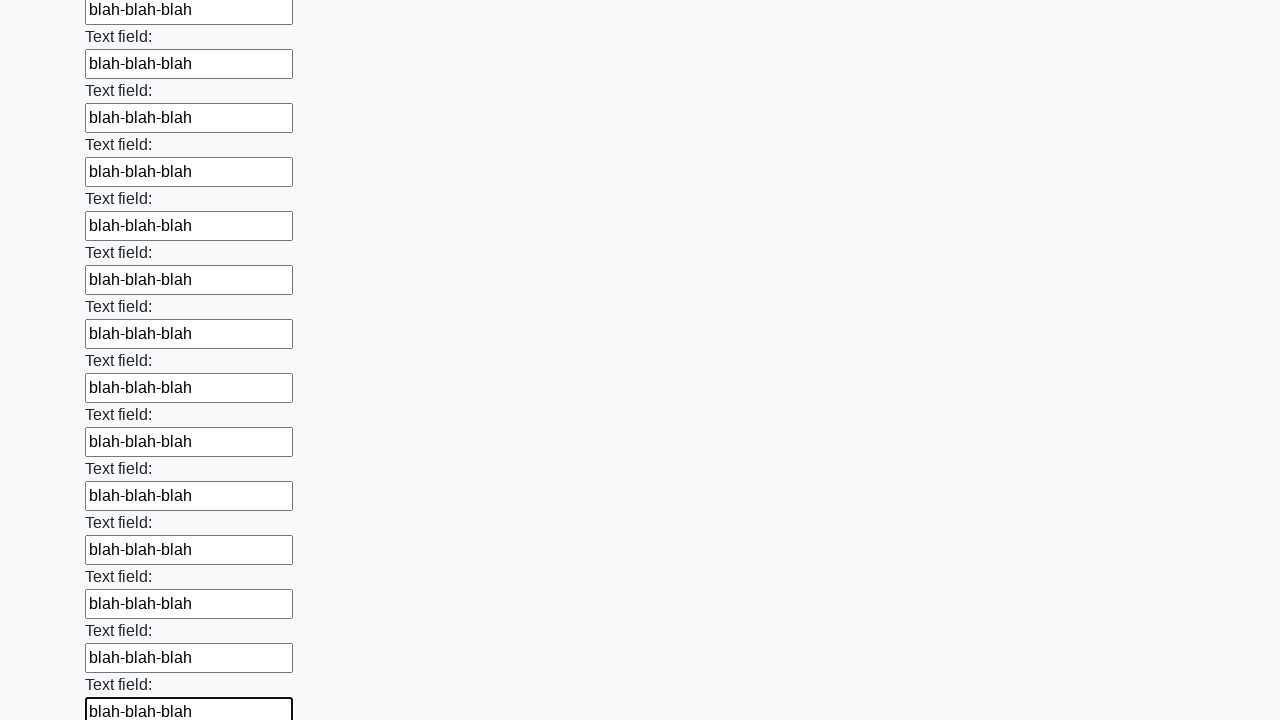

Filled an input field with 'blah-blah-blah' on input >> nth=71
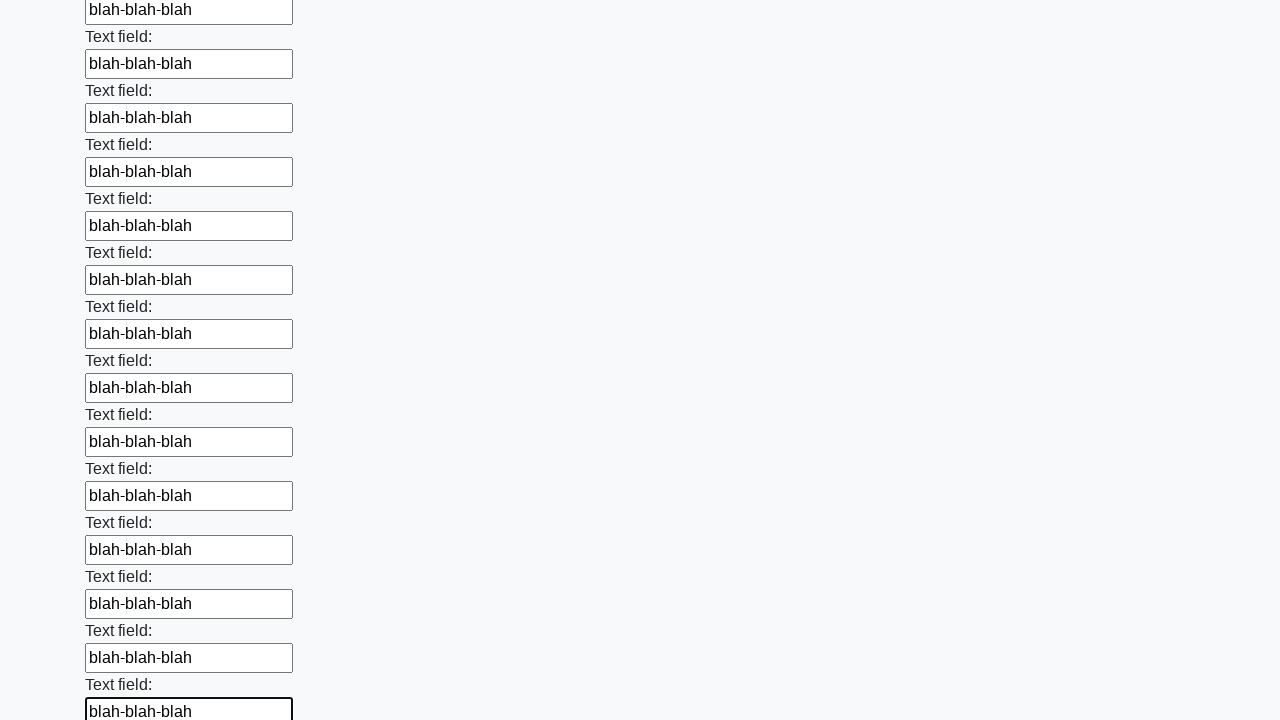

Filled an input field with 'blah-blah-blah' on input >> nth=72
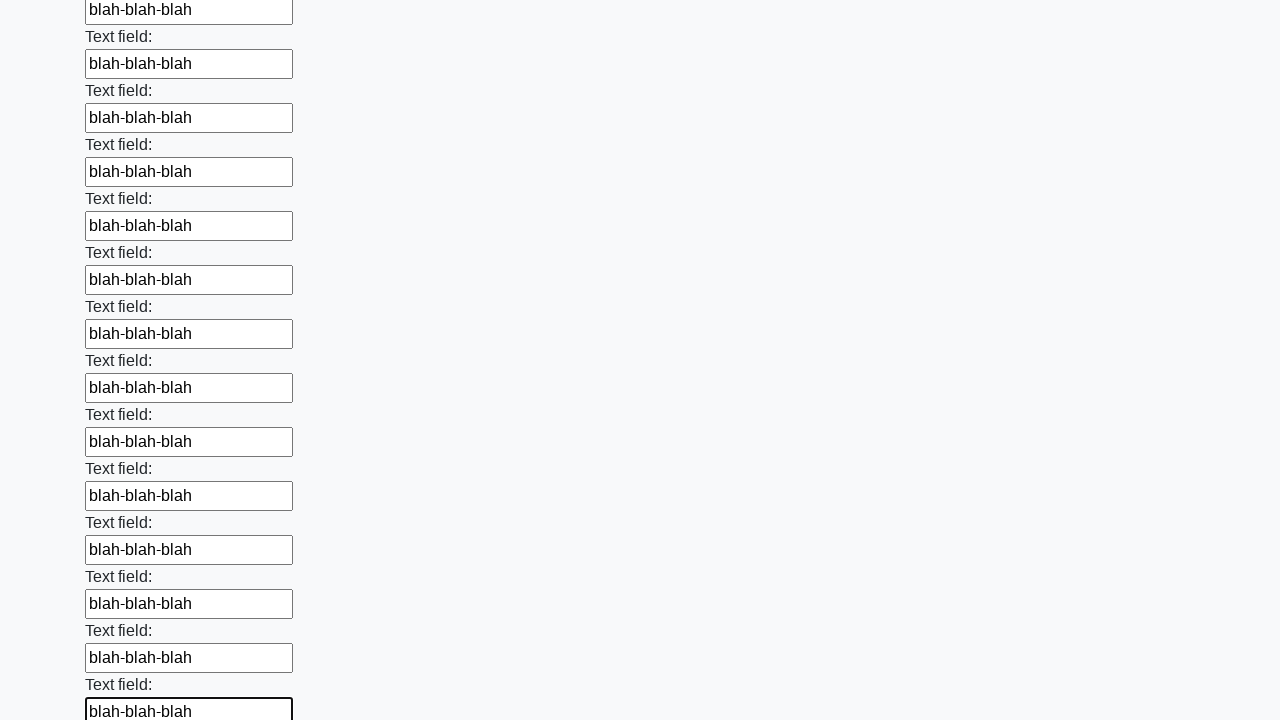

Filled an input field with 'blah-blah-blah' on input >> nth=73
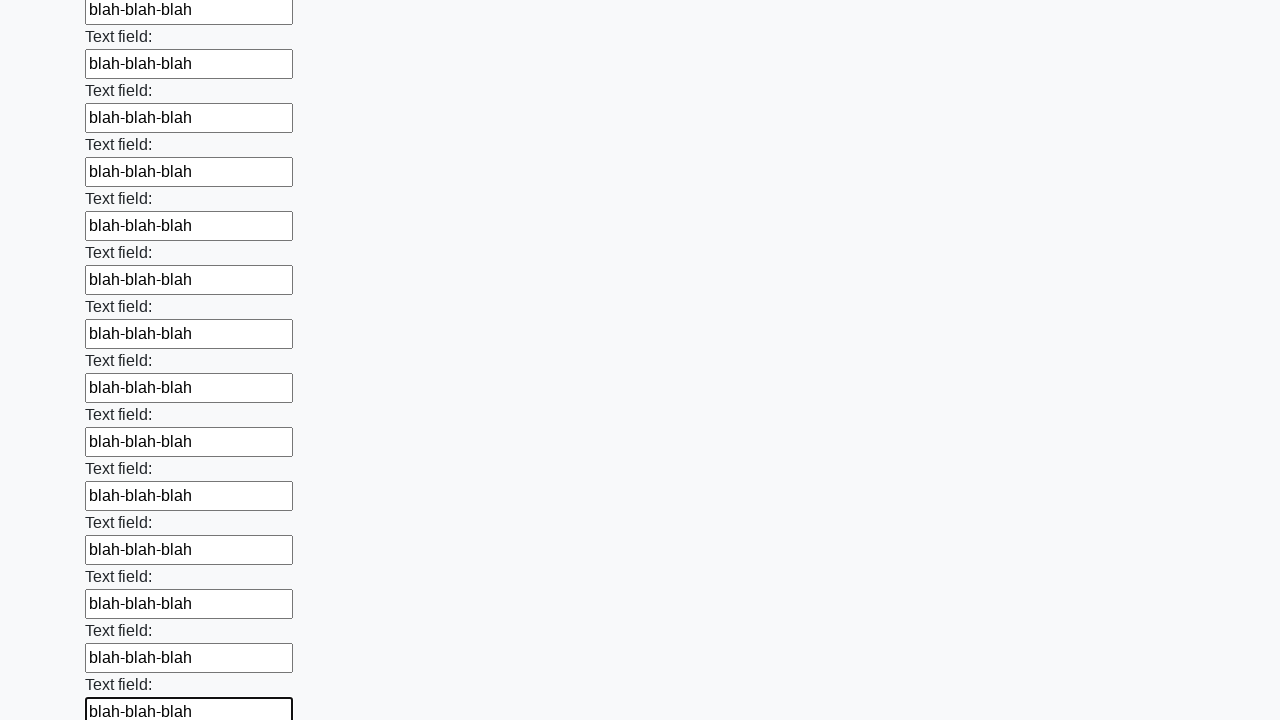

Filled an input field with 'blah-blah-blah' on input >> nth=74
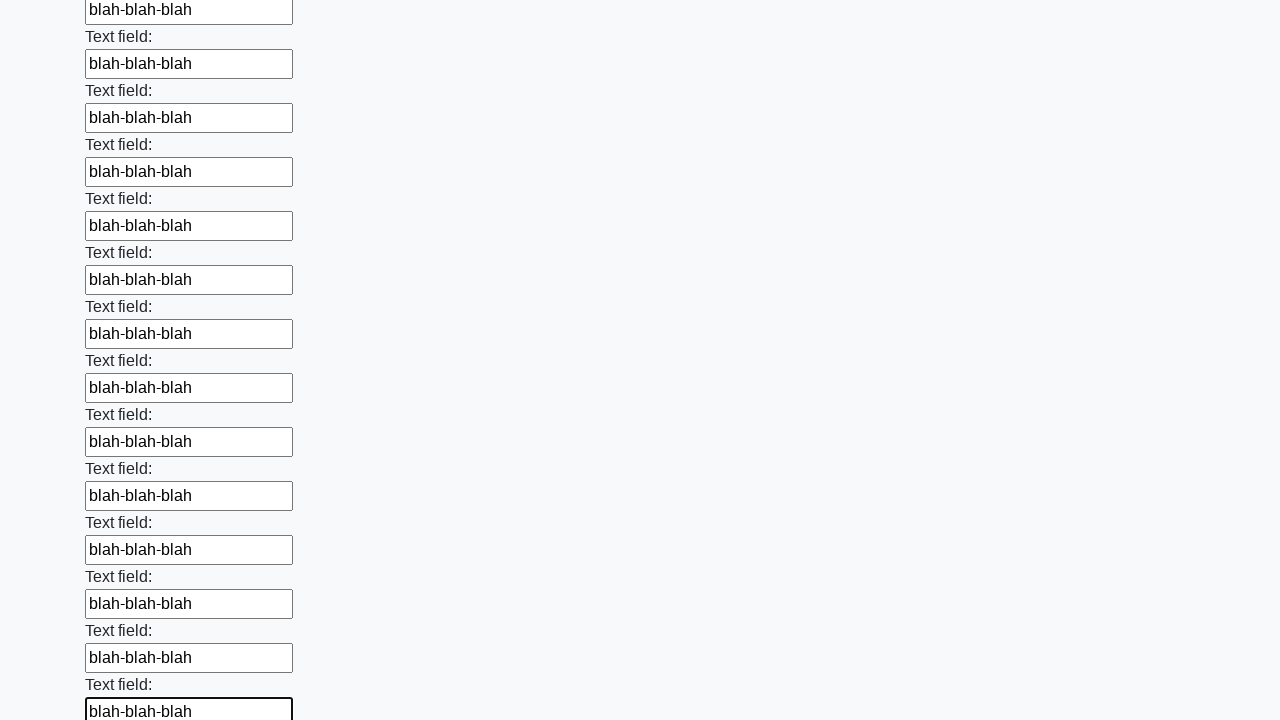

Filled an input field with 'blah-blah-blah' on input >> nth=75
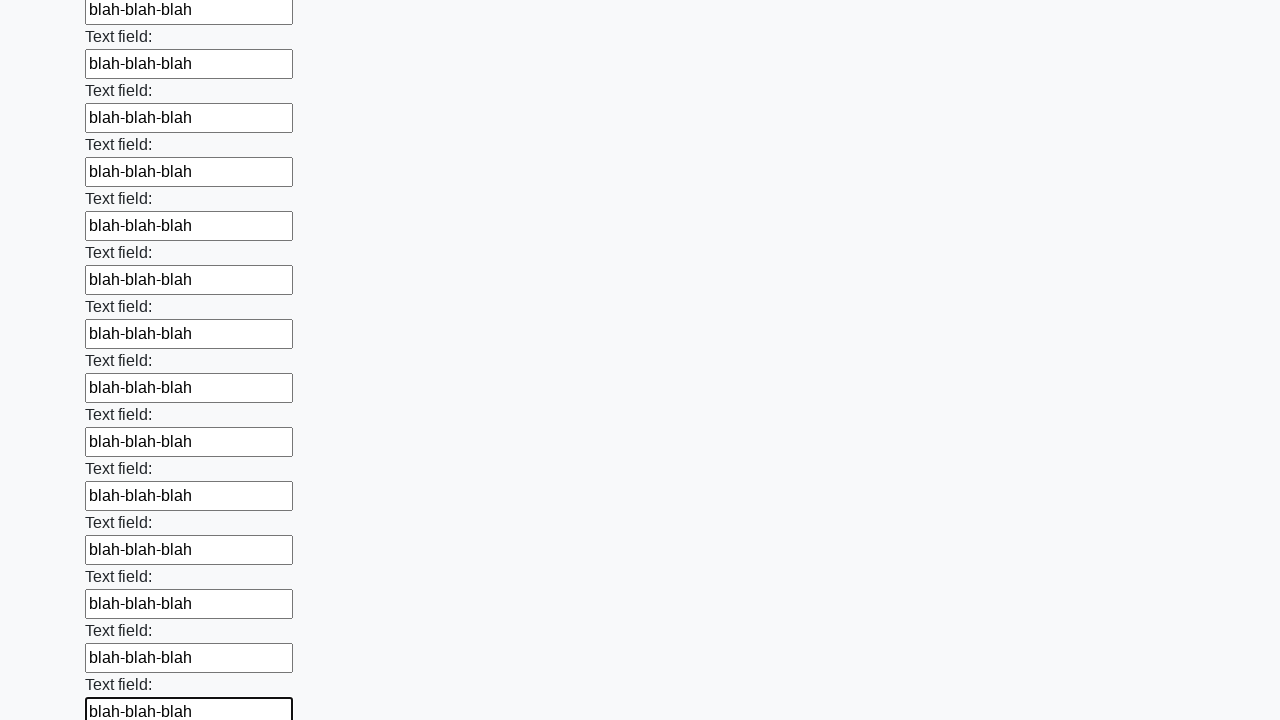

Filled an input field with 'blah-blah-blah' on input >> nth=76
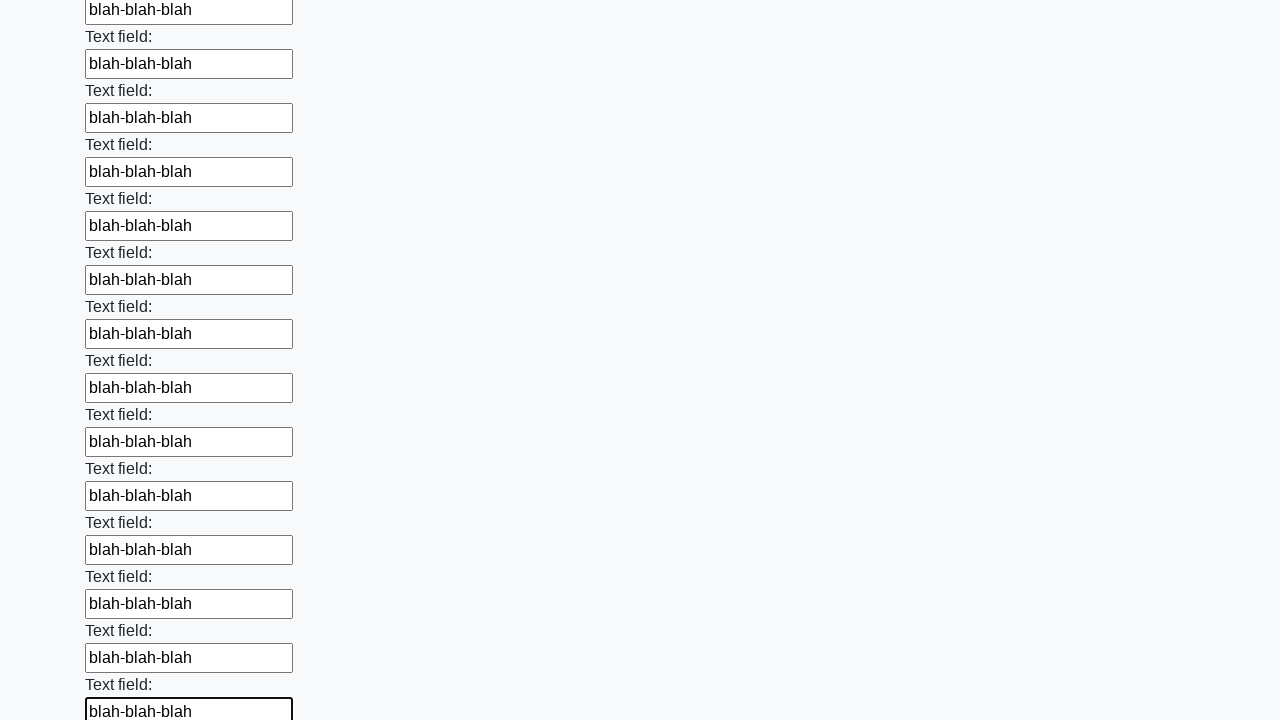

Filled an input field with 'blah-blah-blah' on input >> nth=77
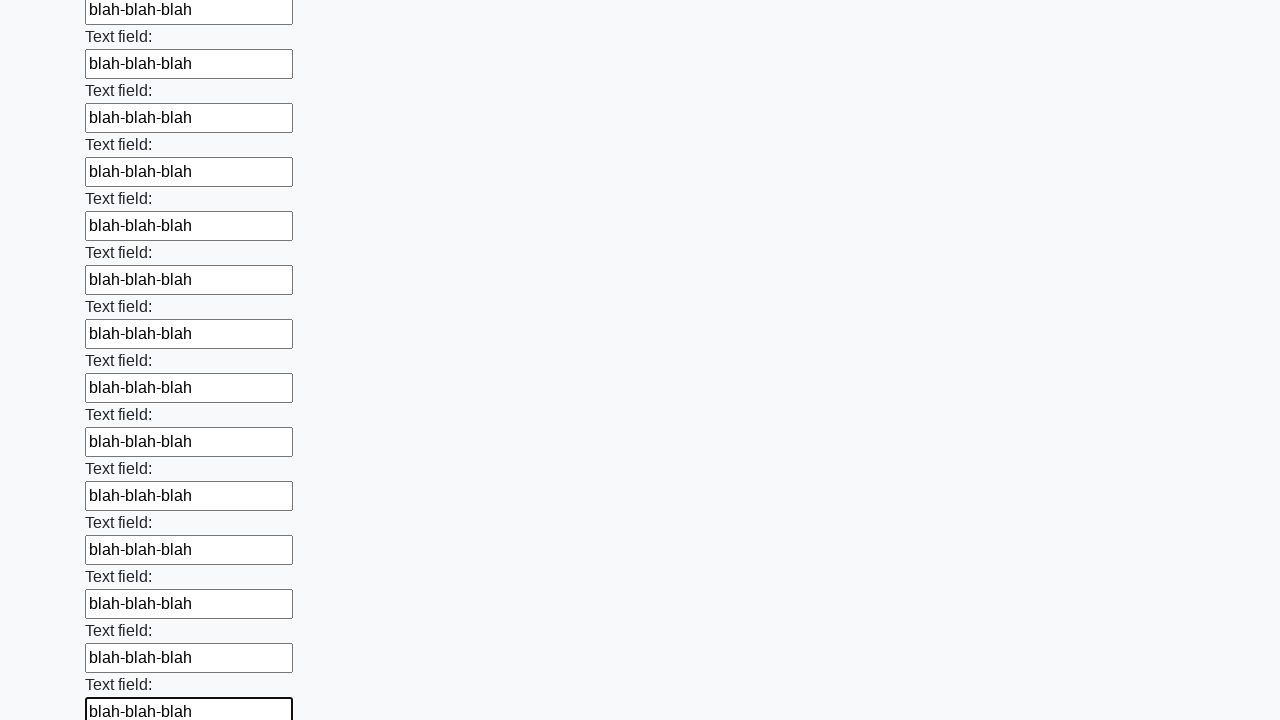

Filled an input field with 'blah-blah-blah' on input >> nth=78
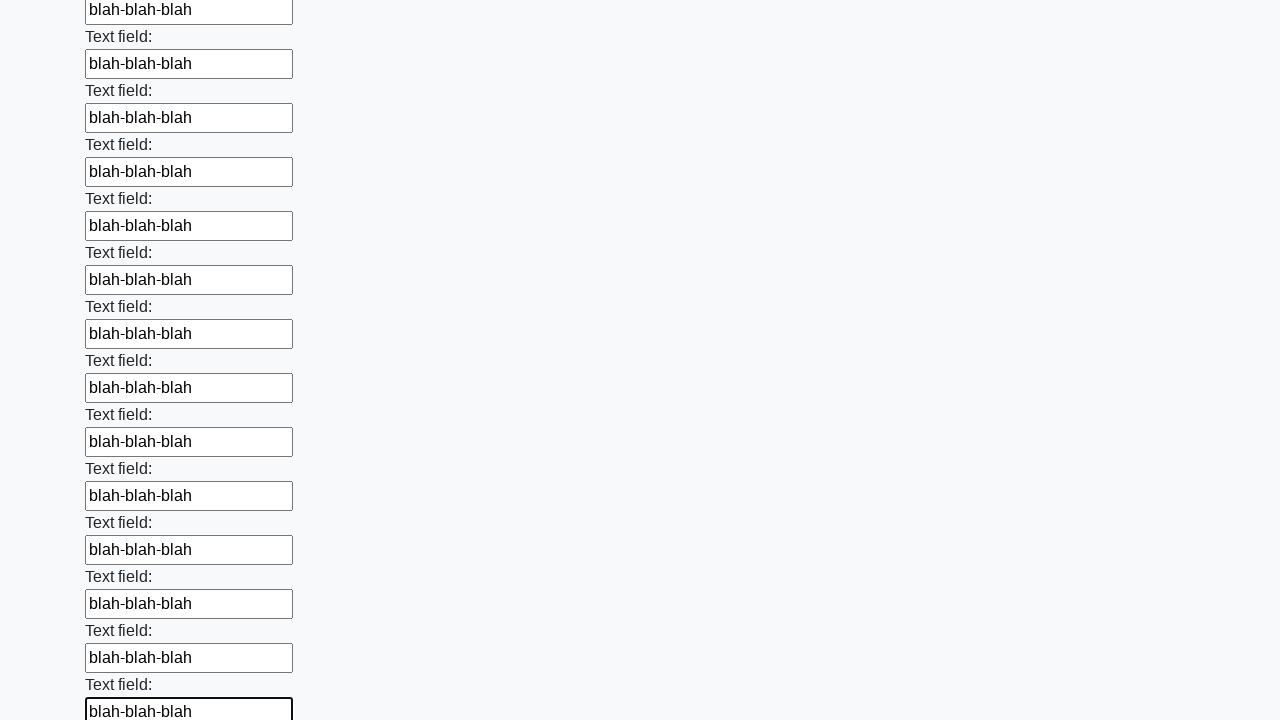

Filled an input field with 'blah-blah-blah' on input >> nth=79
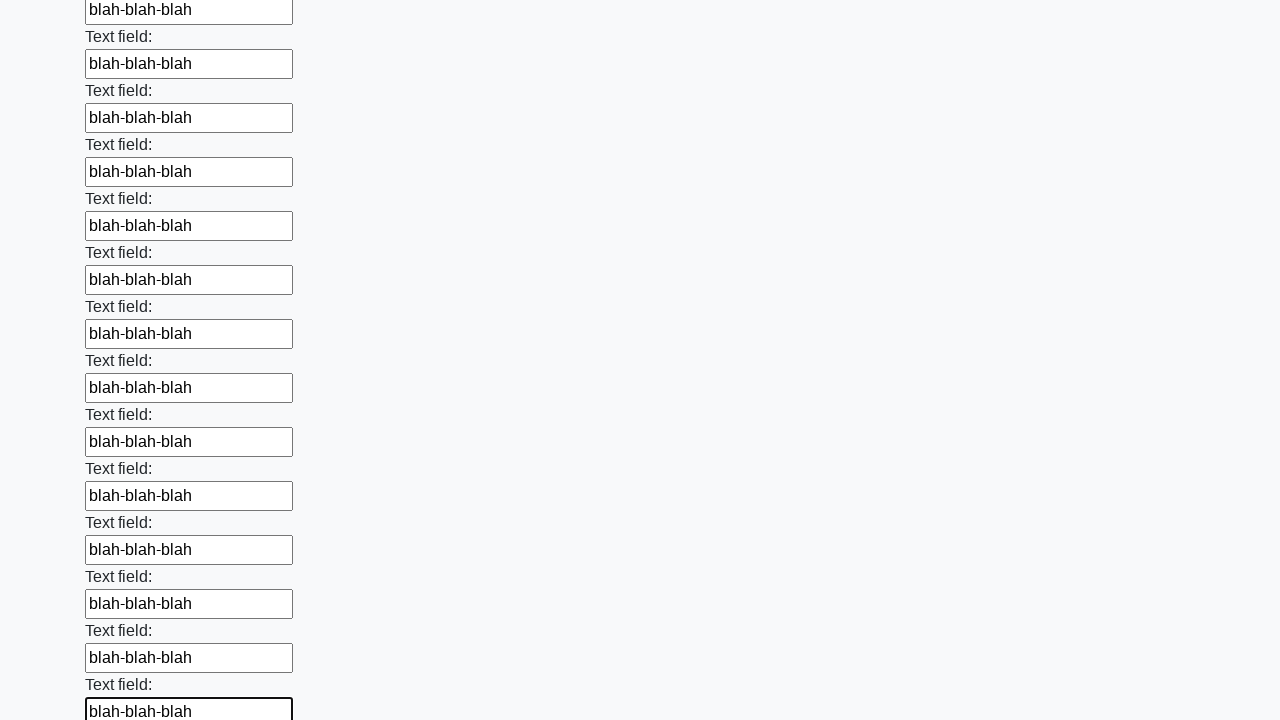

Filled an input field with 'blah-blah-blah' on input >> nth=80
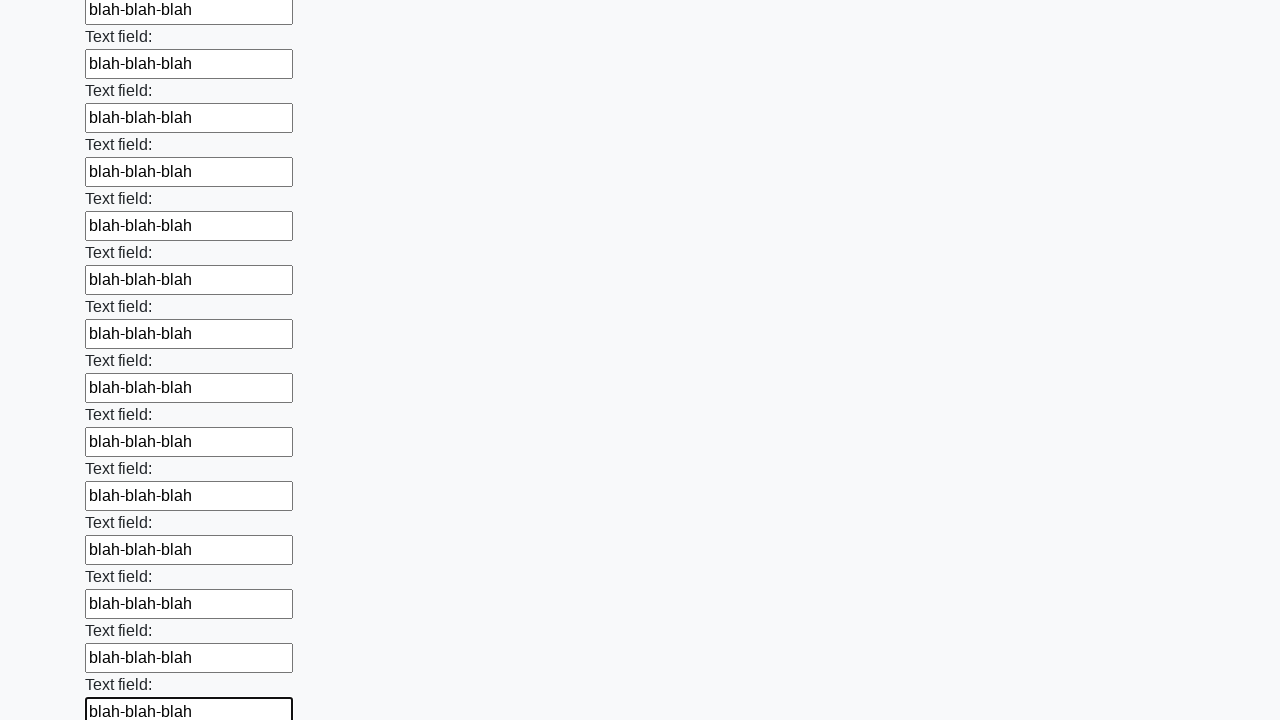

Filled an input field with 'blah-blah-blah' on input >> nth=81
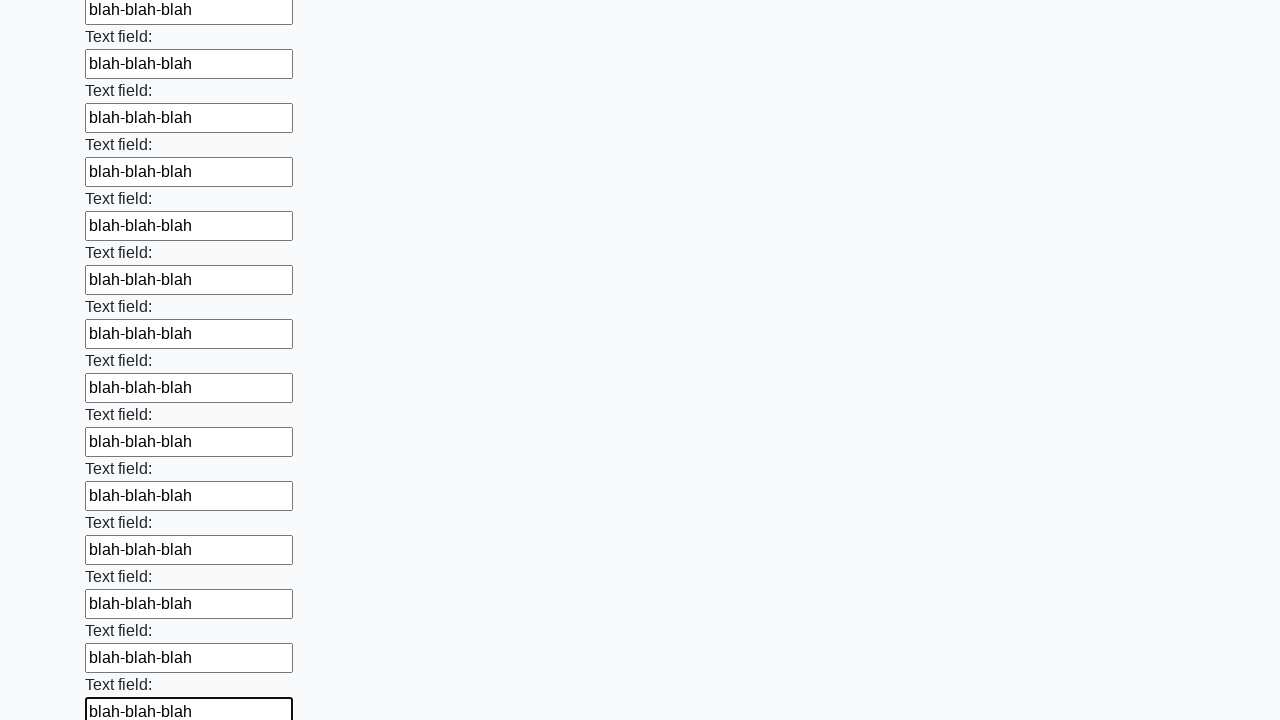

Filled an input field with 'blah-blah-blah' on input >> nth=82
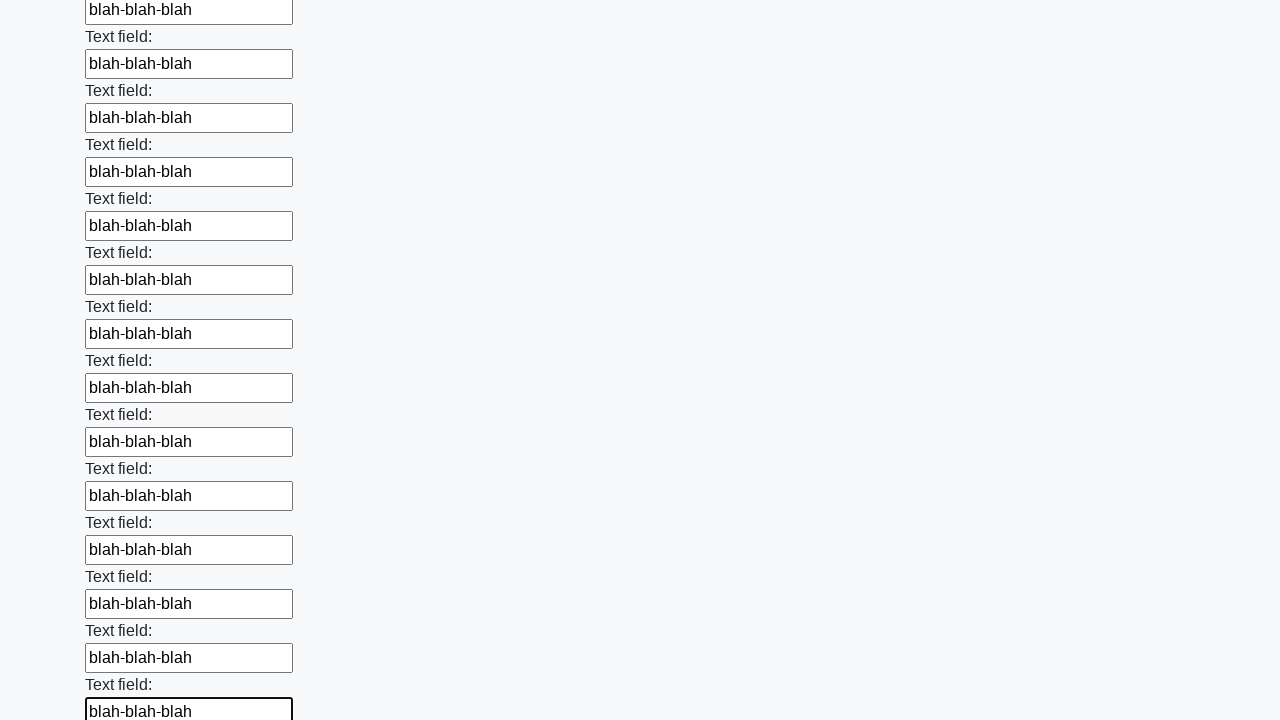

Filled an input field with 'blah-blah-blah' on input >> nth=83
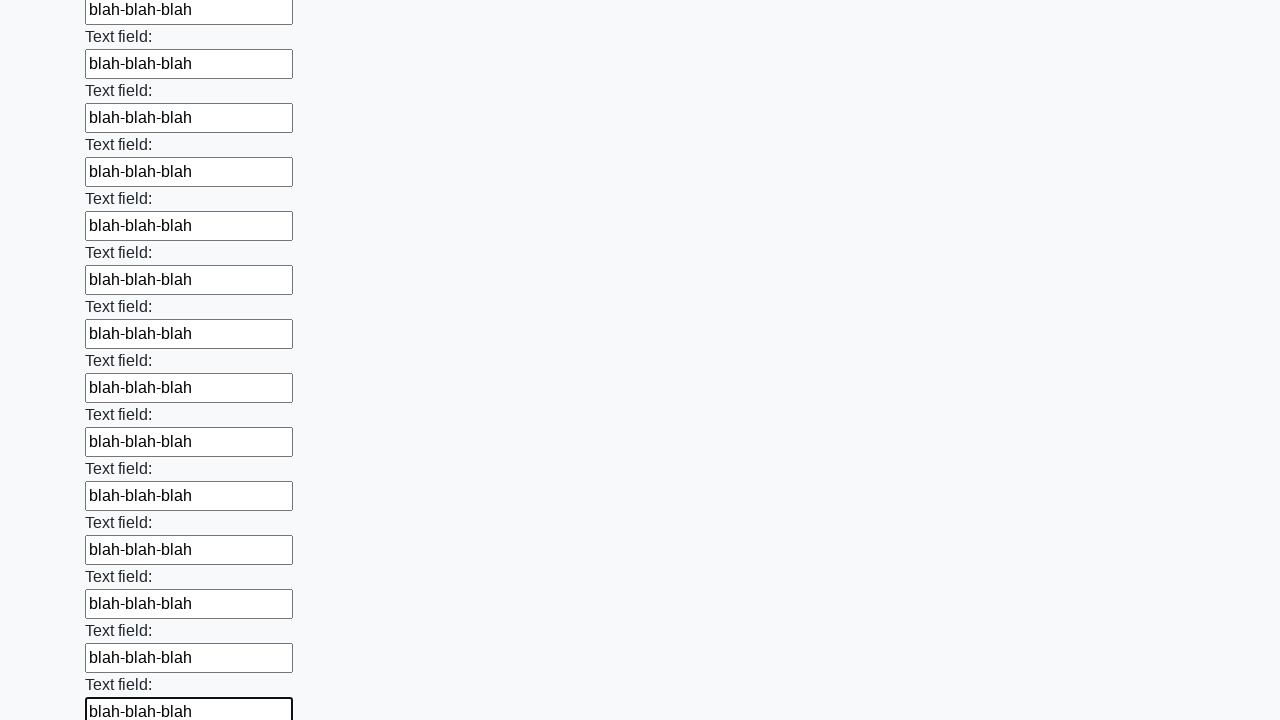

Filled an input field with 'blah-blah-blah' on input >> nth=84
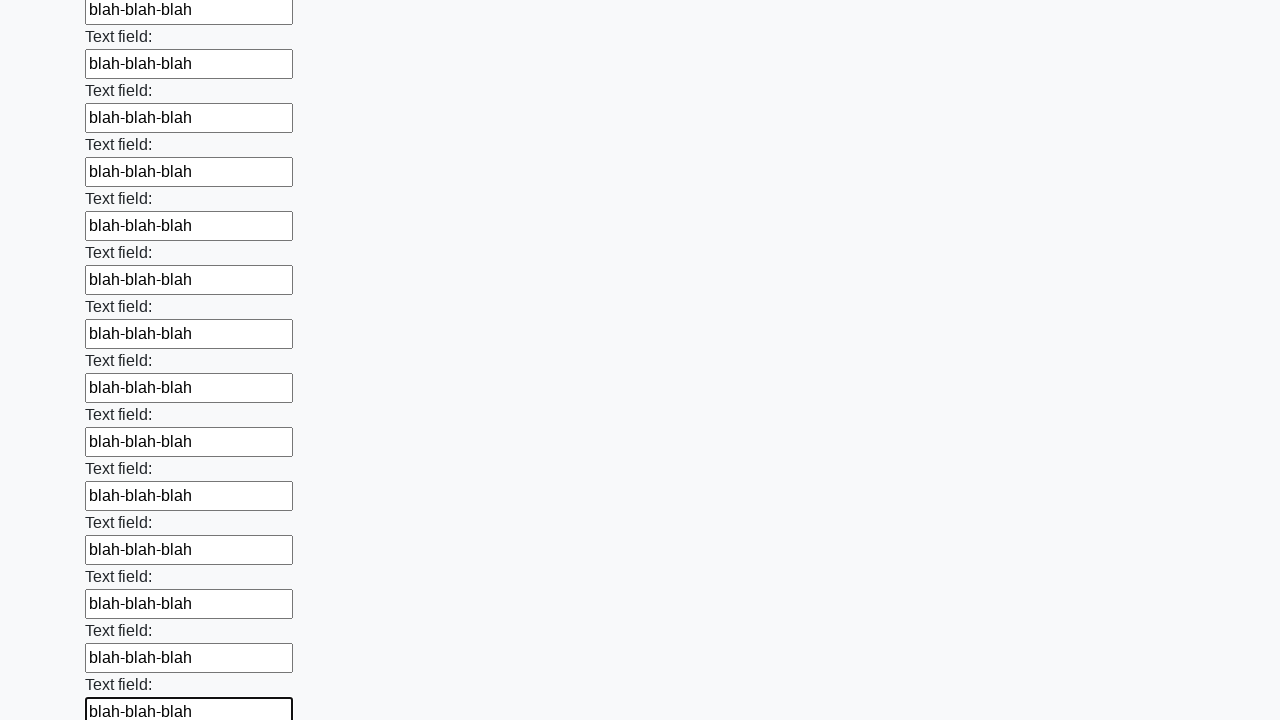

Filled an input field with 'blah-blah-blah' on input >> nth=85
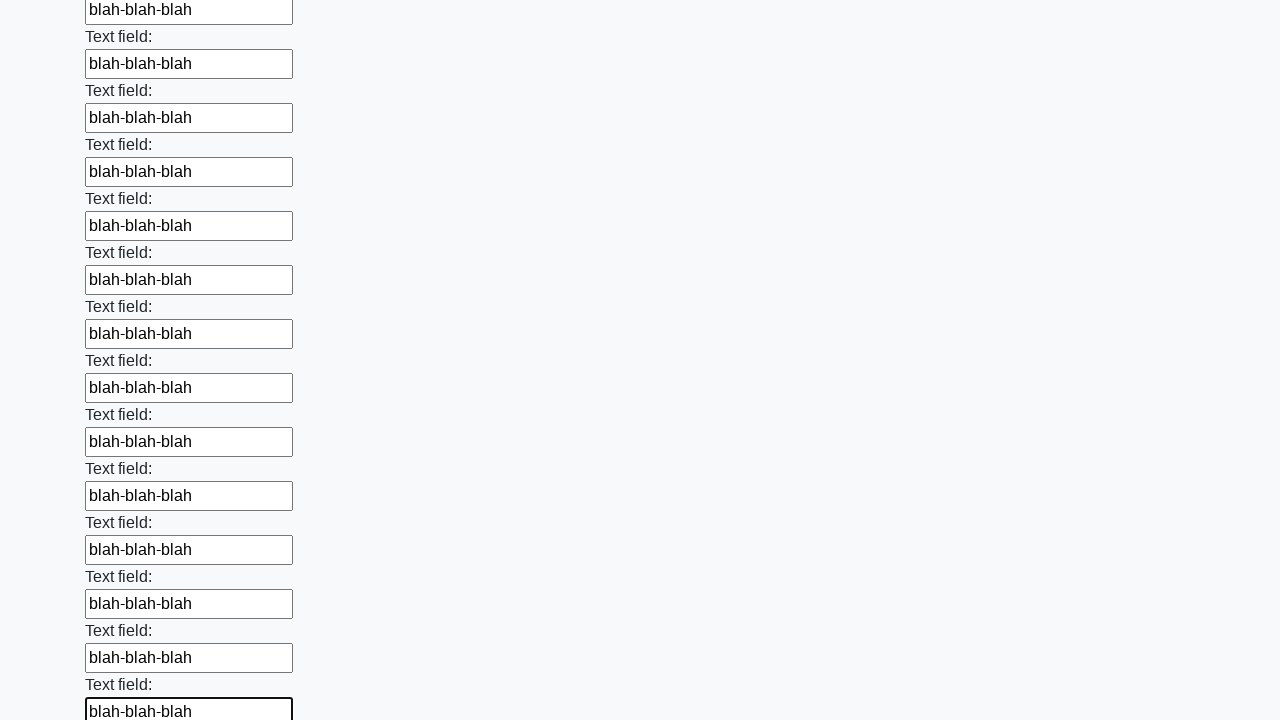

Filled an input field with 'blah-blah-blah' on input >> nth=86
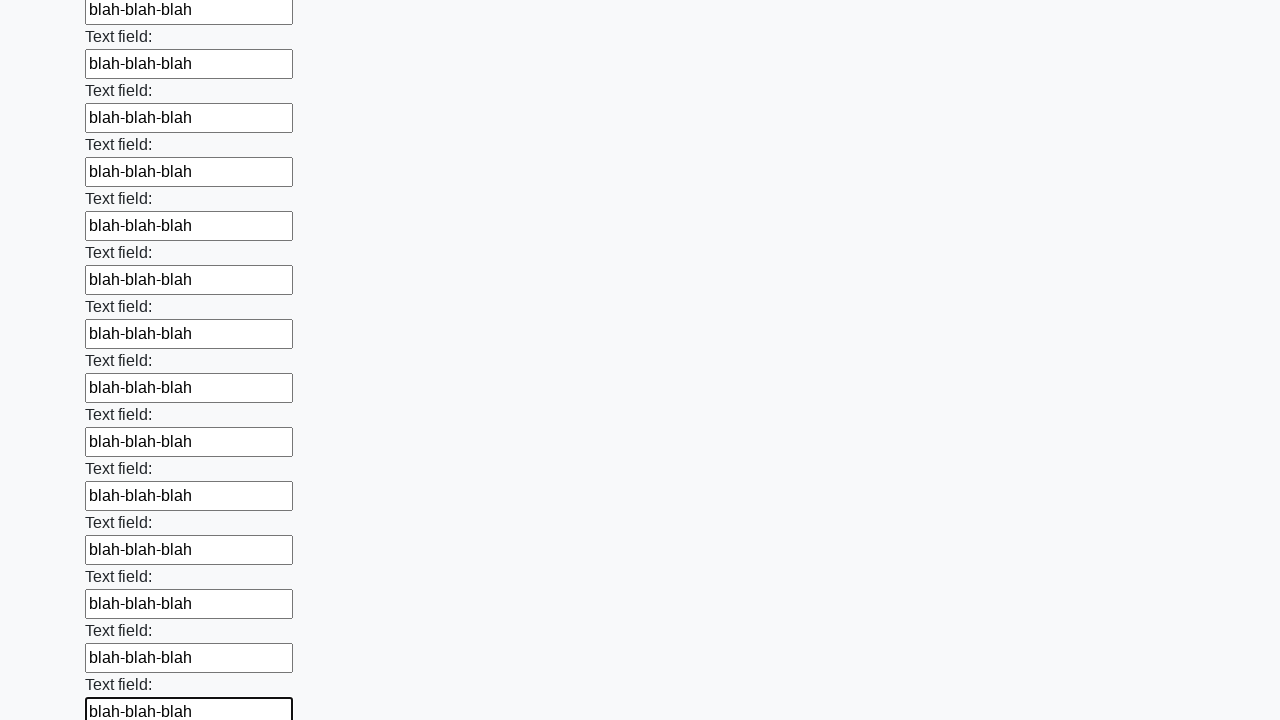

Filled an input field with 'blah-blah-blah' on input >> nth=87
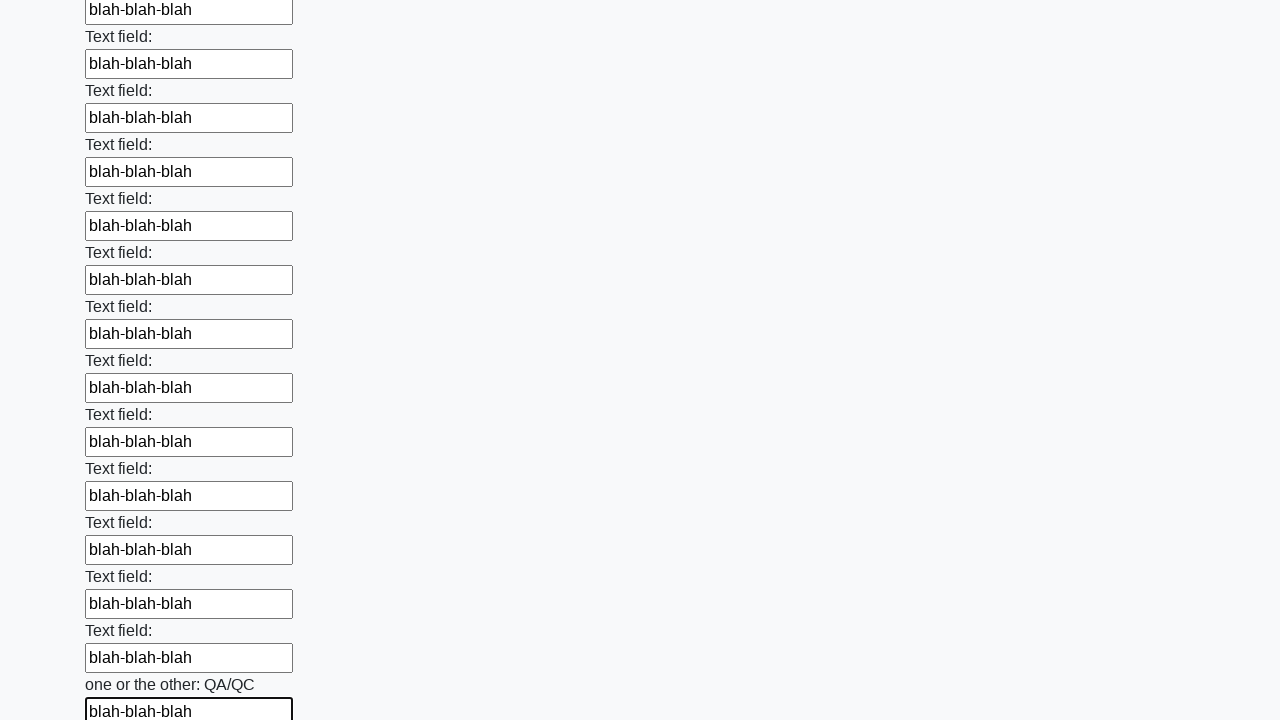

Filled an input field with 'blah-blah-blah' on input >> nth=88
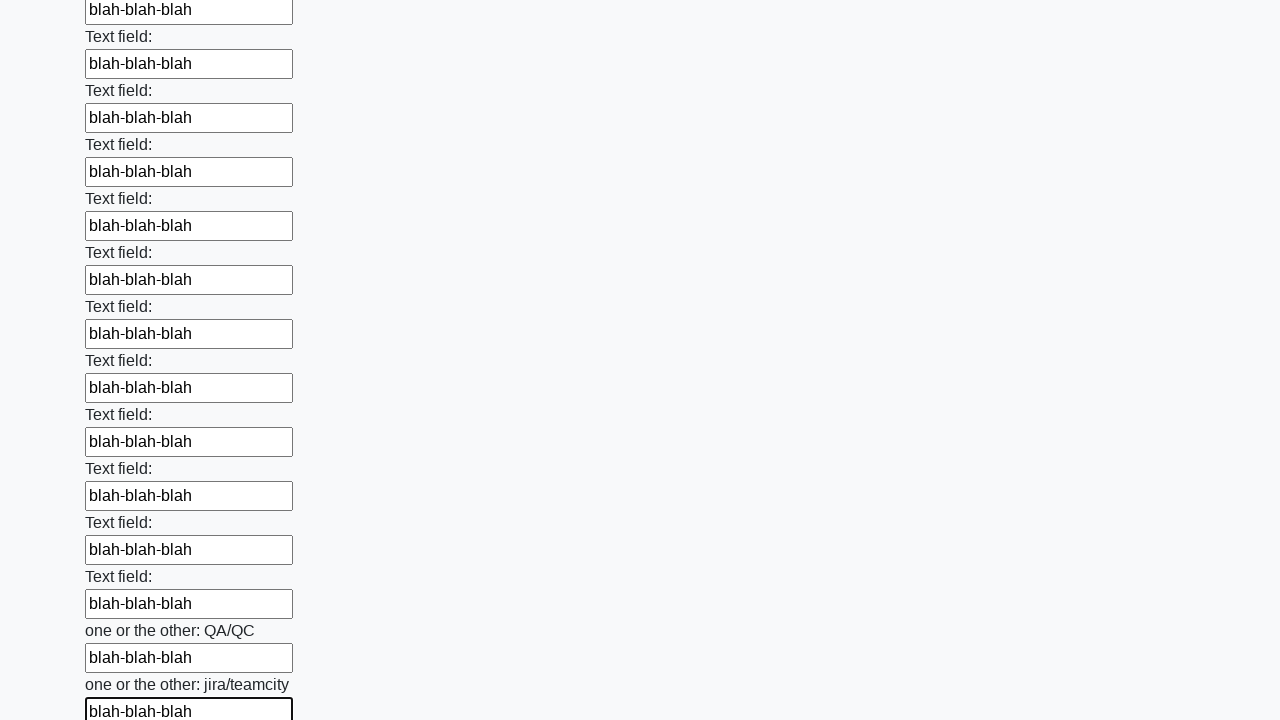

Filled an input field with 'blah-blah-blah' on input >> nth=89
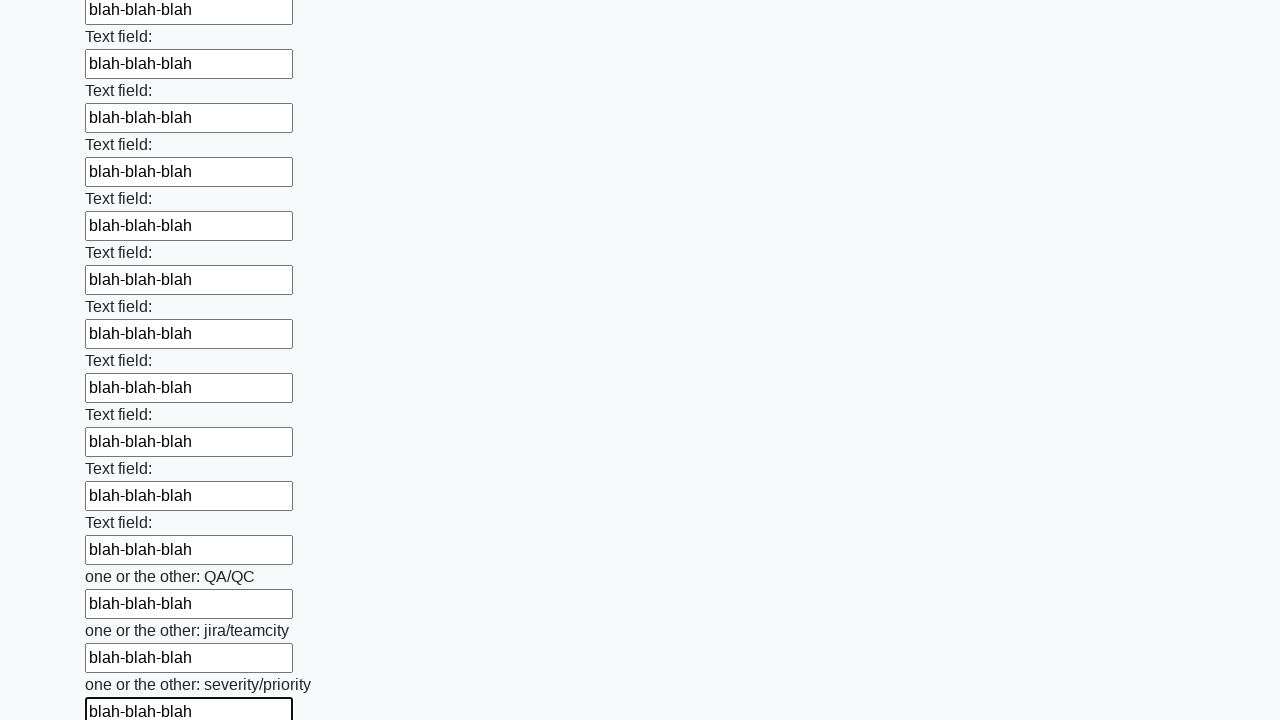

Filled an input field with 'blah-blah-blah' on input >> nth=90
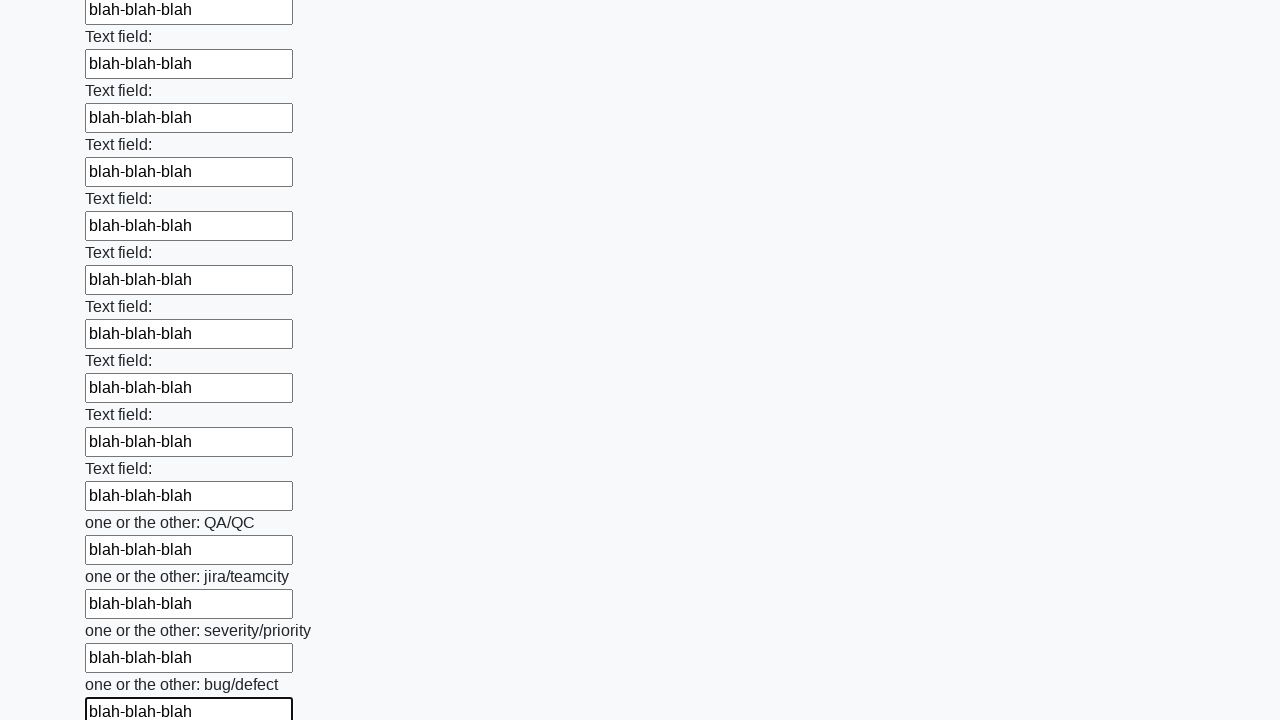

Filled an input field with 'blah-blah-blah' on input >> nth=91
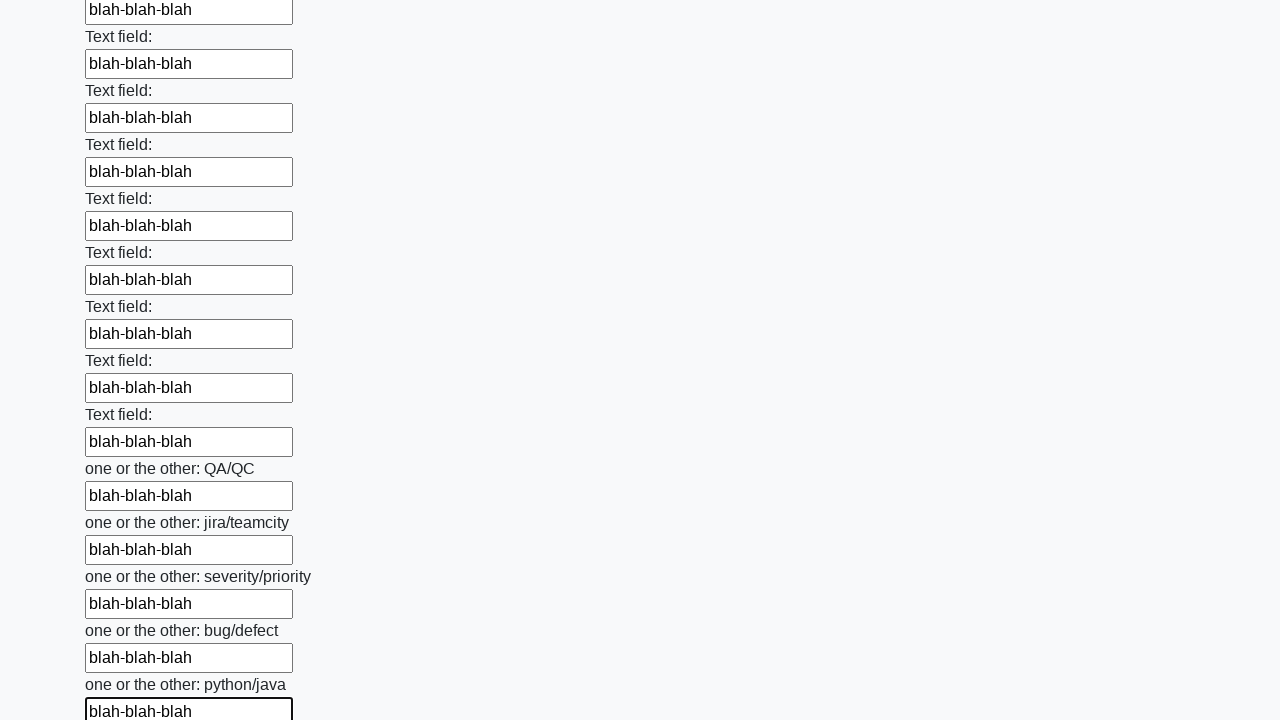

Filled an input field with 'blah-blah-blah' on input >> nth=92
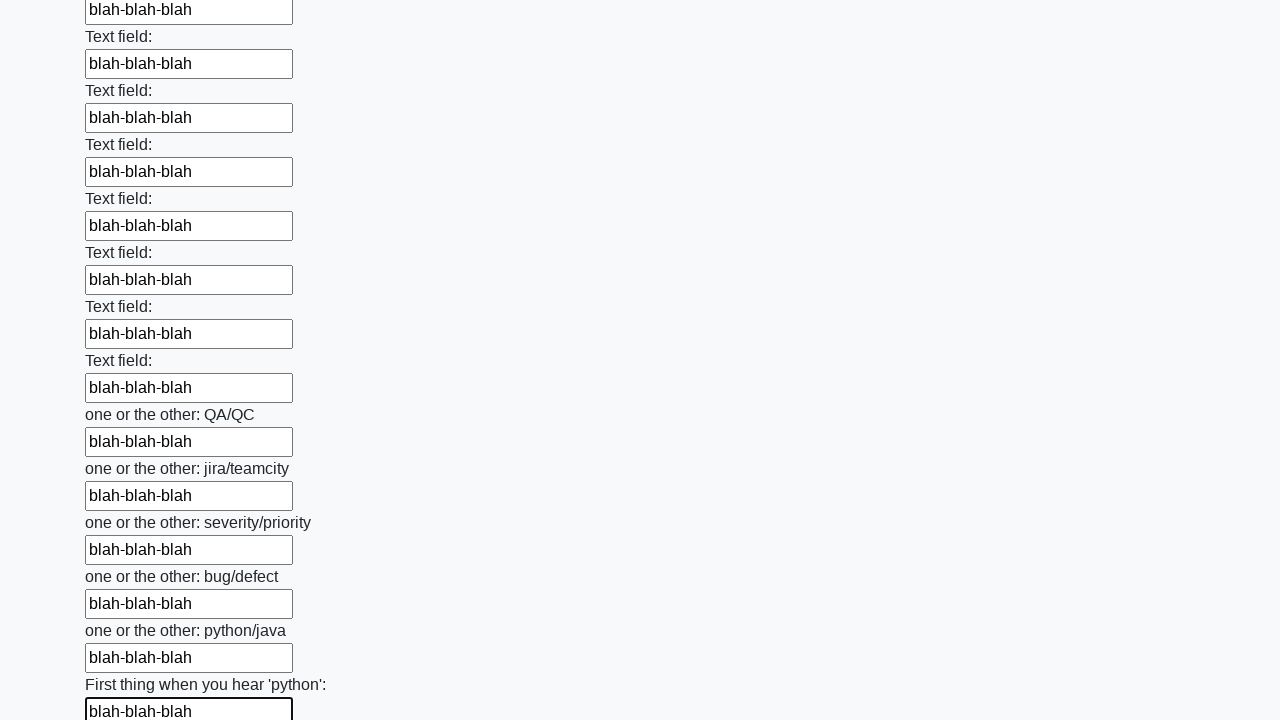

Filled an input field with 'blah-blah-blah' on input >> nth=93
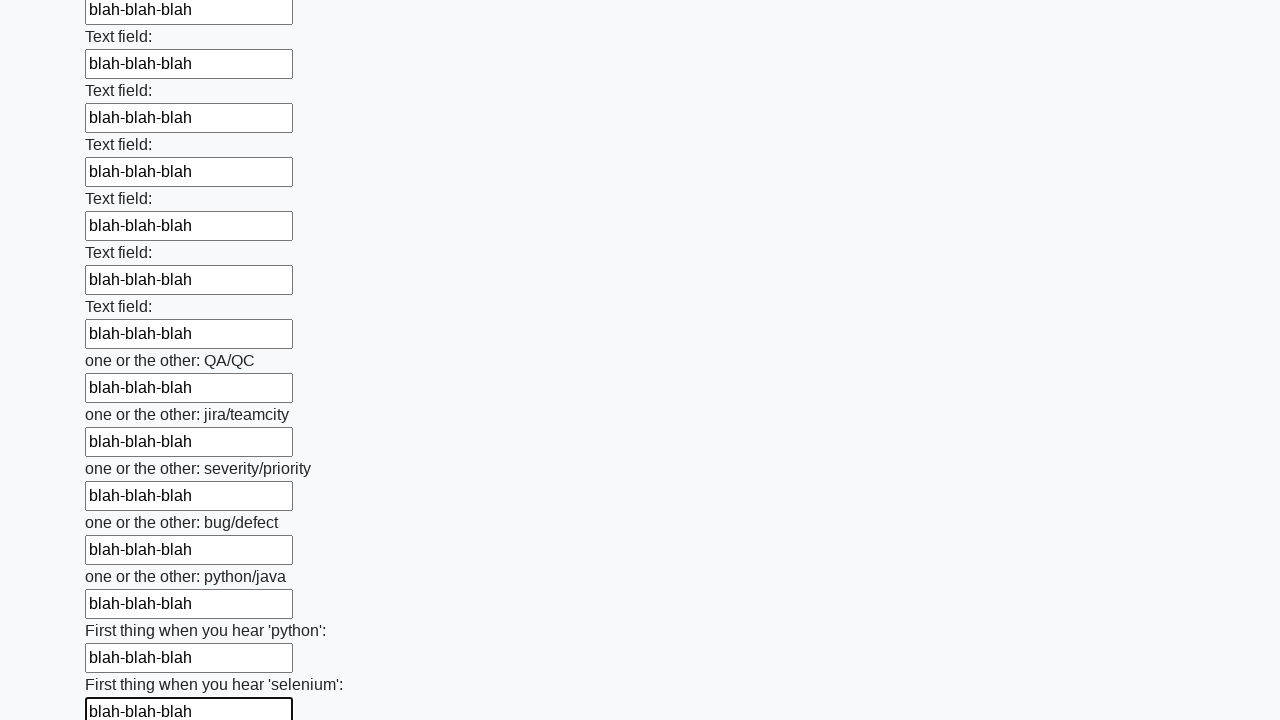

Filled an input field with 'blah-blah-blah' on input >> nth=94
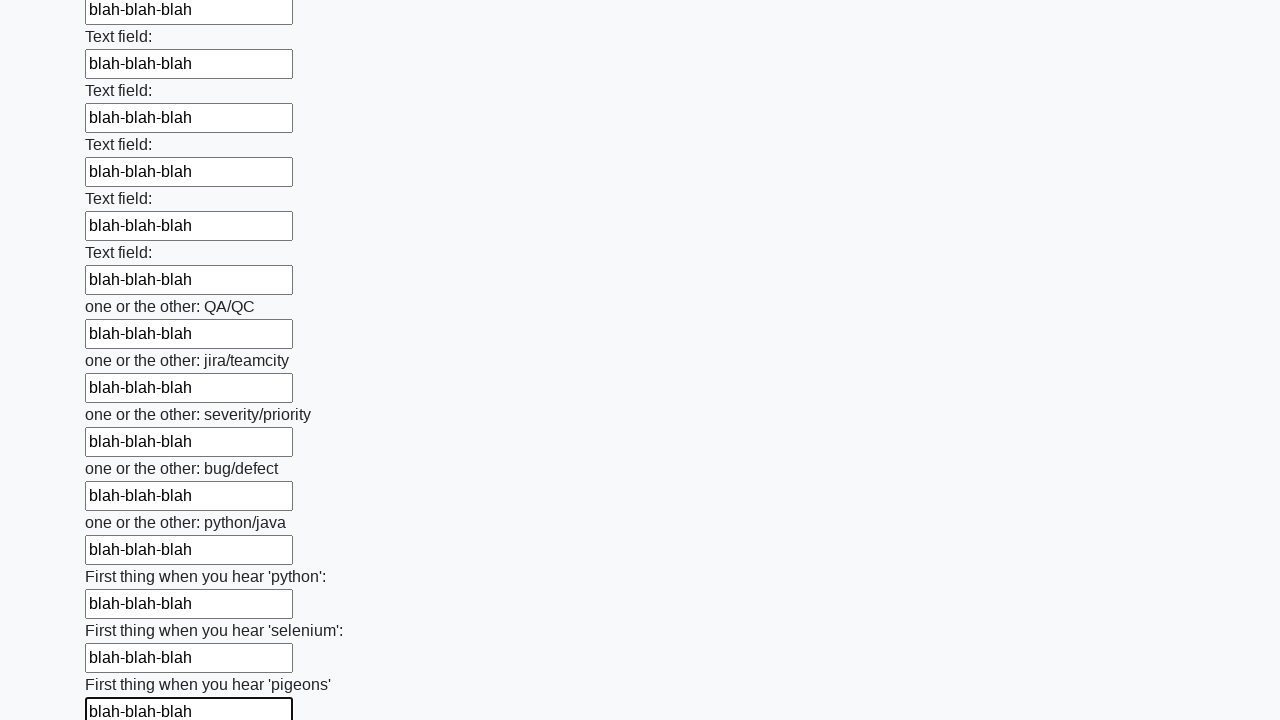

Filled an input field with 'blah-blah-blah' on input >> nth=95
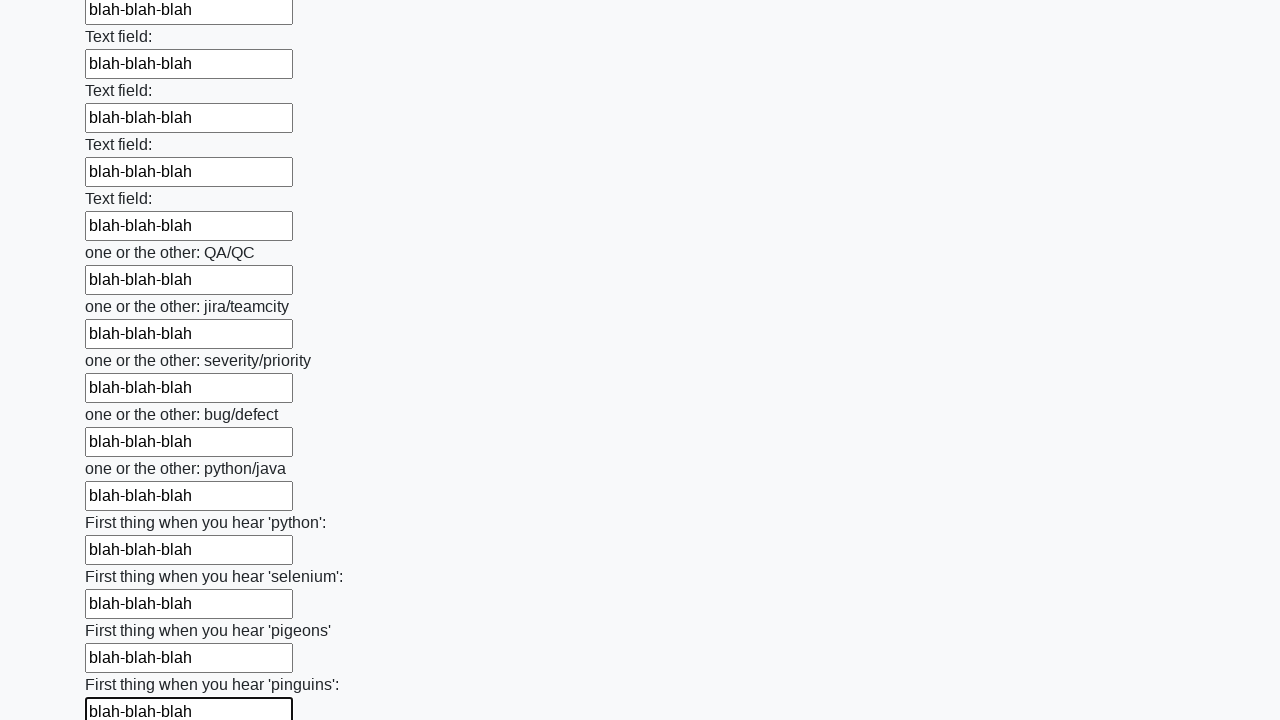

Filled an input field with 'blah-blah-blah' on input >> nth=96
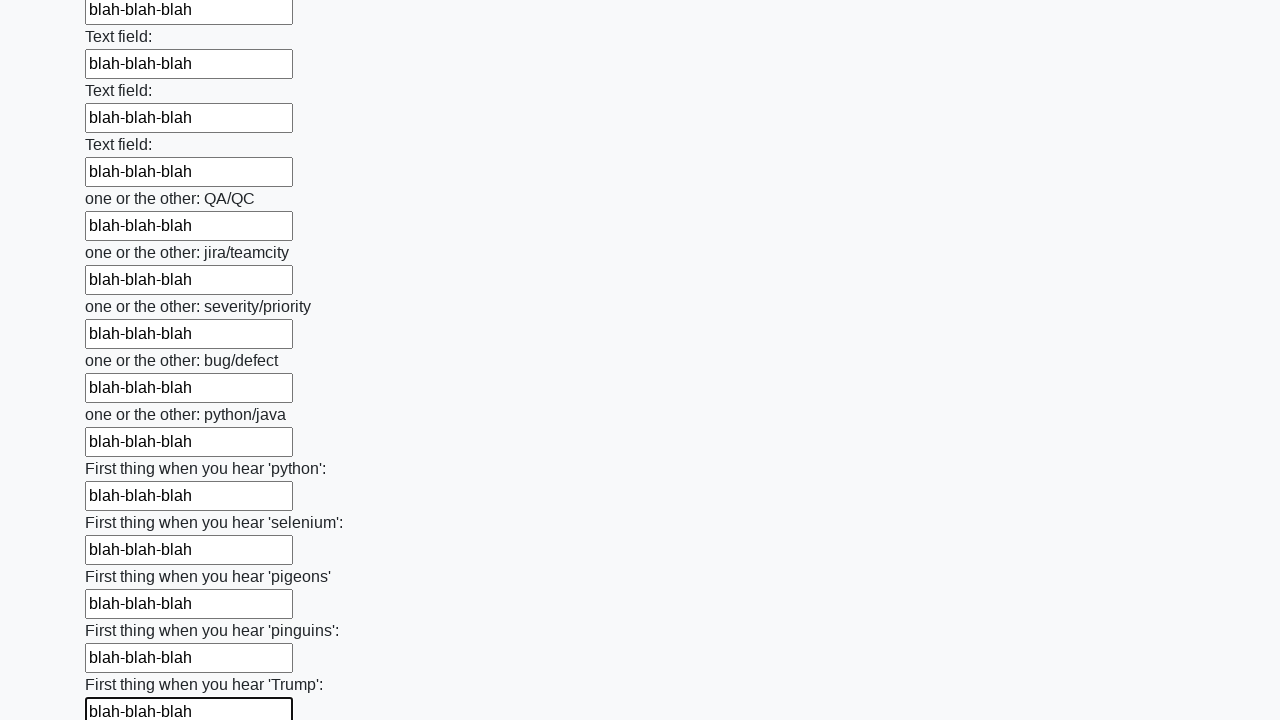

Filled an input field with 'blah-blah-blah' on input >> nth=97
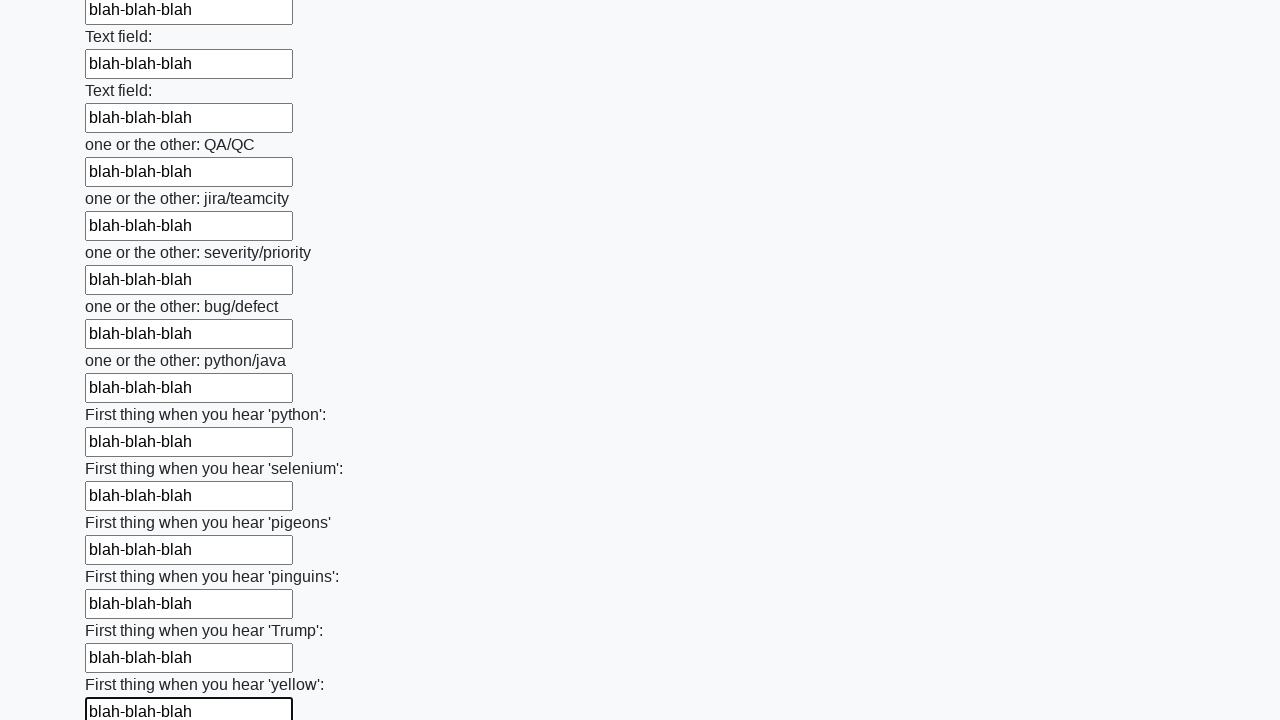

Filled an input field with 'blah-blah-blah' on input >> nth=98
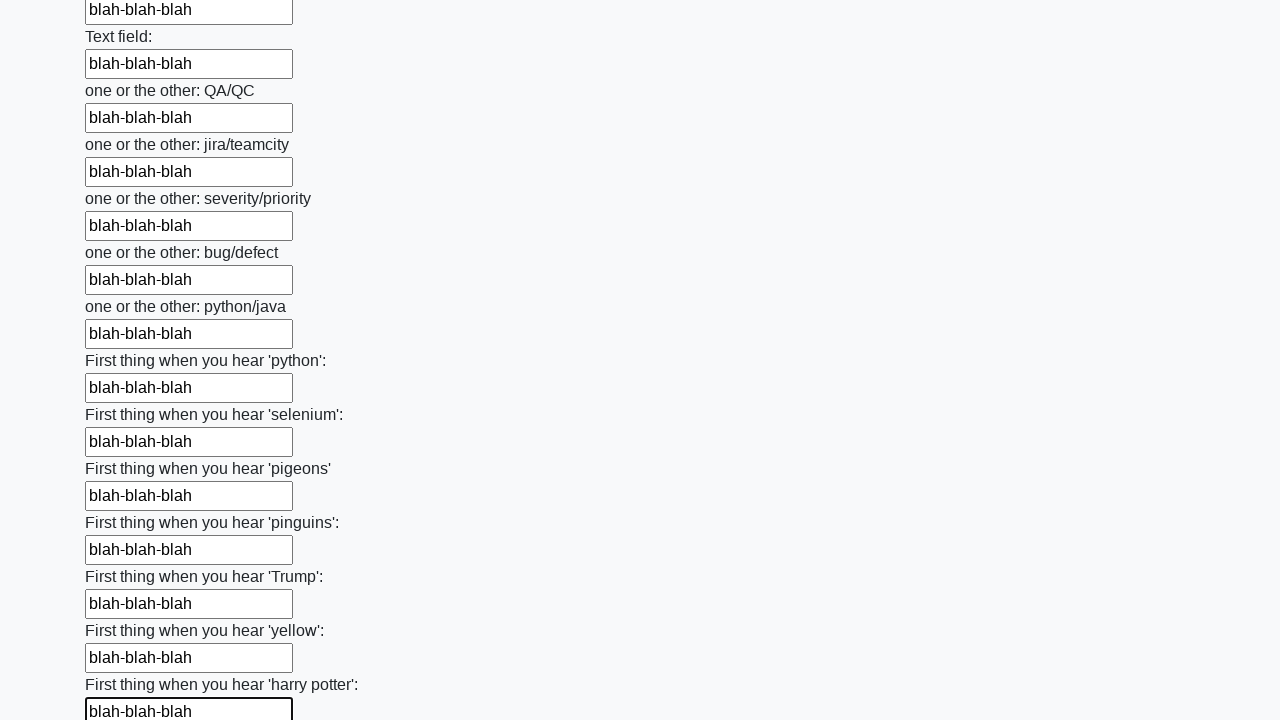

Filled an input field with 'blah-blah-blah' on input >> nth=99
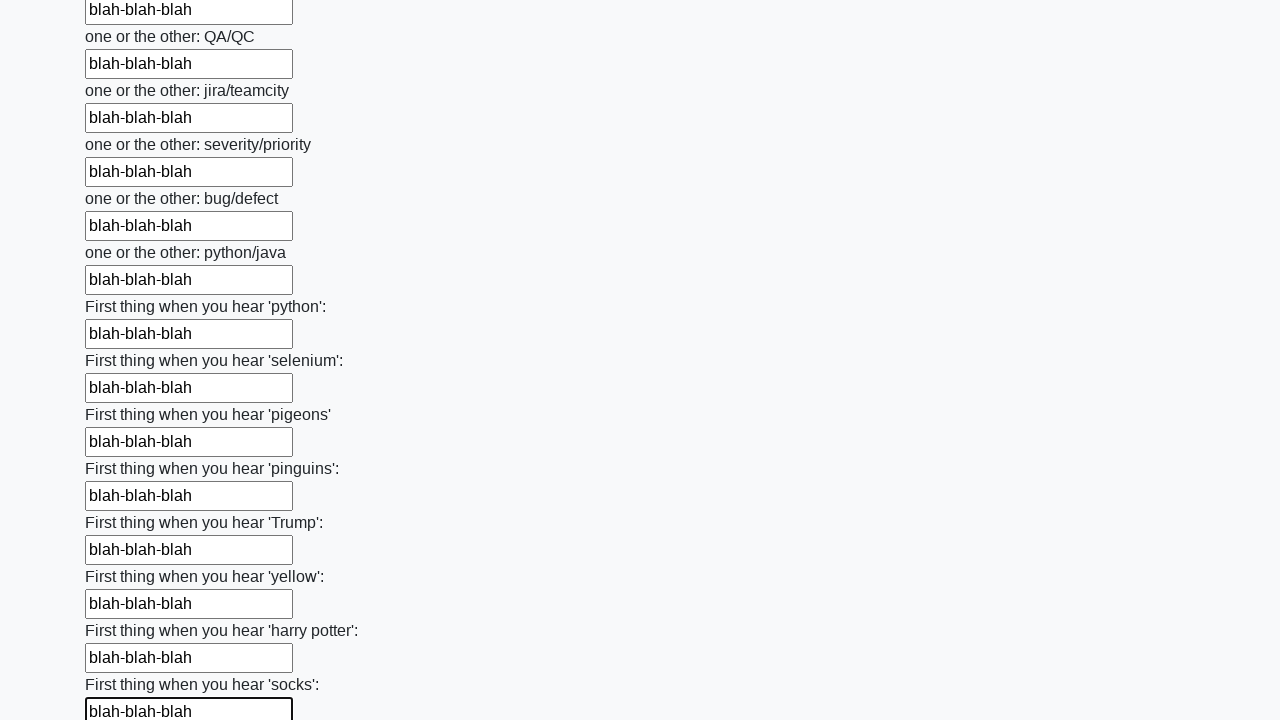

Clicked the submit button to submit the form at (123, 611) on button.btn
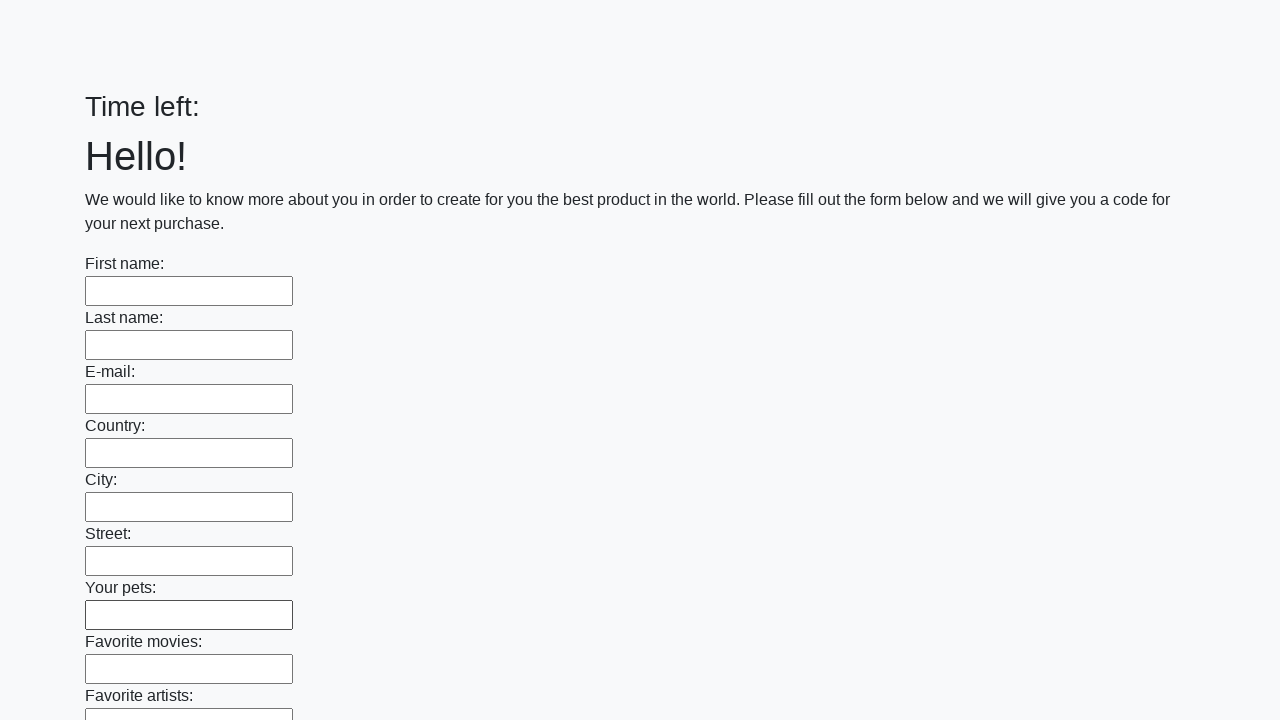

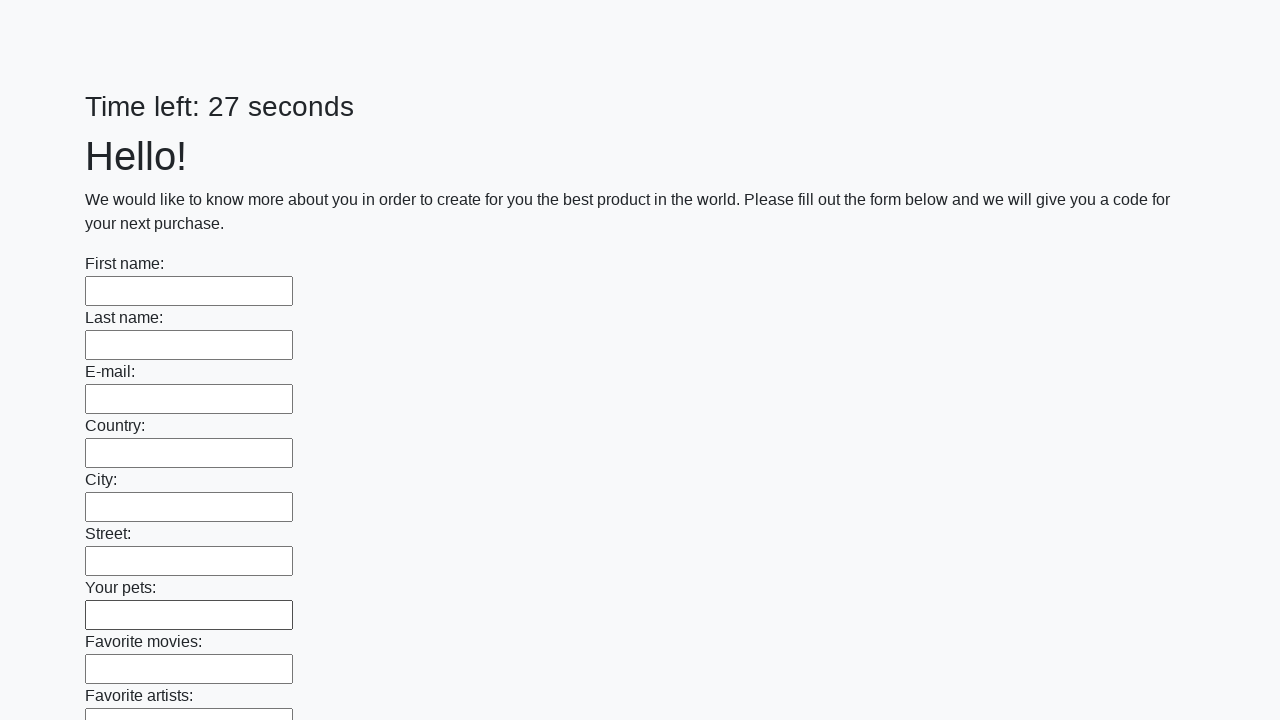